Automates filling out a Google Form survey with randomized responses for gender, age, qualification, marital status, monthly income, brand preference, and multiple rating questions

Starting URL: https://forms.gle/2c3Jhkzvw1aPb5SA8

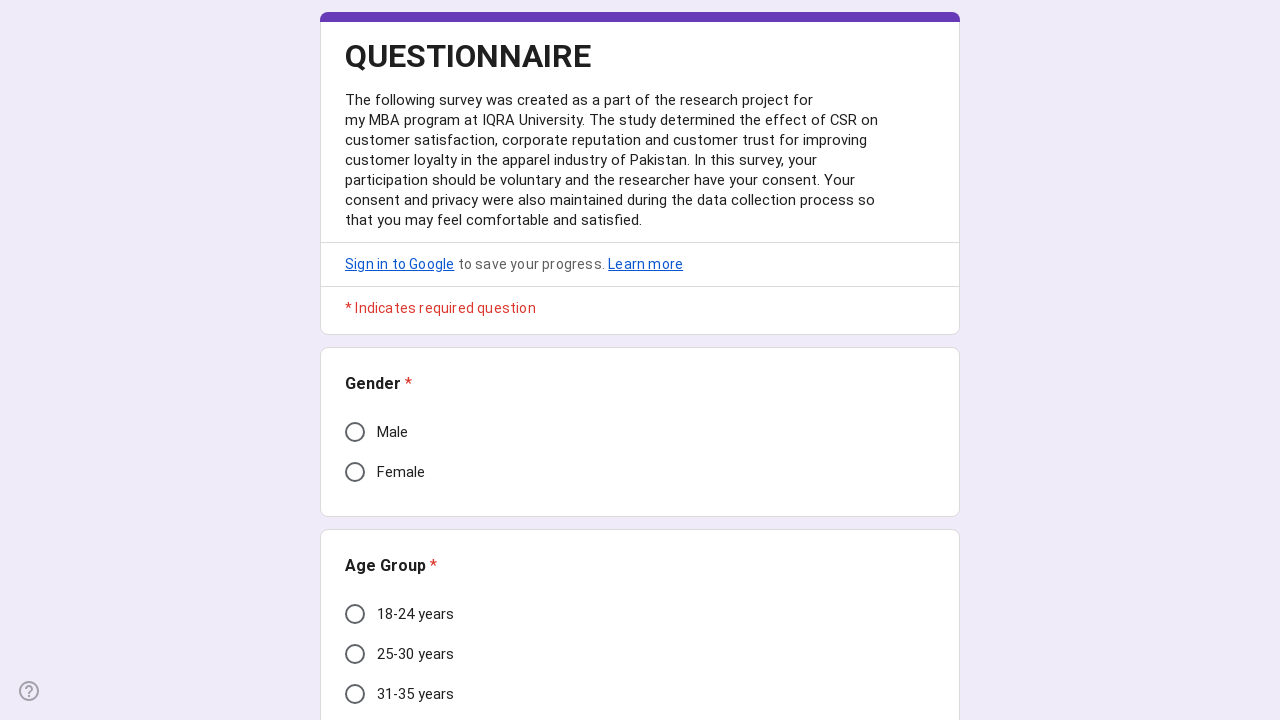

Located all gender radio button options
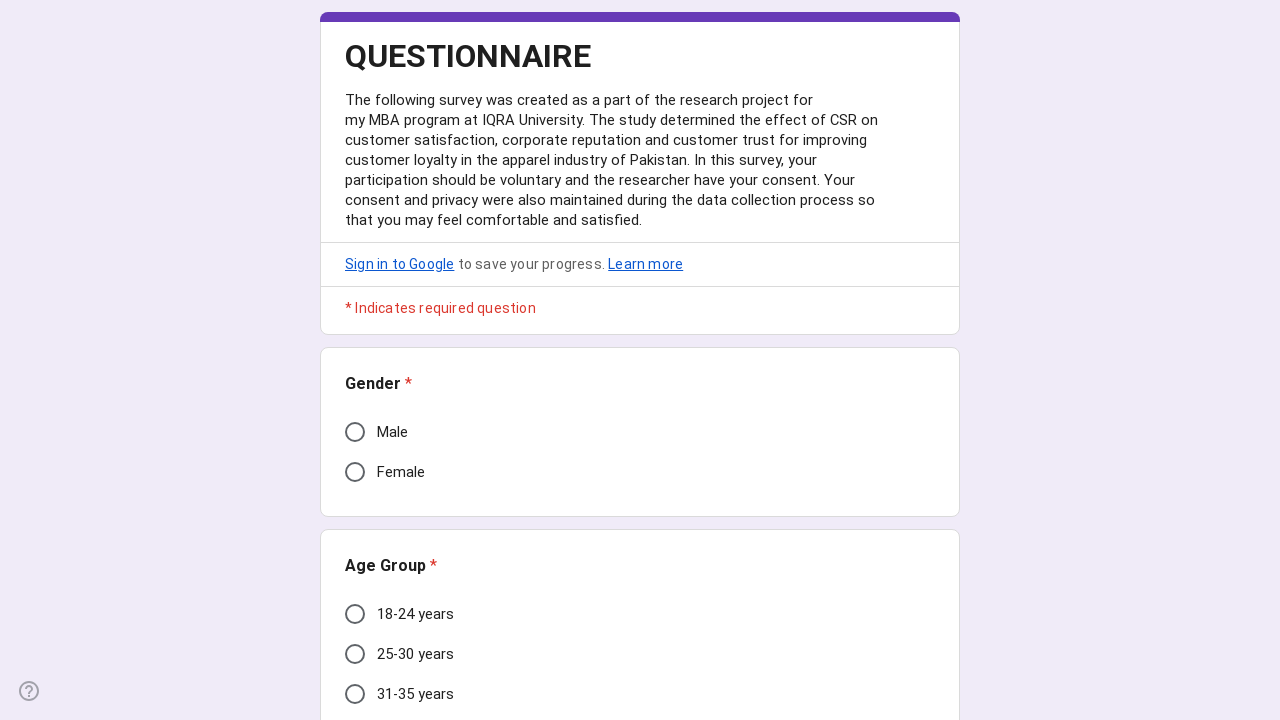

Selected random gender index: 0
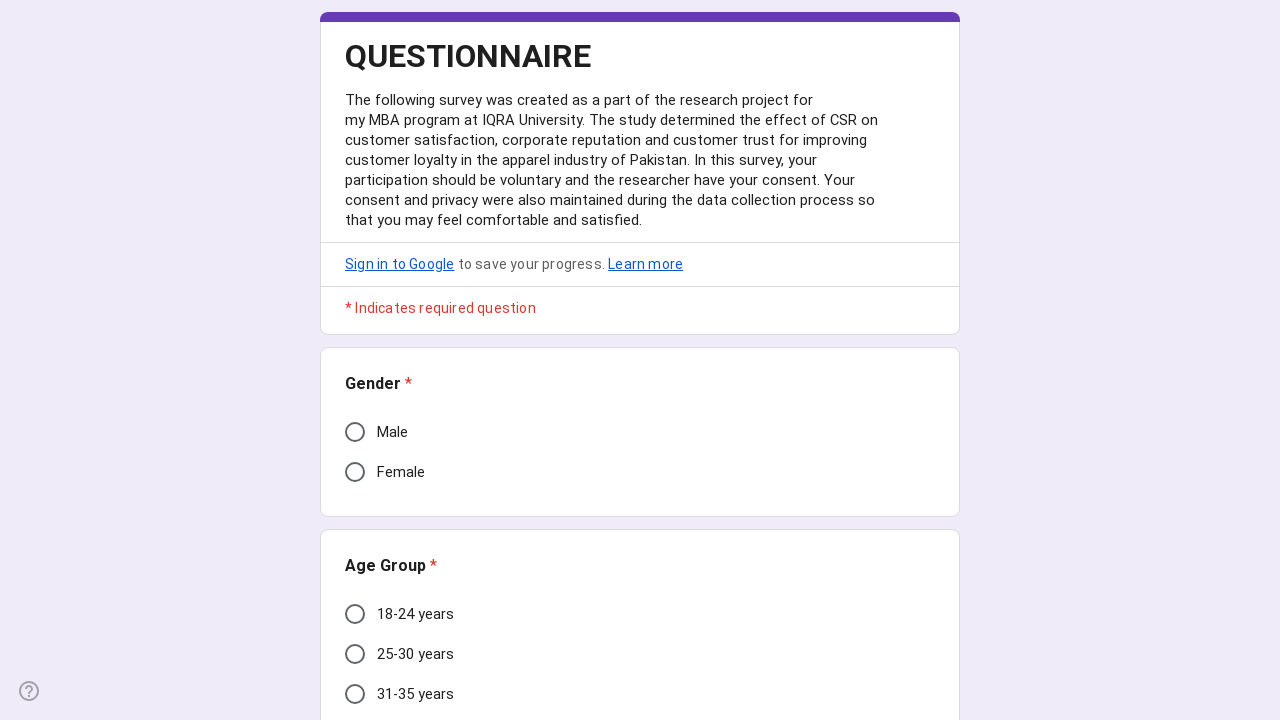

Scrolled gender option 0 into view
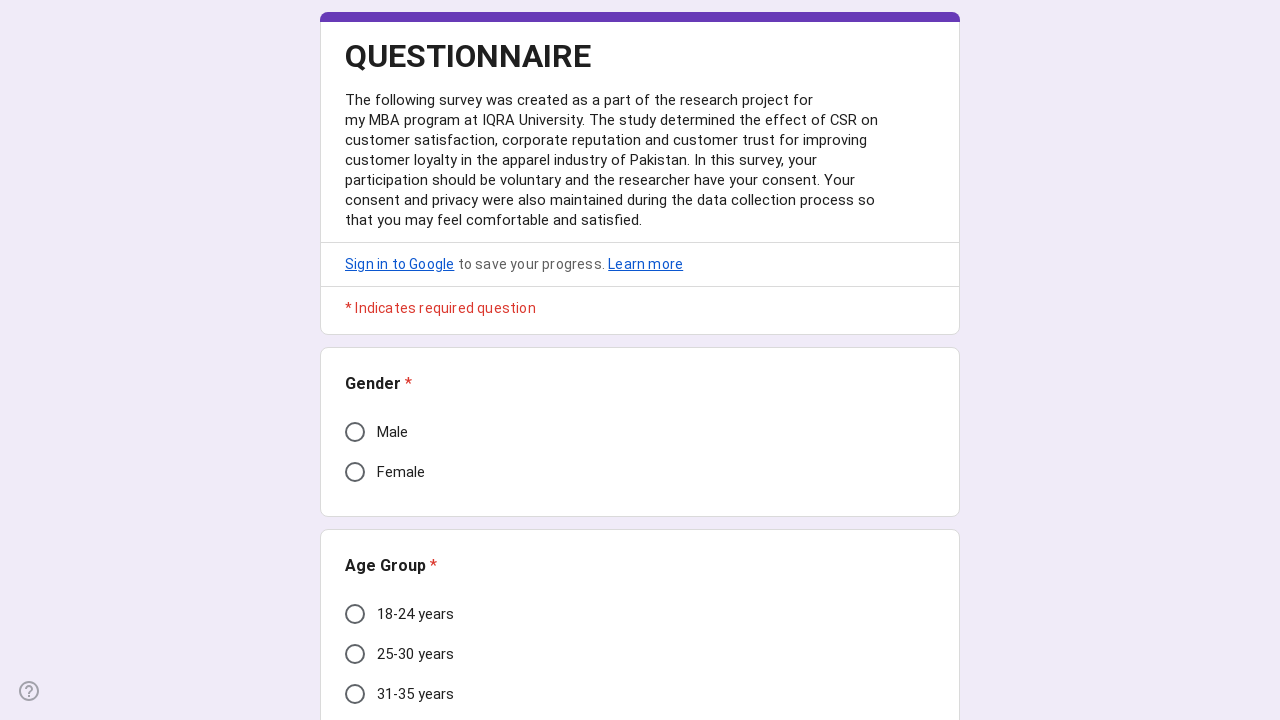

Clicked gender option 0 at (355, 432) on xpath=//div[@role="listitem"][1]//div[@role="radio"] >> nth=0
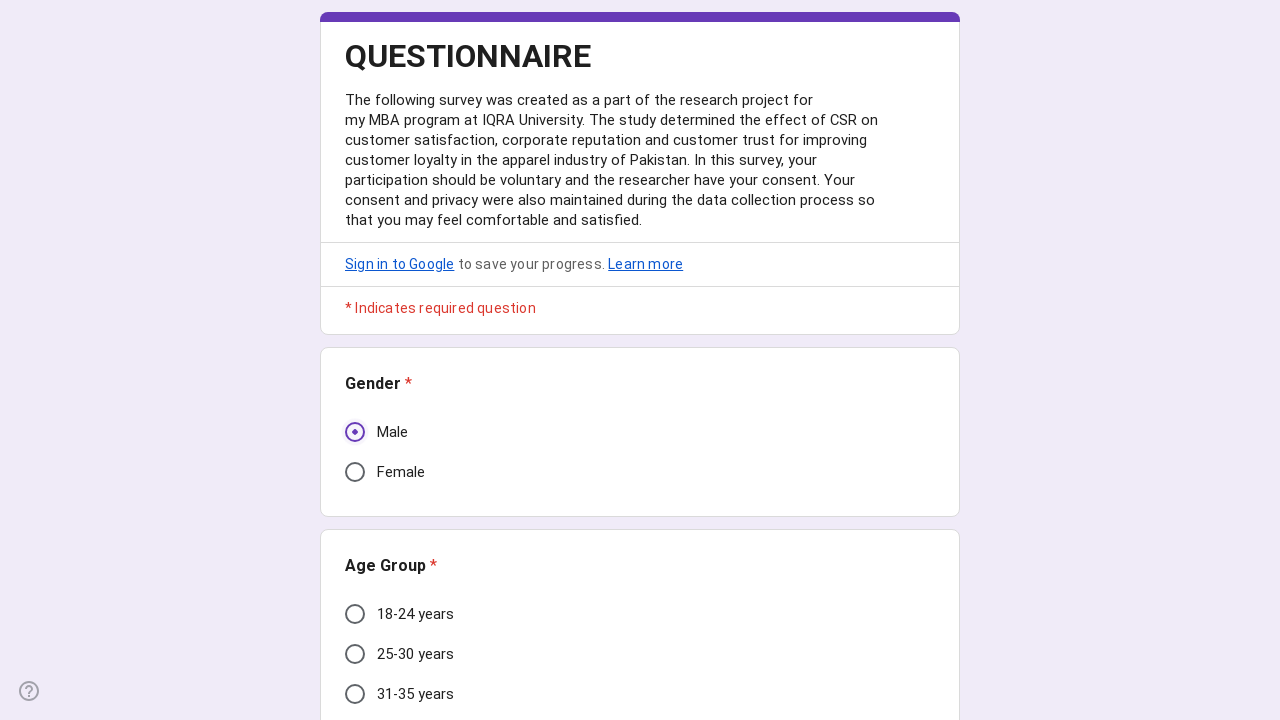

Located all age radio button options
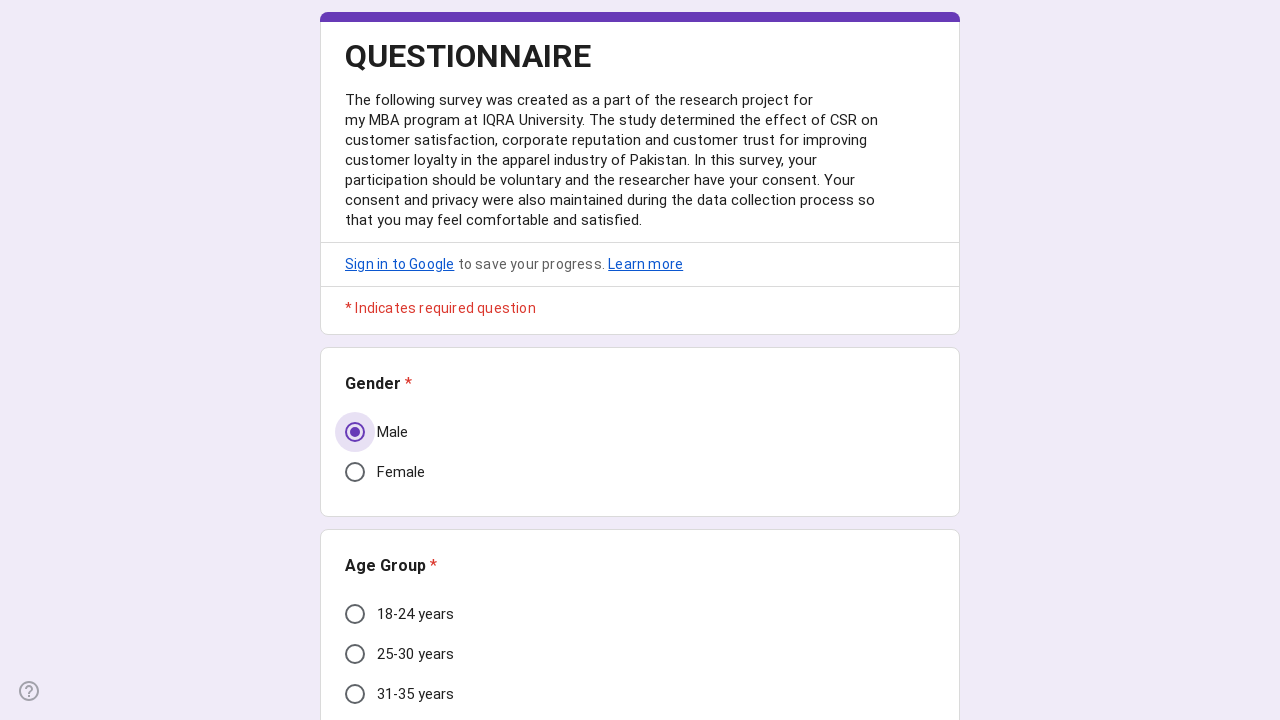

Selected random age index: 5
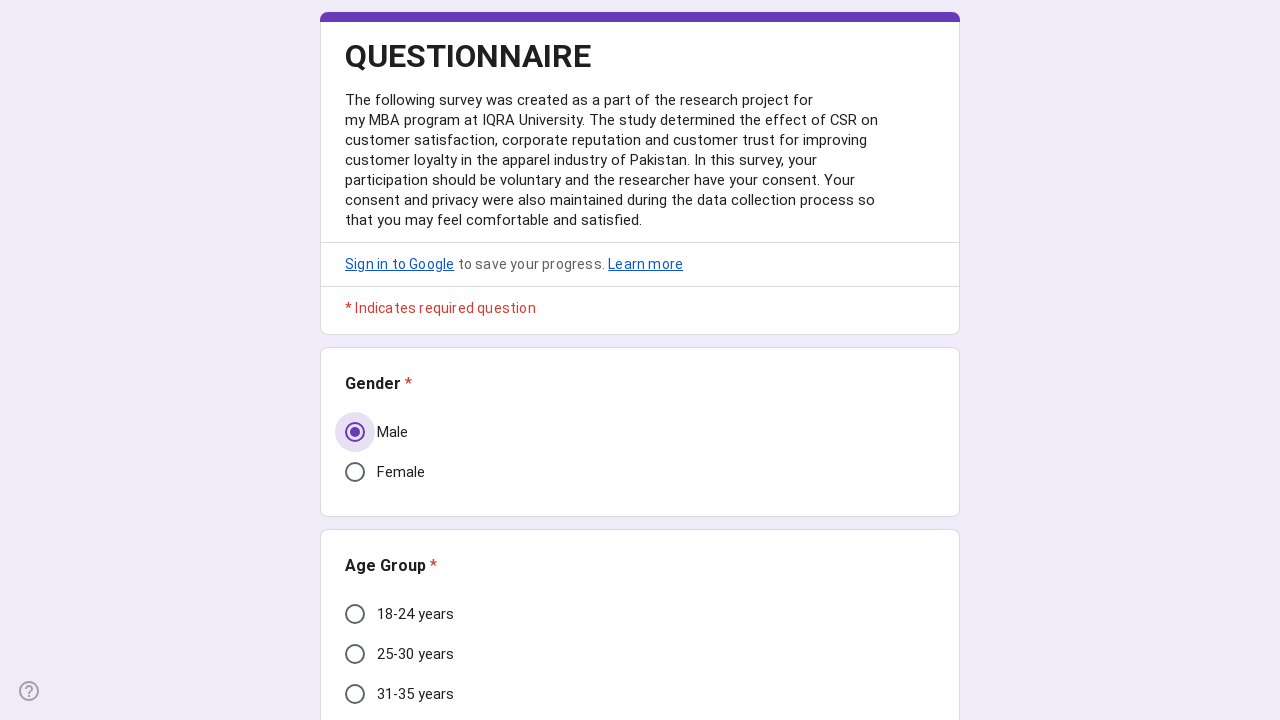

Scrolled age option 5 into view
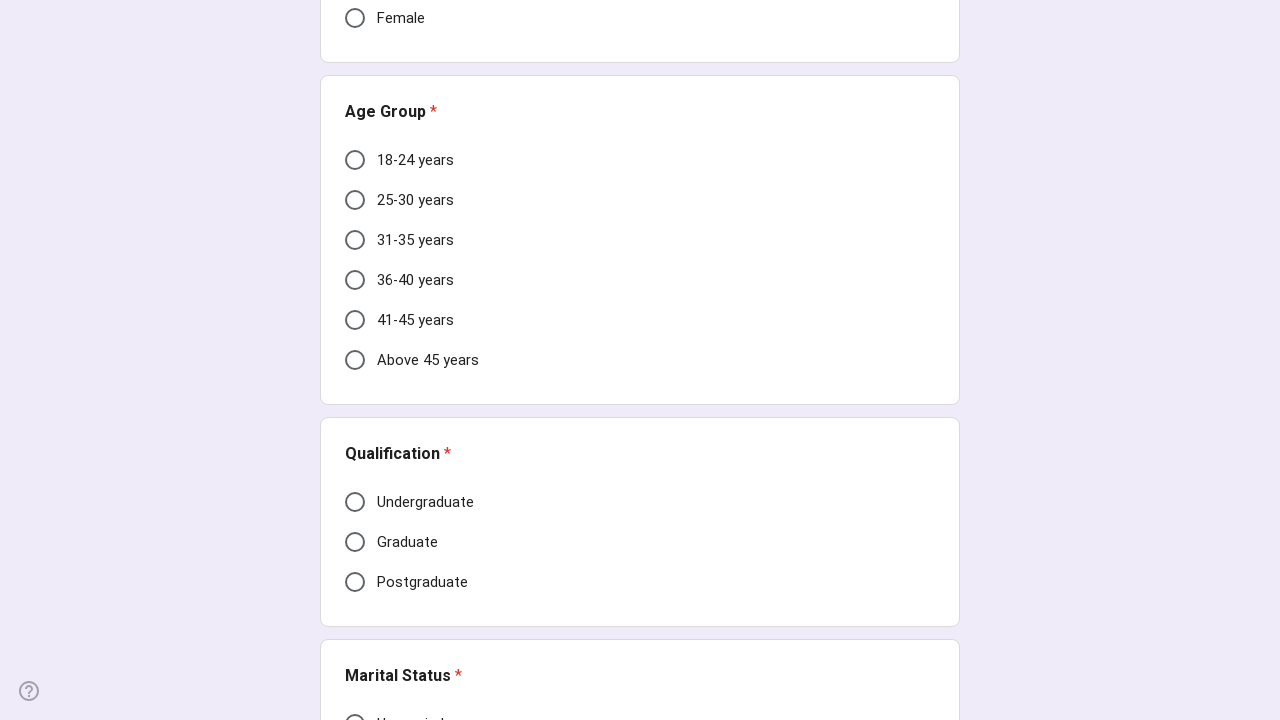

Clicked age option 5 at (355, 360) on xpath=//div[@role="listitem"][2]//div[@role="radio"] >> nth=5
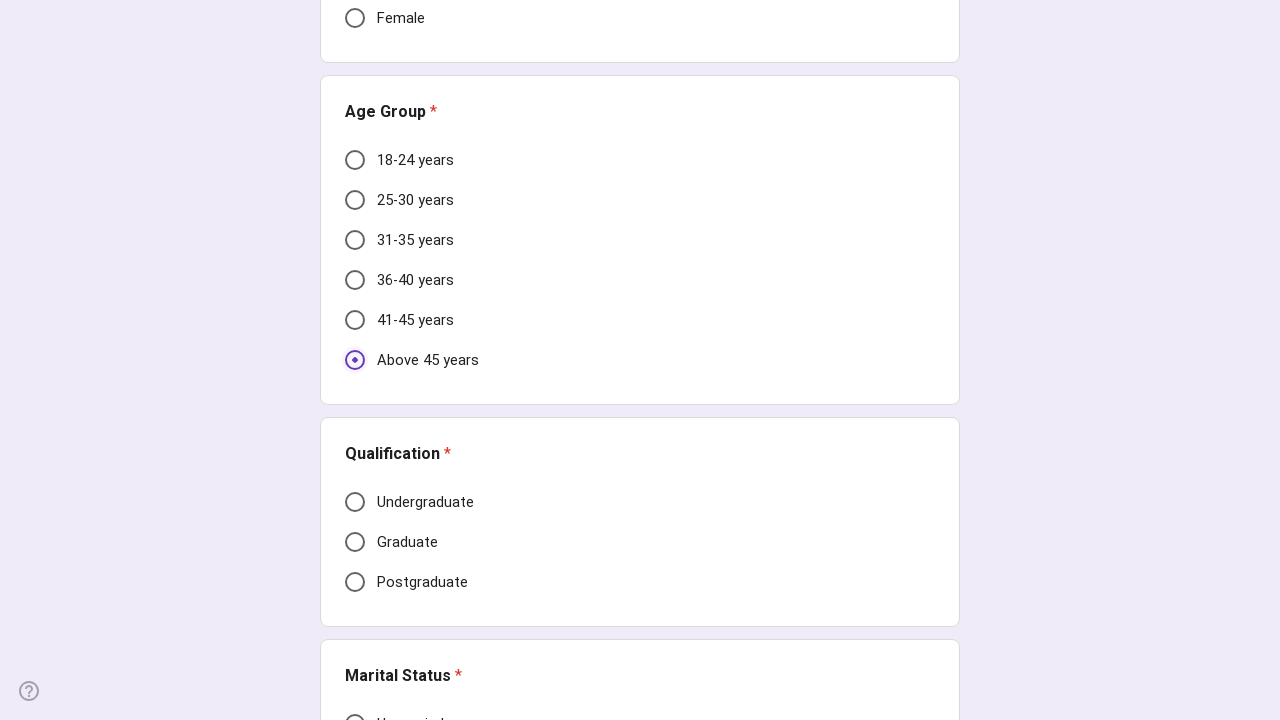

Located all qualification radio button options
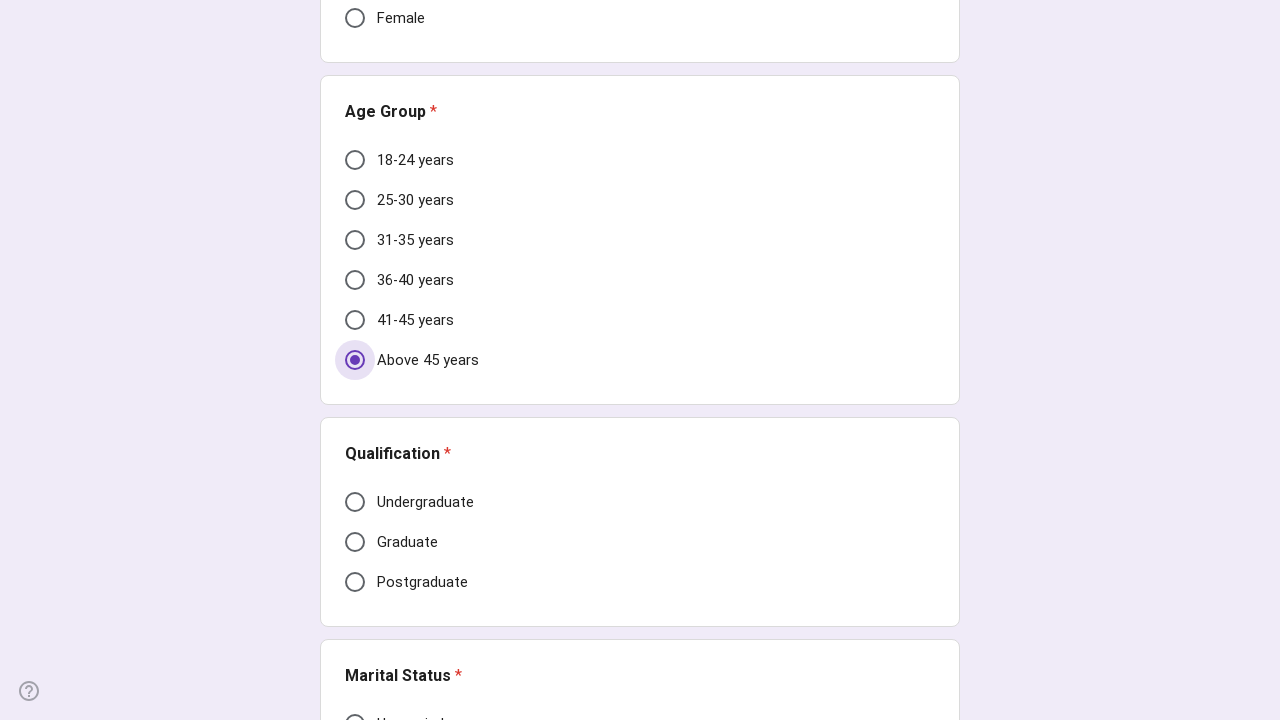

Selected random qualification index 1 based on age 5
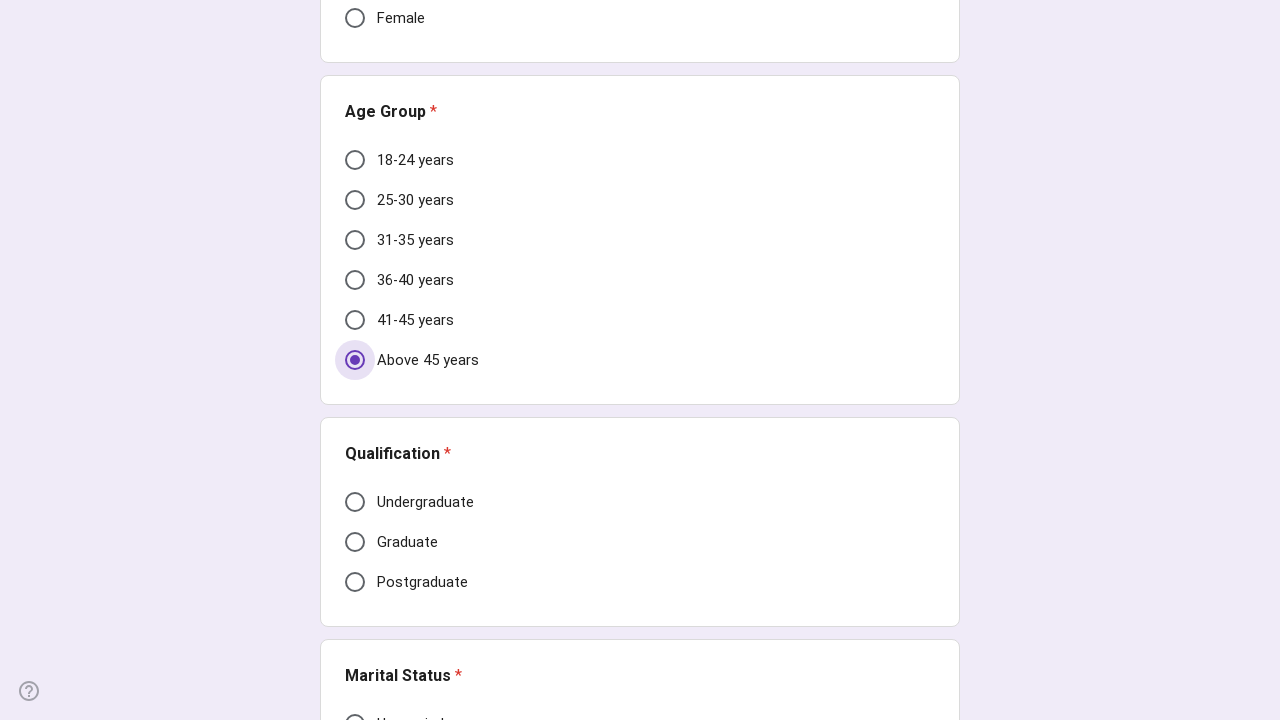

Scrolled qualification option 1 into view
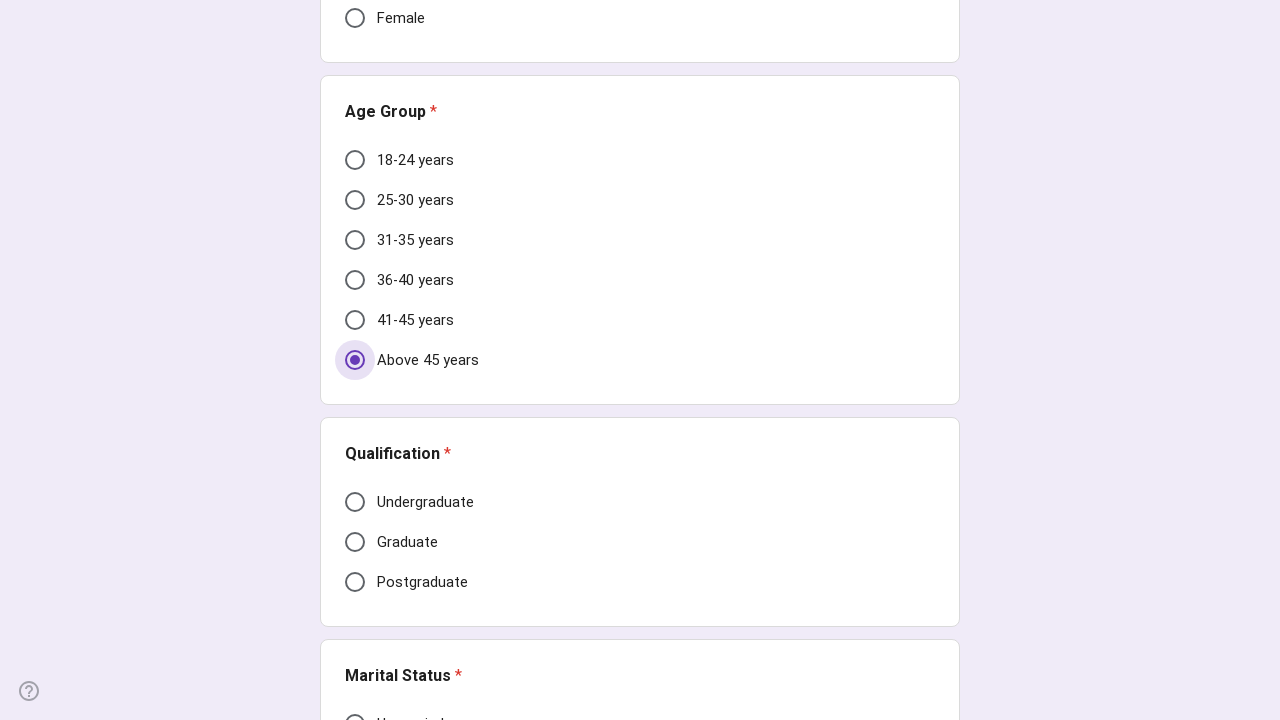

Clicked qualification option 1 at (355, 542) on xpath=//div[@role="listitem"][3]//div[@role="radio"] >> nth=1
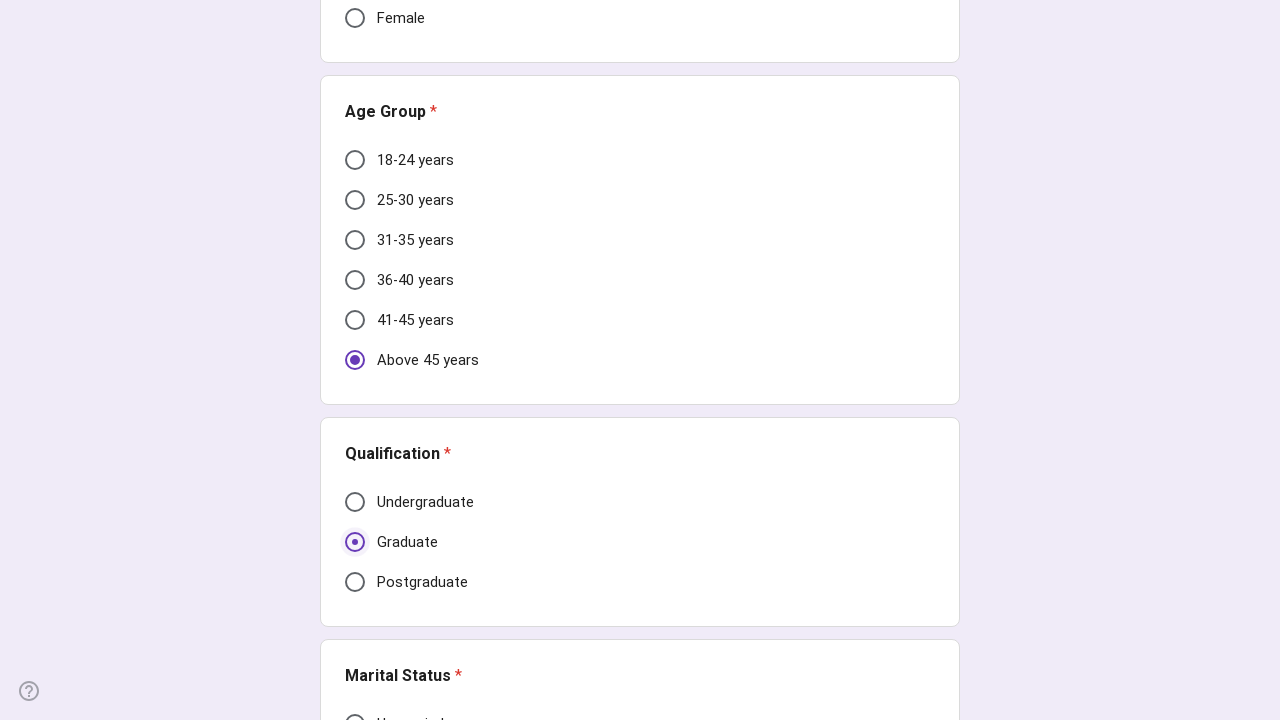

Located all marital status radio button options
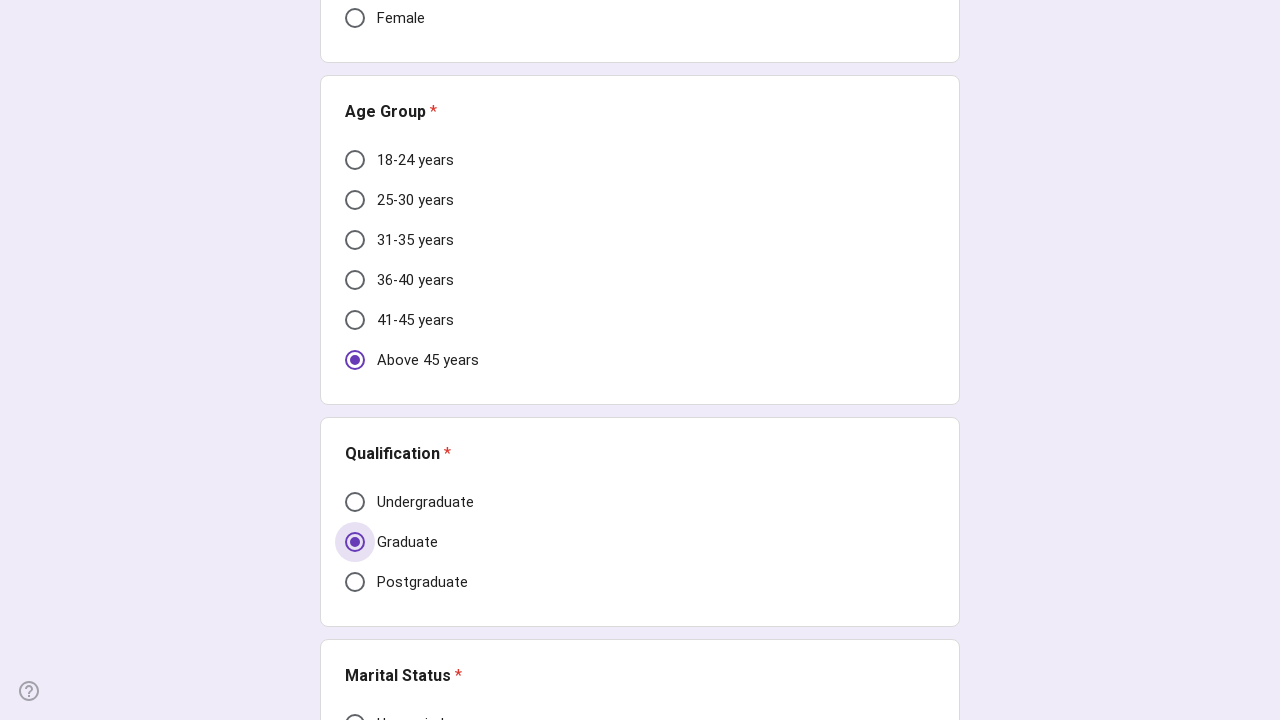

Selected random marital status index 1 based on age 5 and gender 0
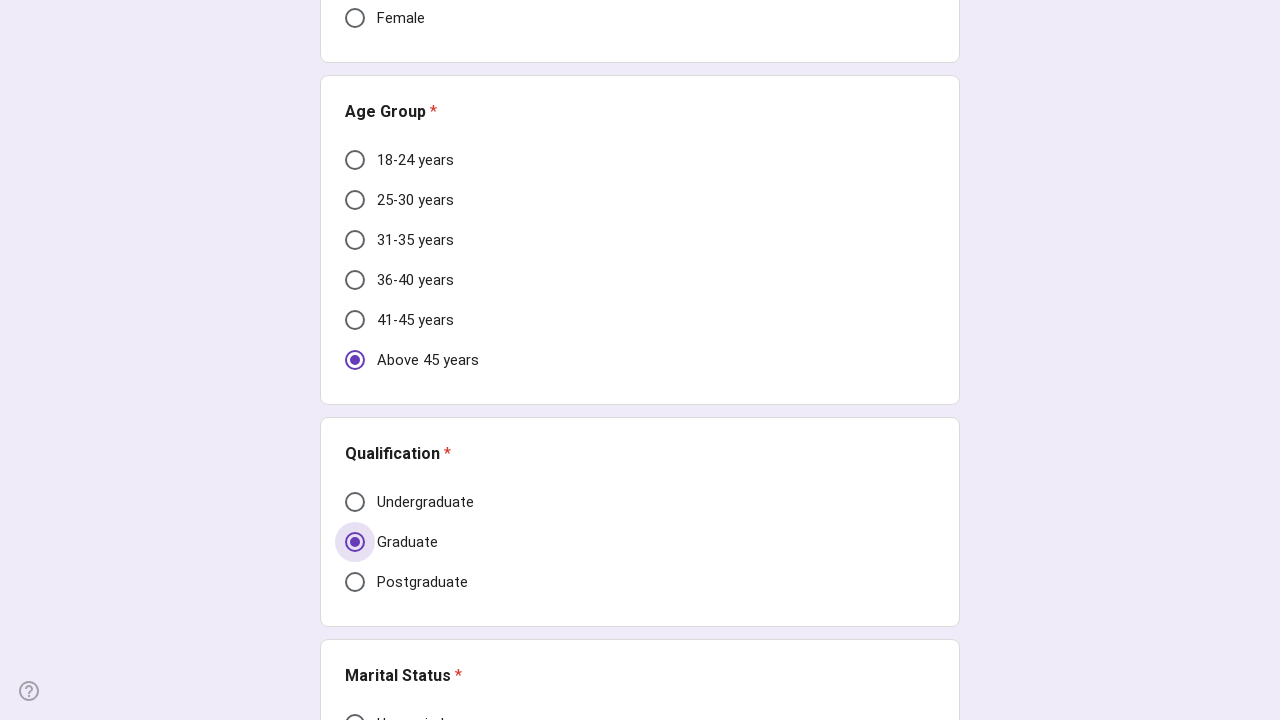

Scrolled marital status option 1 into view
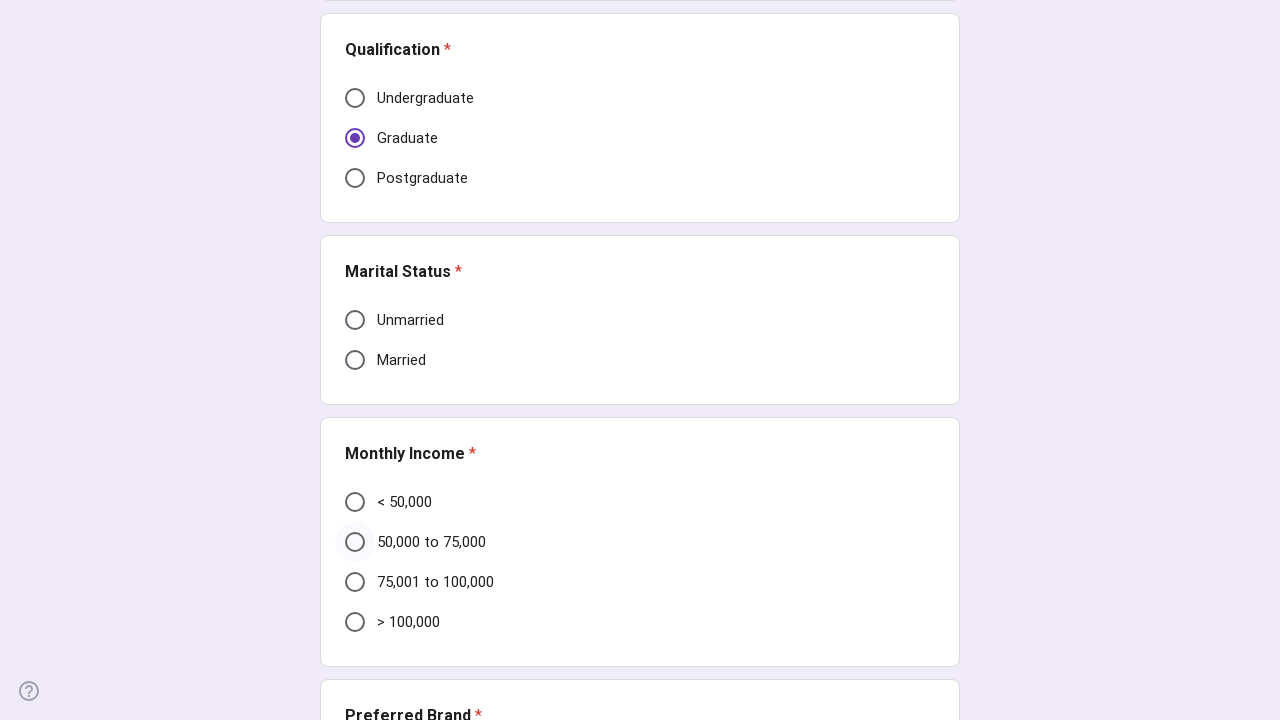

Clicked marital status option 1 at (355, 360) on xpath=//div[@role="listitem"][4]//div[@role="radio"] >> nth=1
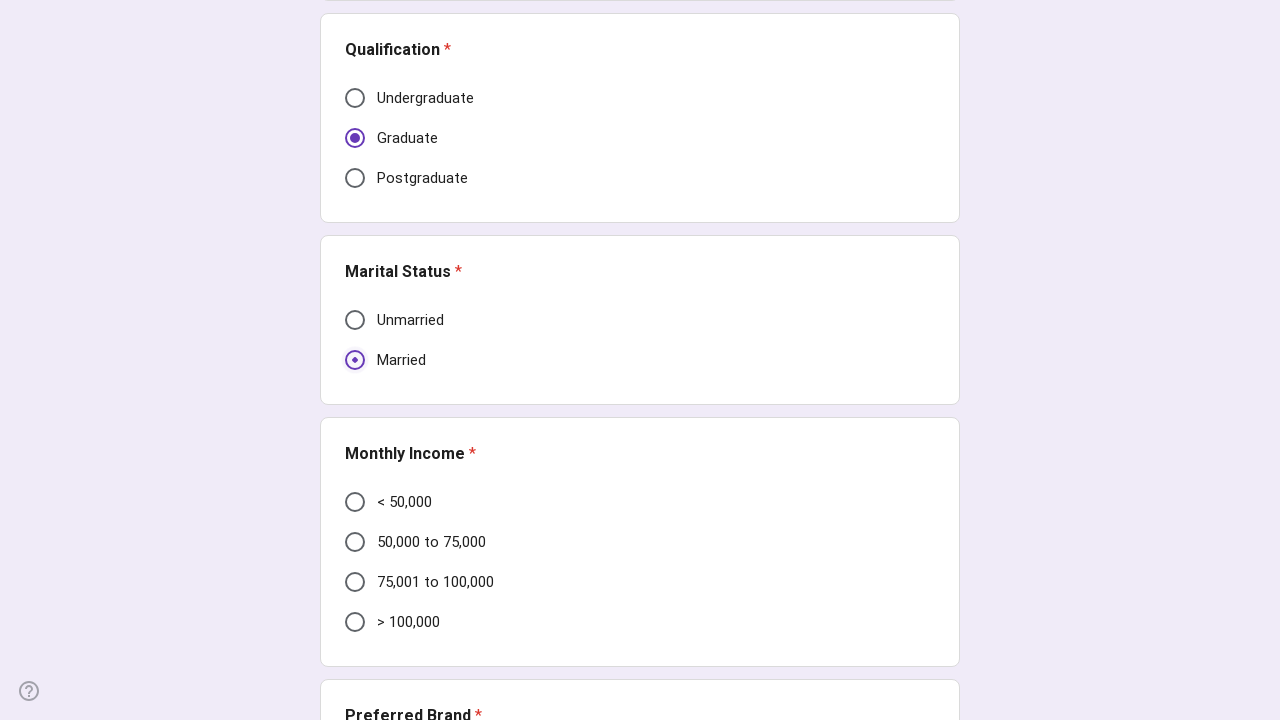

Located all monthly income radio button options
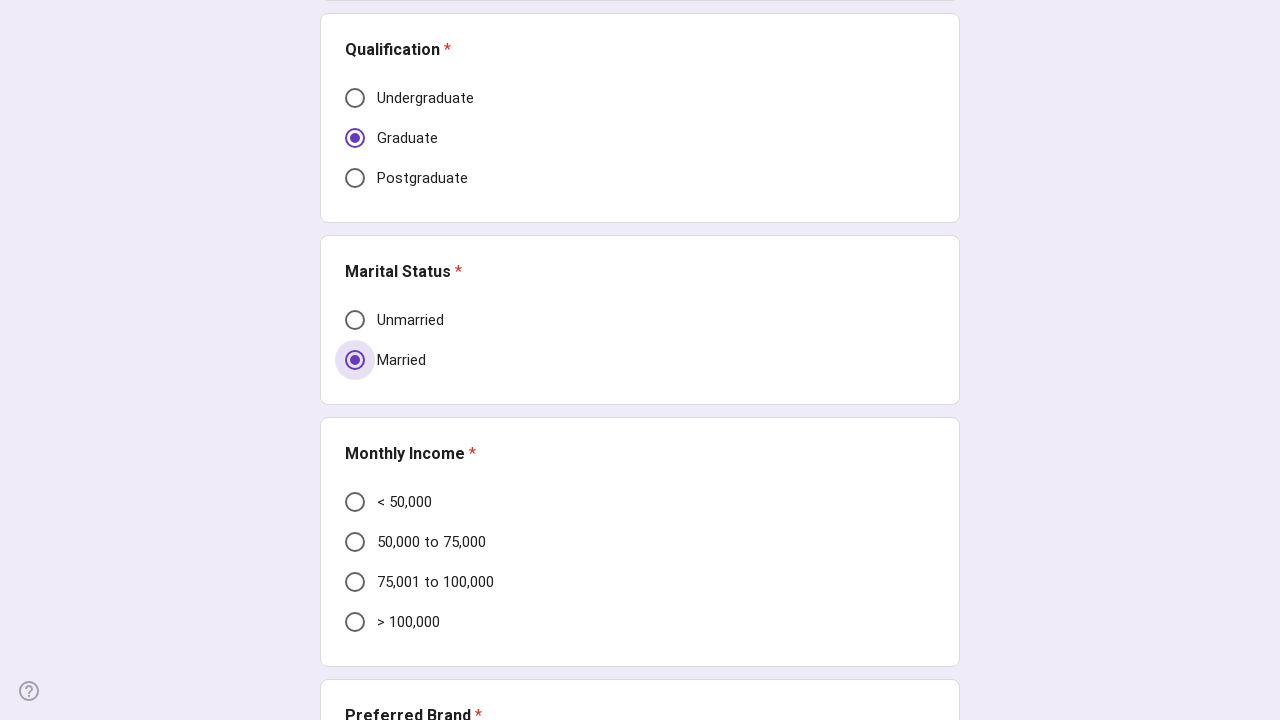

Selected random monthly income index 3 based on age 5
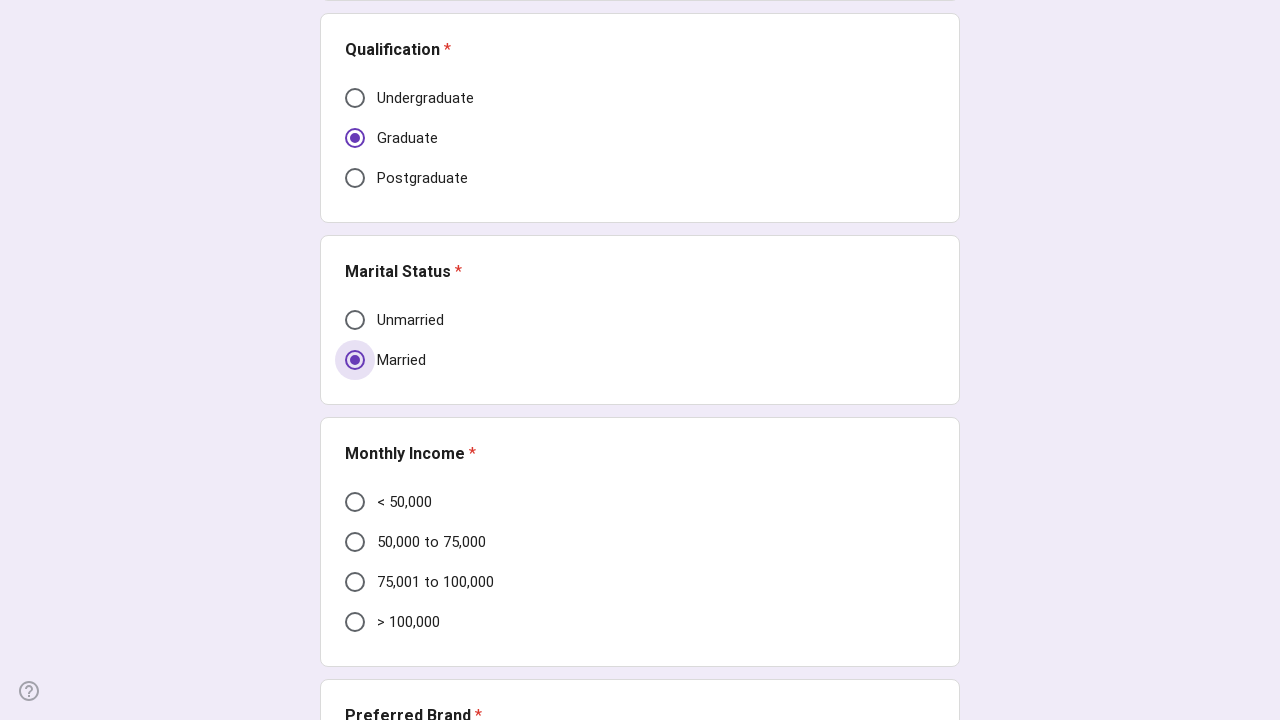

Scrolled monthly income option 3 into view
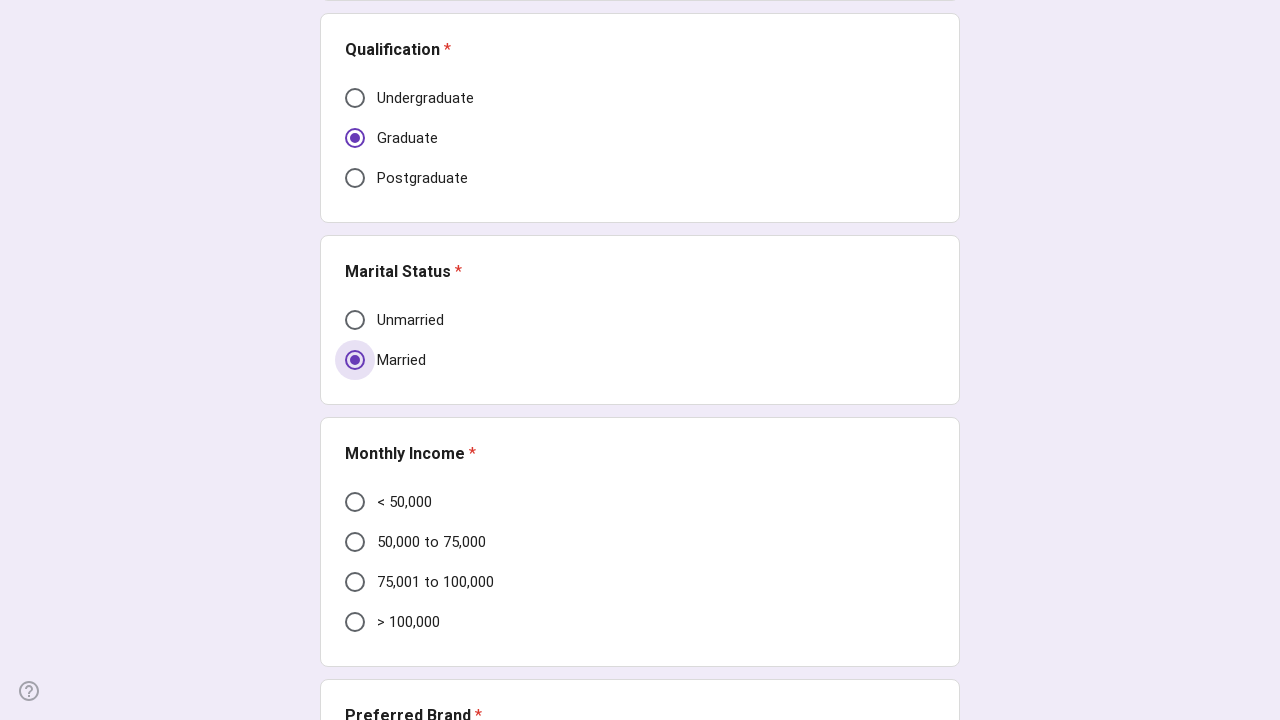

Clicked monthly income option 3 at (355, 622) on xpath=//div[@role="listitem"][5]//div[@role="radio"] >> nth=3
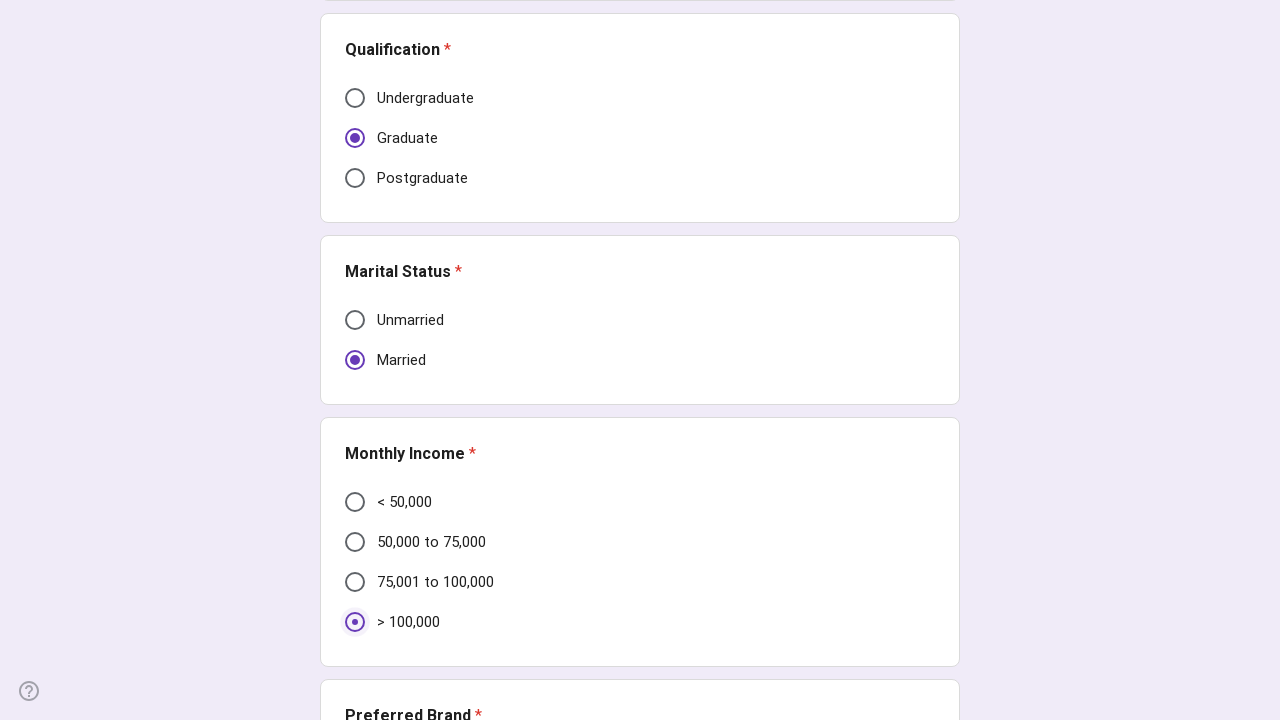

Located all brand preference radio button options
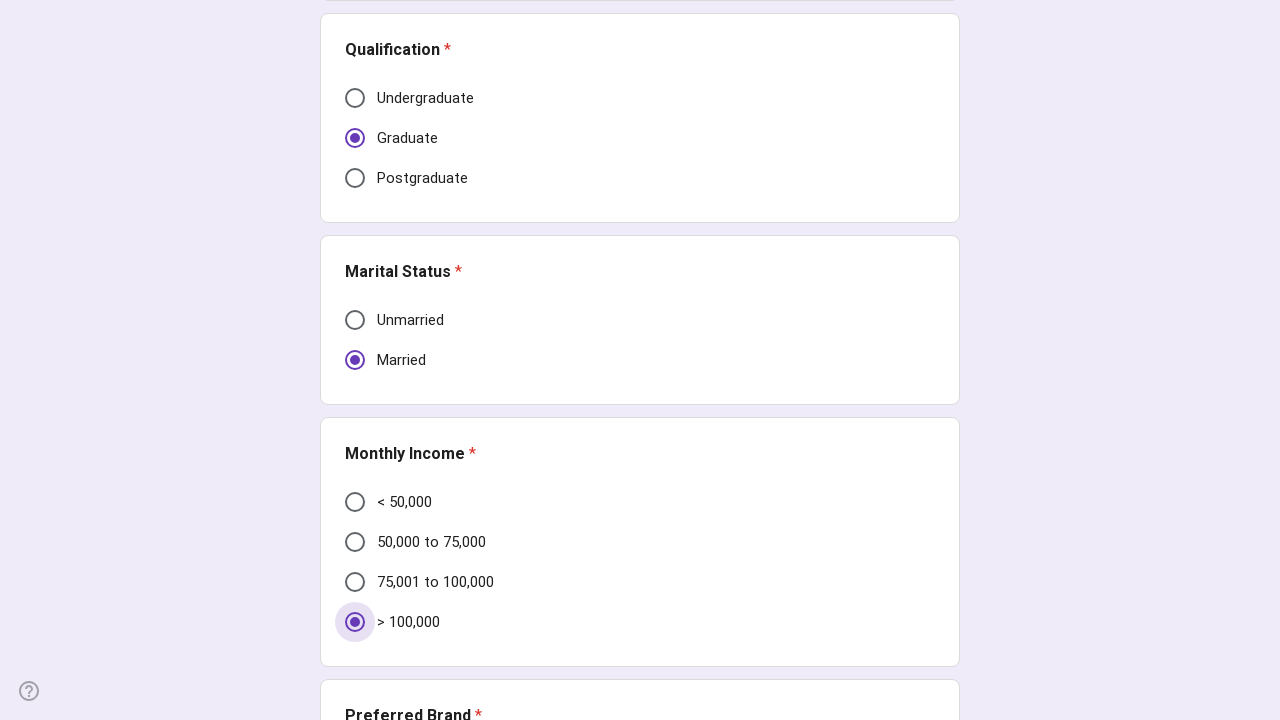

Selected random brand preference index: 2
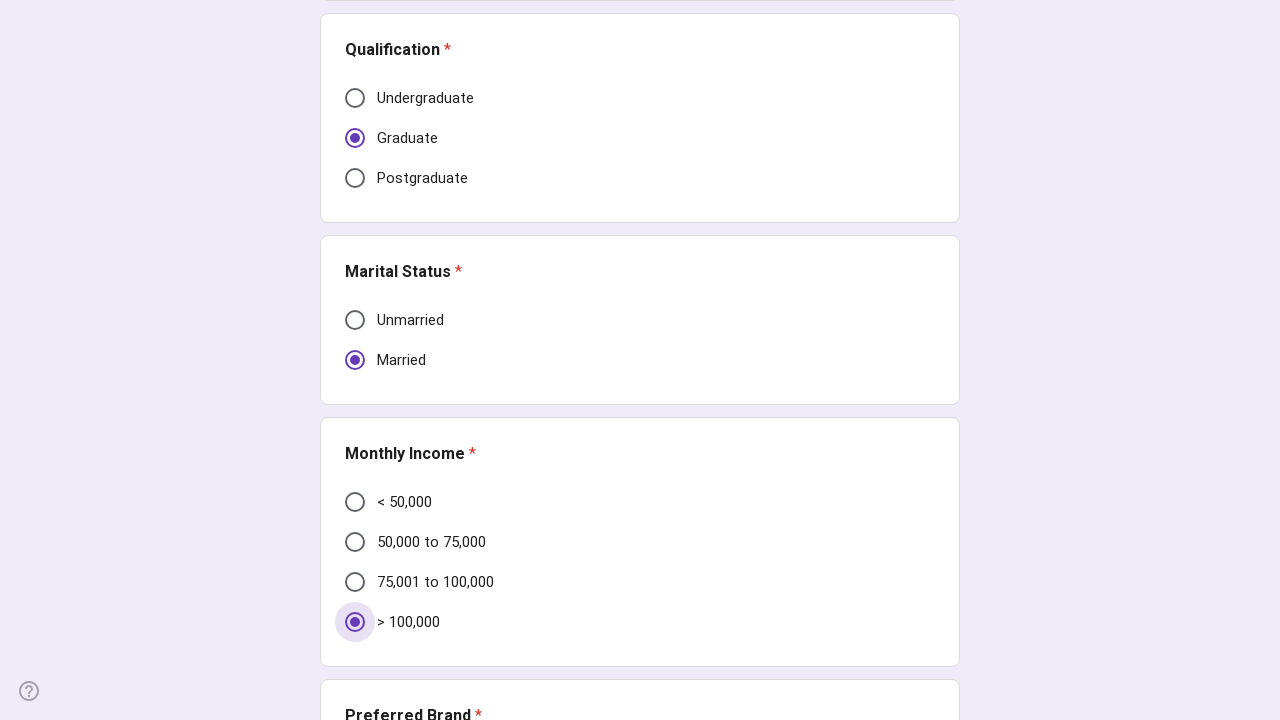

Scrolled brand preference option 2 into view
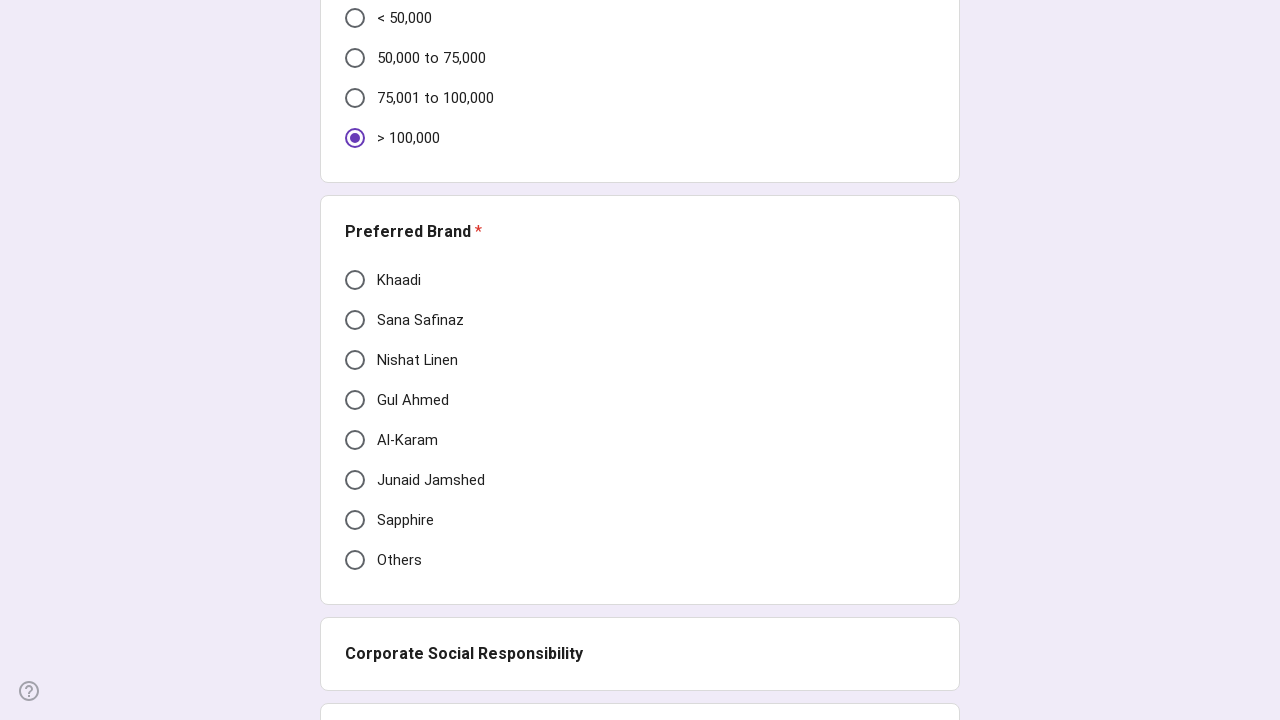

Clicked brand preference option 2 at (355, 360) on xpath=//div[@role="listitem"][6]//div[@role="radio"] >> nth=2
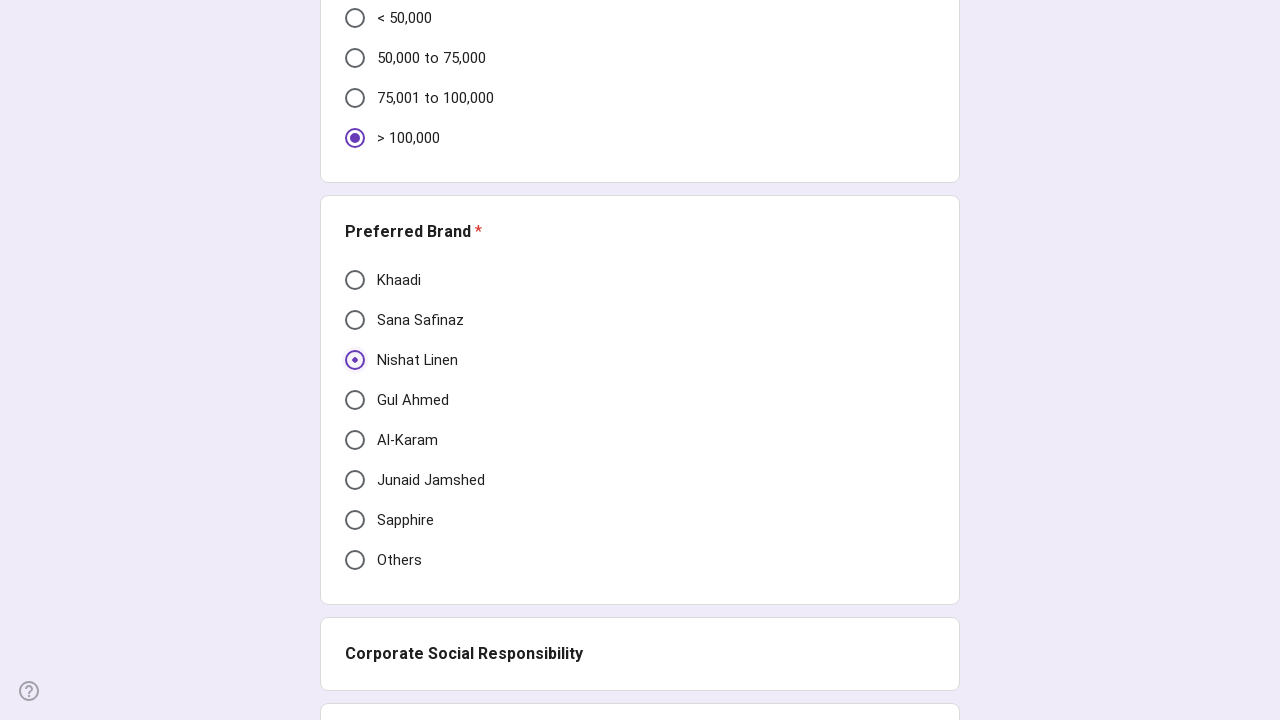

Located rating options for question 8
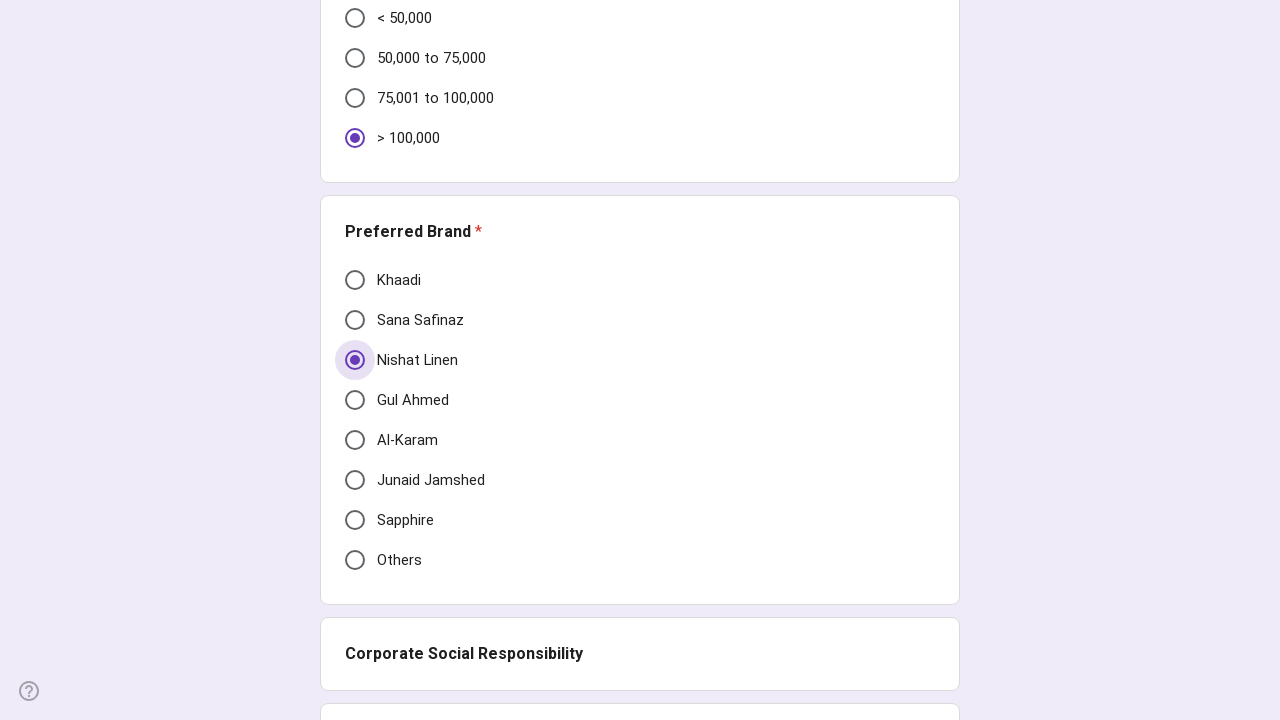

Selected random rating index 3 for question 8
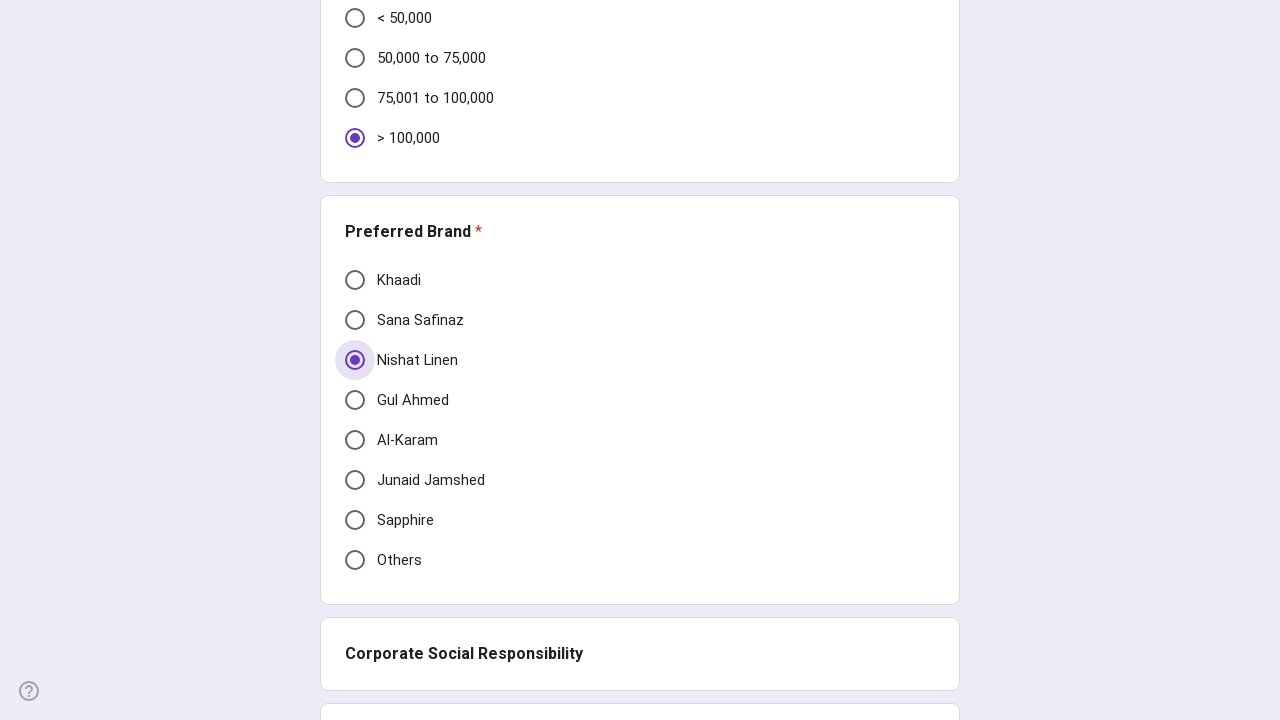

Scrolled rating option 3 into view for question 8
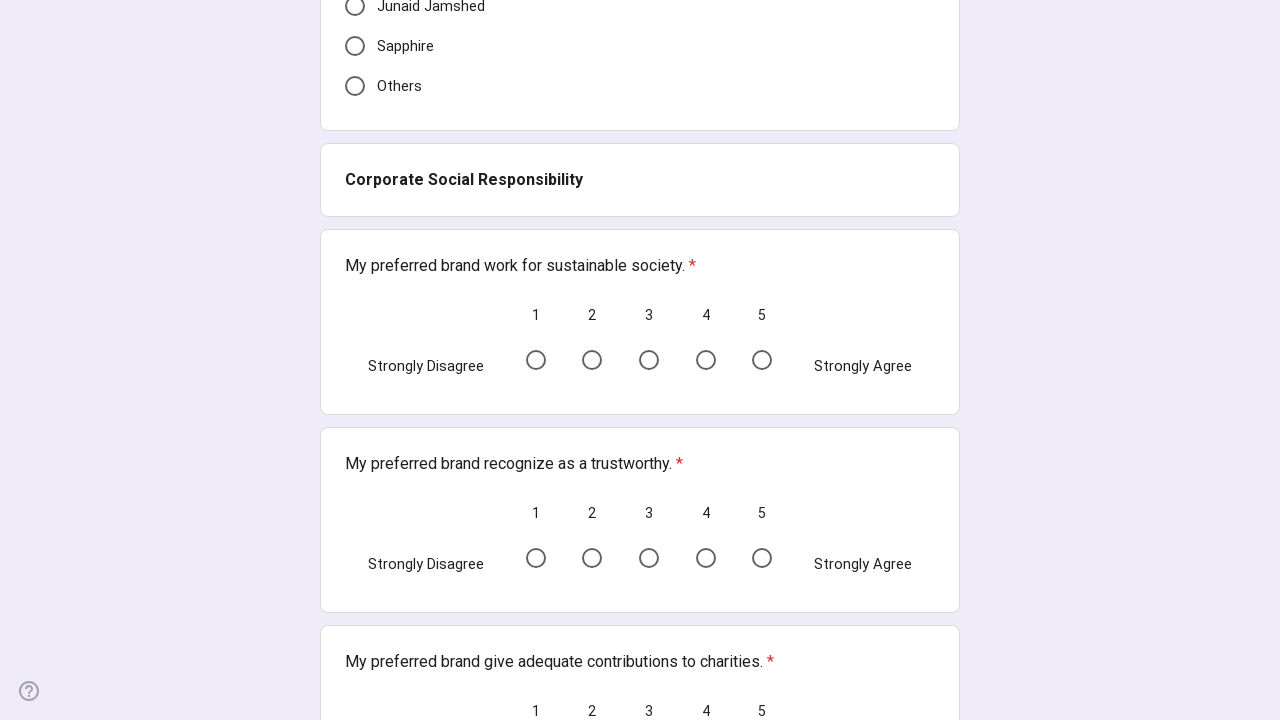

Clicked rating option 3 for question 8 at (706, 360) on //div[@role="listitem"][8]//div[@role="radio"] >> nth=3
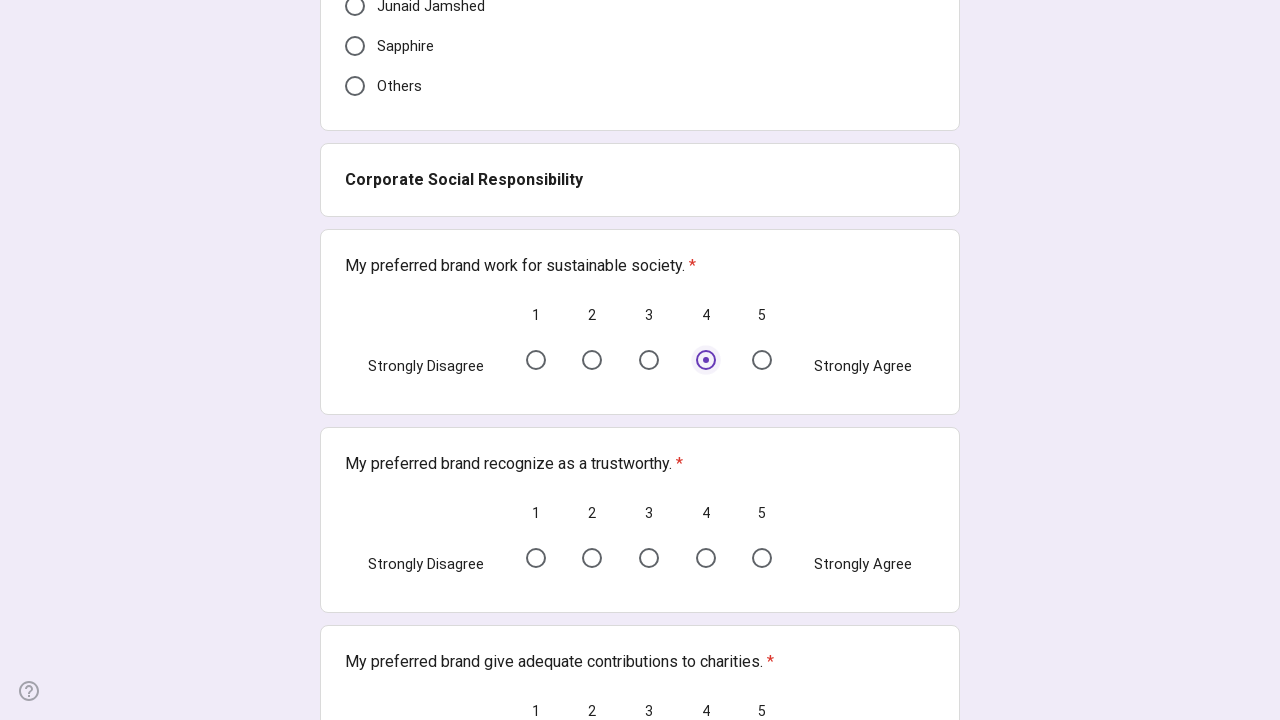

Located rating options for question 9
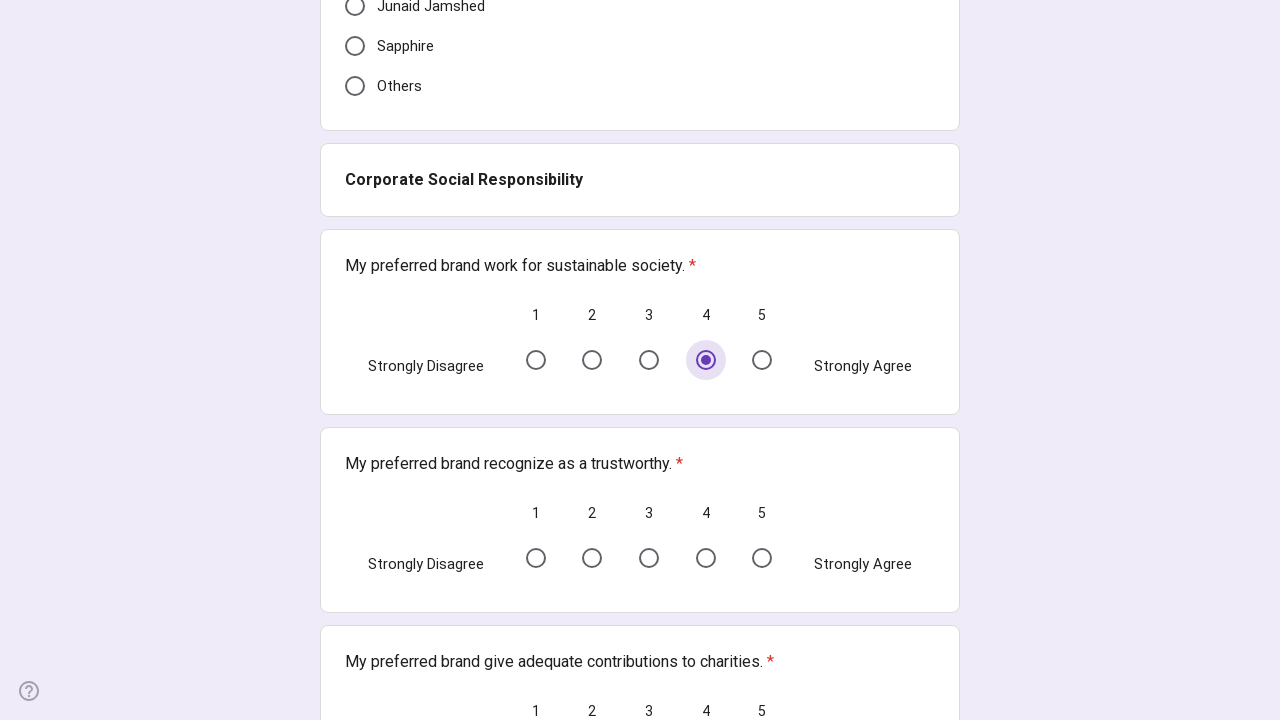

Selected random rating index 4 for question 9
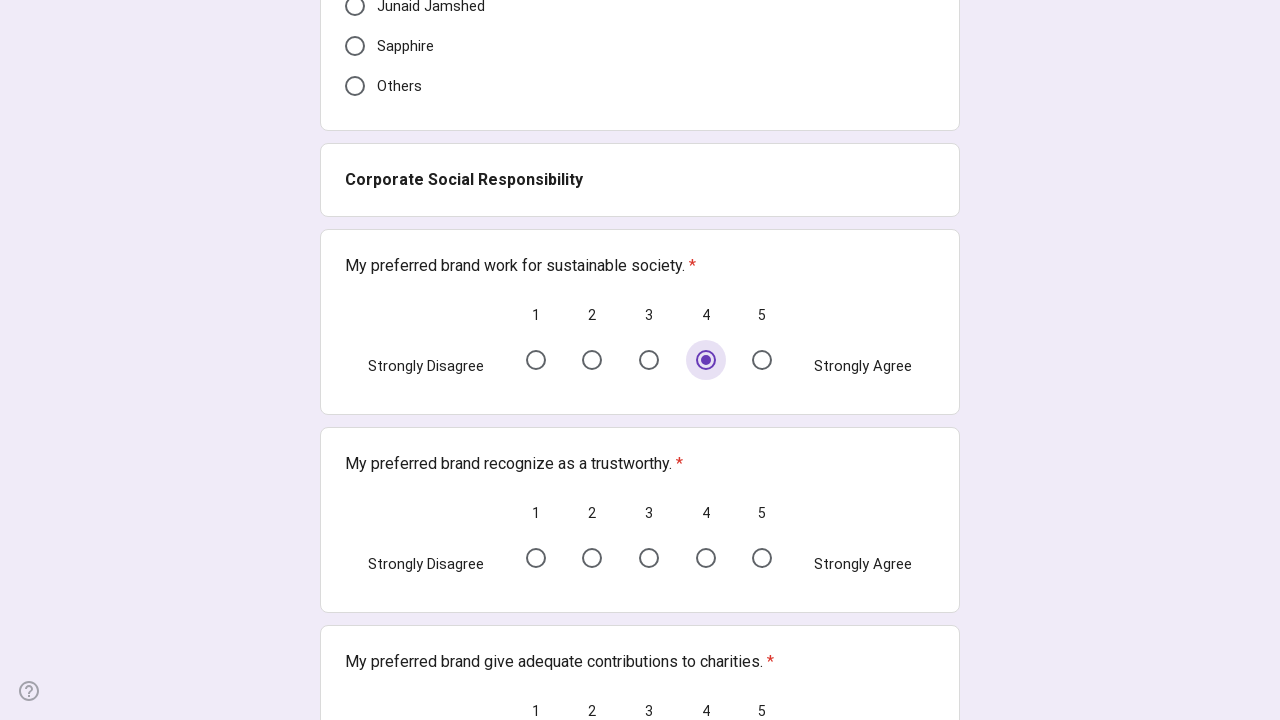

Scrolled rating option 4 into view for question 9
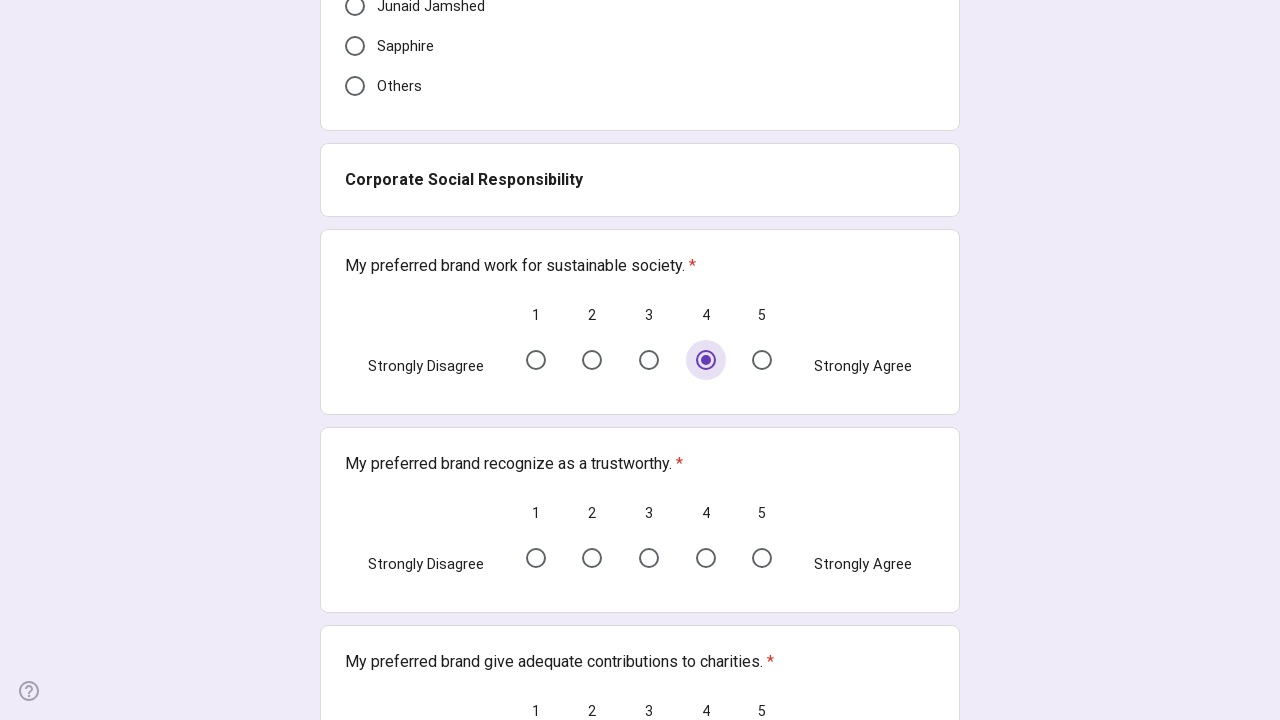

Clicked rating option 4 for question 9 at (762, 558) on //div[@role="listitem"][9]//div[@role="radio"] >> nth=4
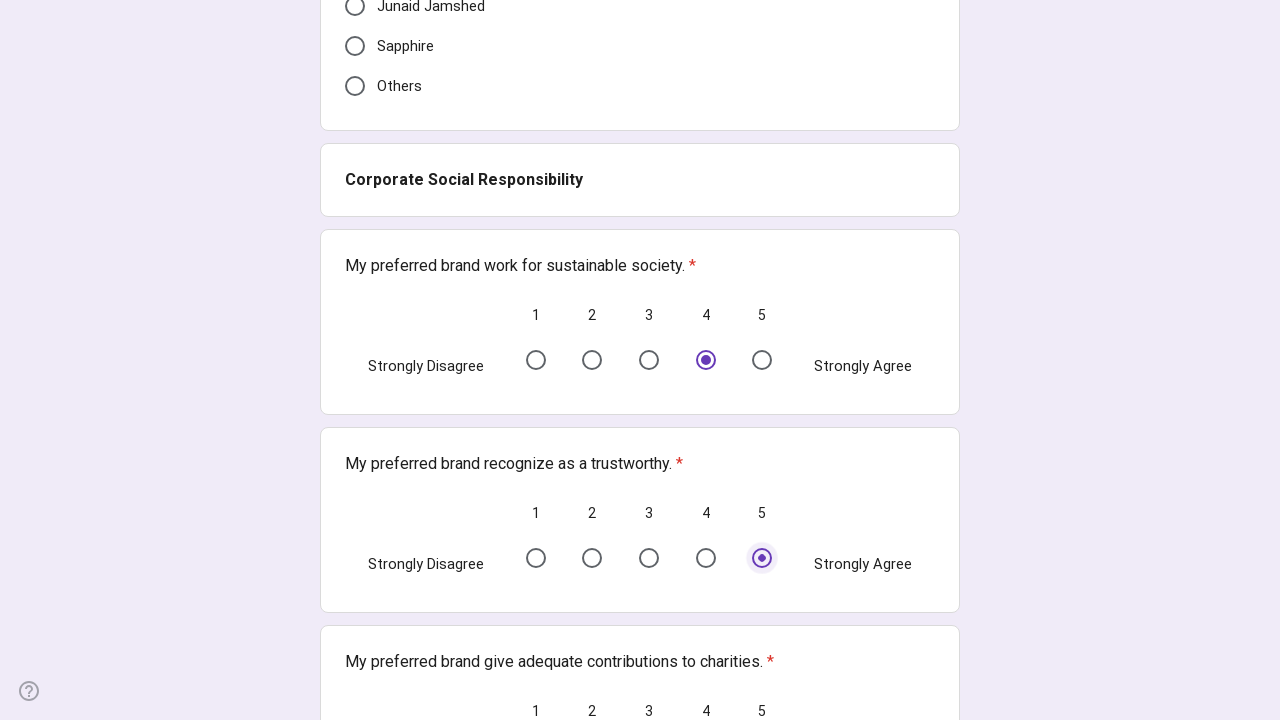

Located rating options for question 10
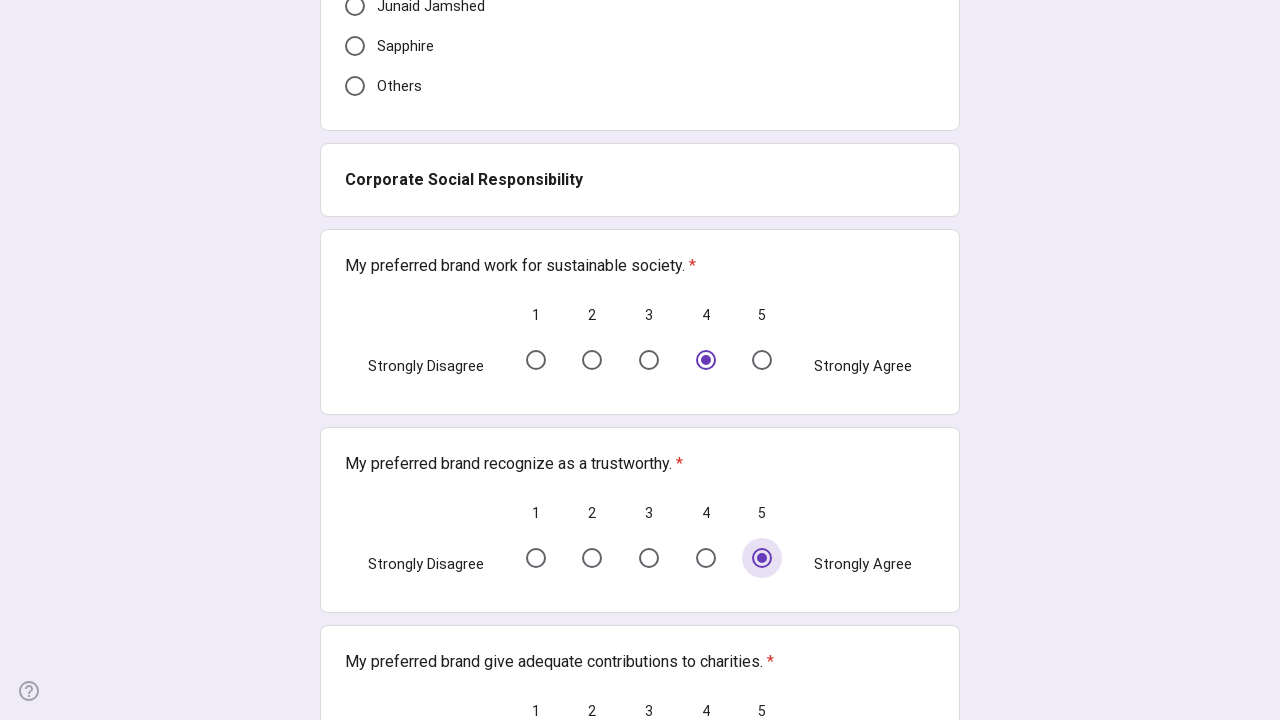

Selected random rating index 1 for question 10
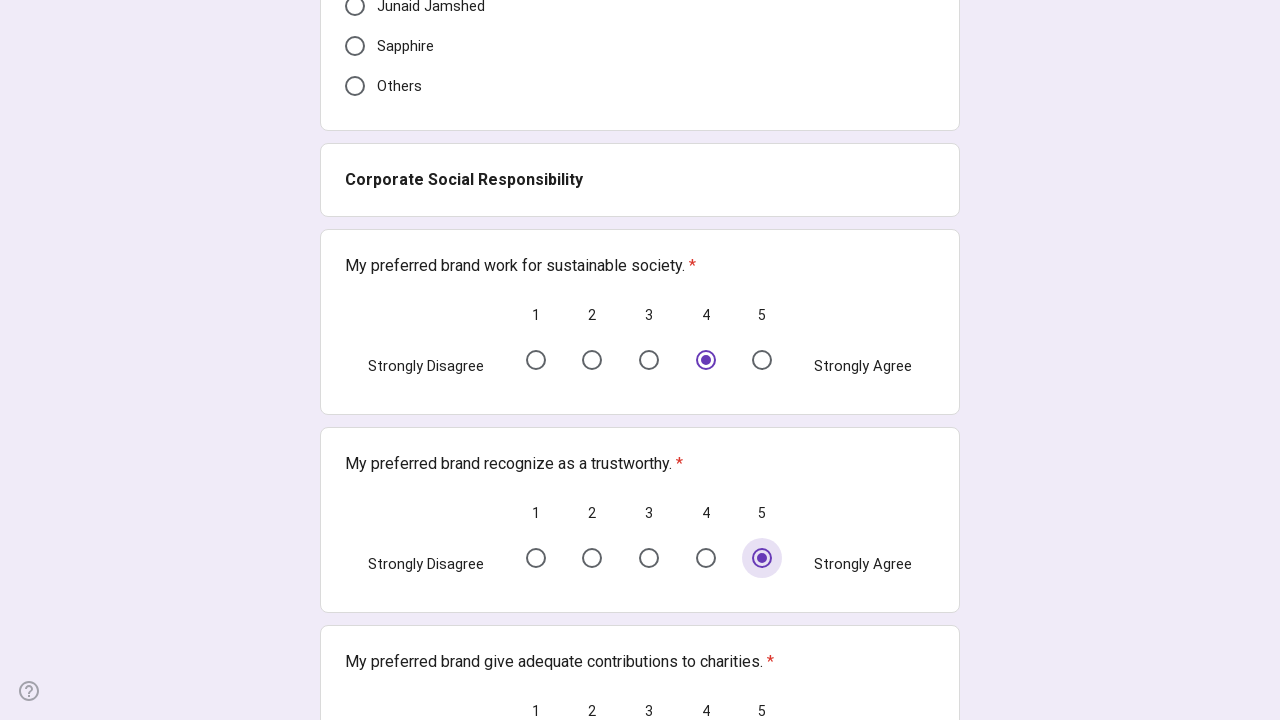

Scrolled rating option 1 into view for question 10
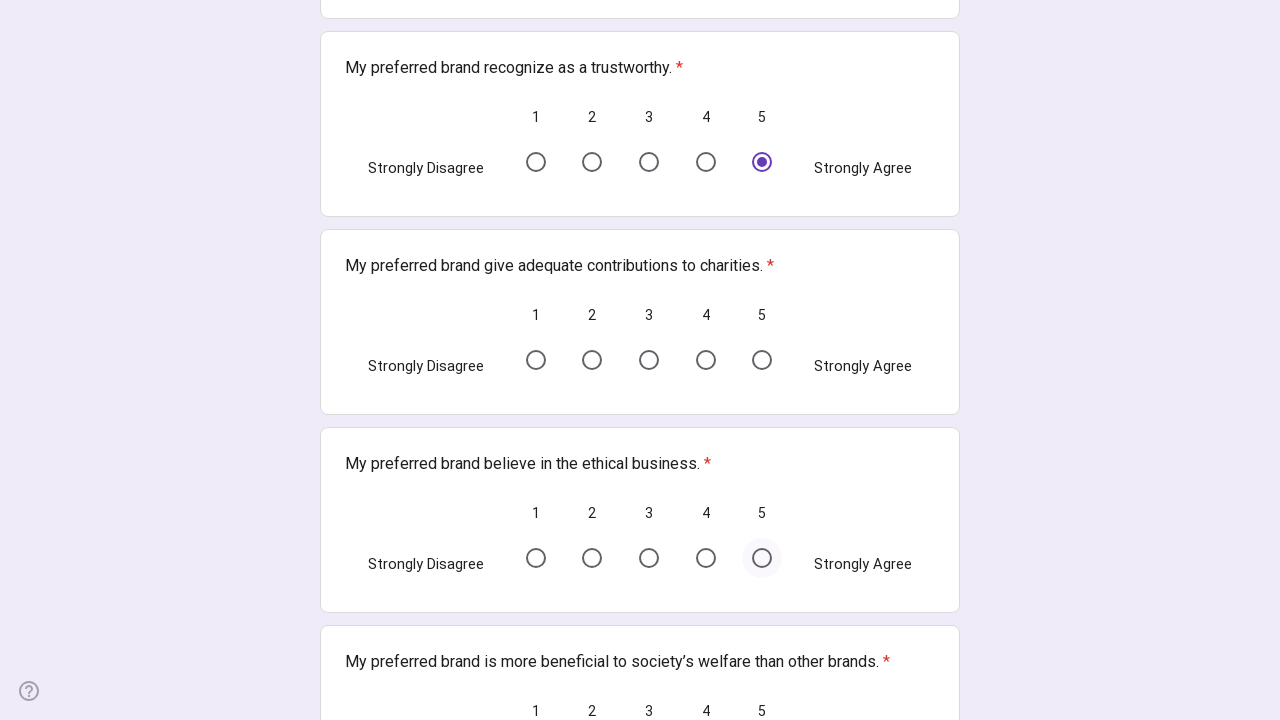

Clicked rating option 1 for question 10 at (592, 360) on //div[@role="listitem"][10]//div[@role="radio"] >> nth=1
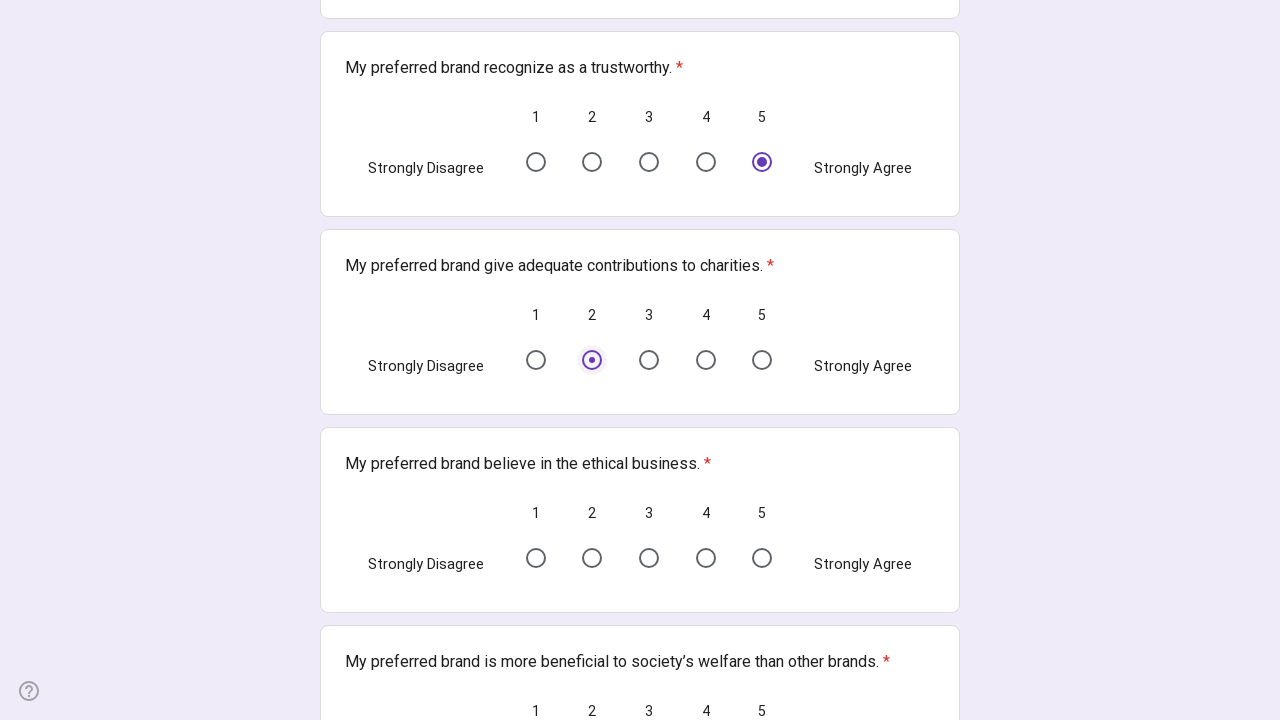

Located rating options for question 11
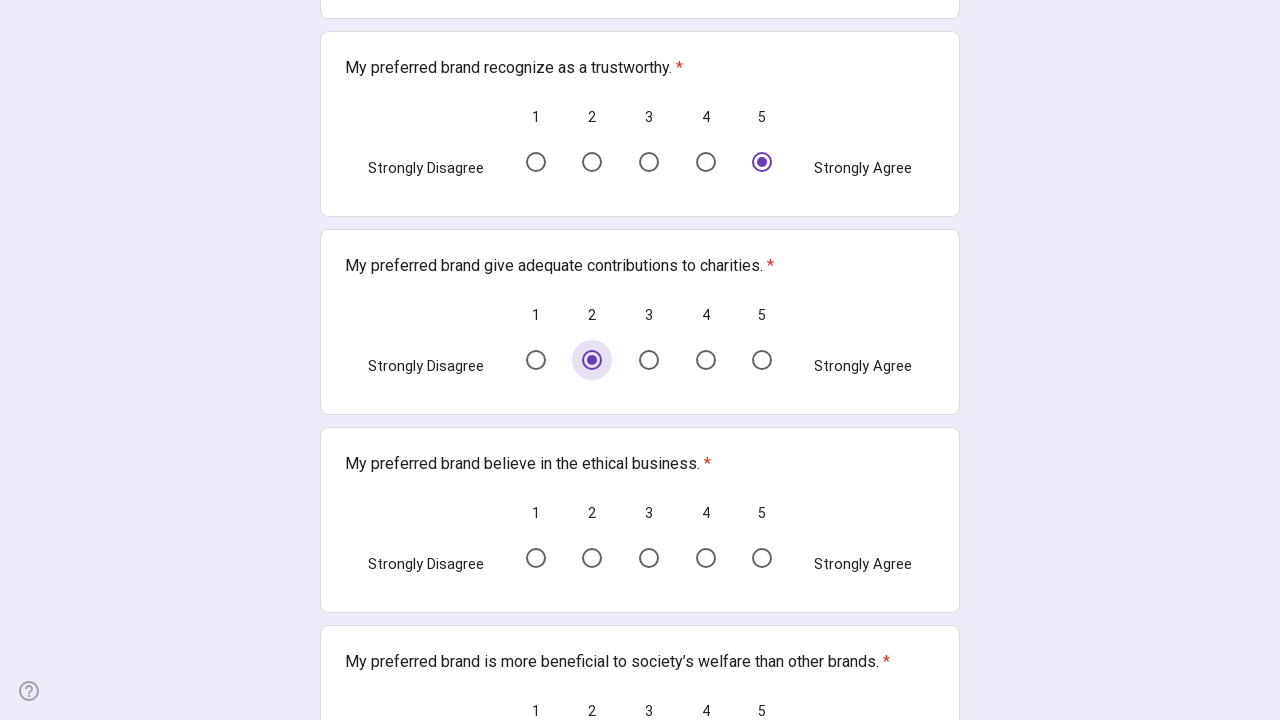

Selected random rating index 4 for question 11
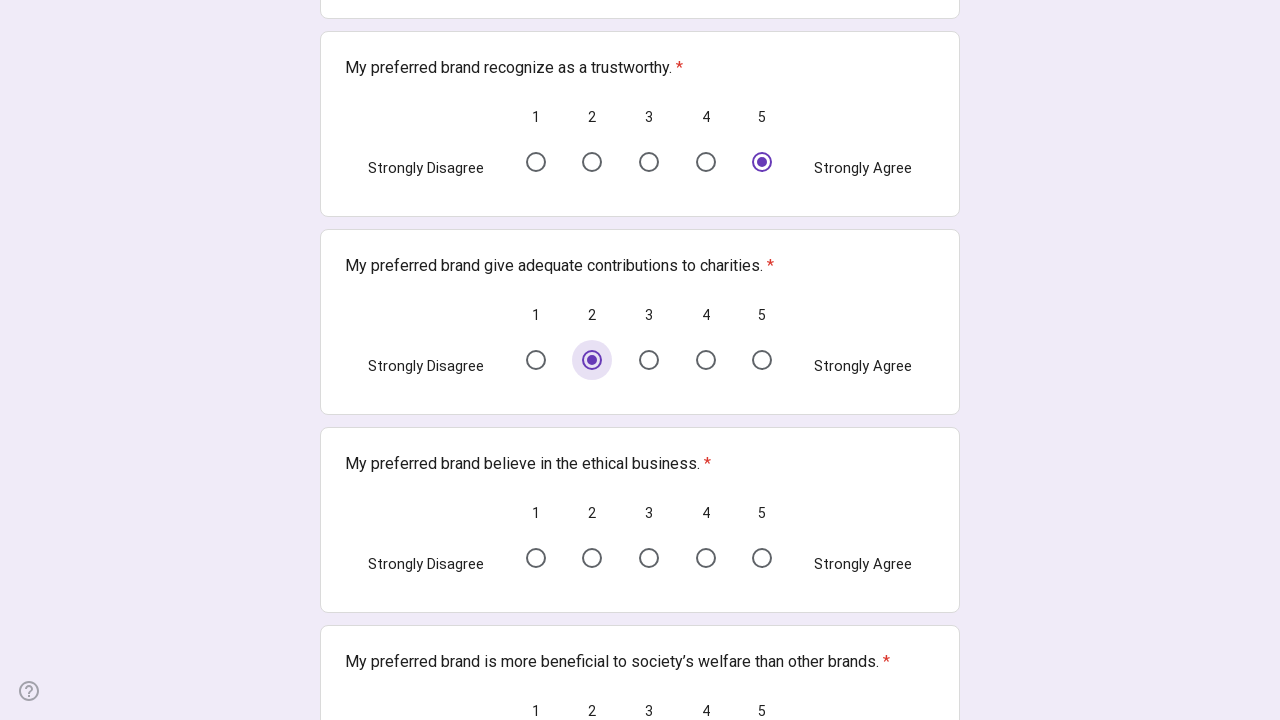

Scrolled rating option 4 into view for question 11
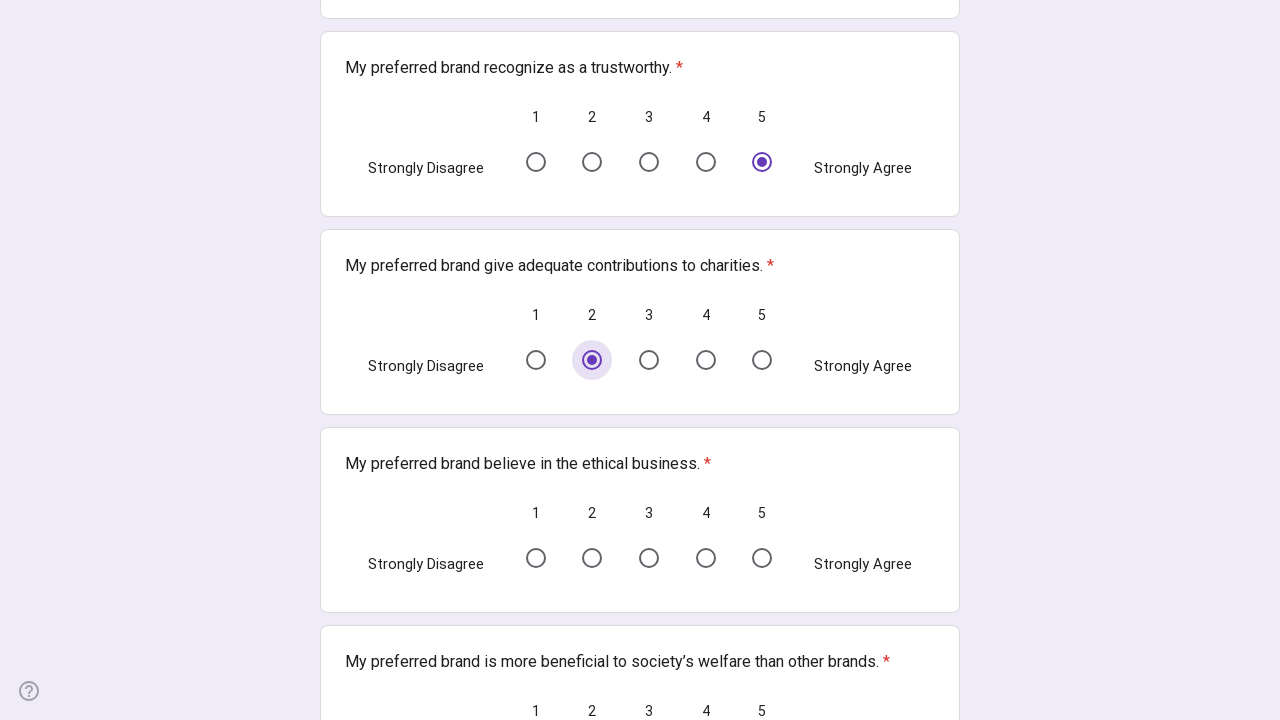

Clicked rating option 4 for question 11 at (762, 558) on //div[@role="listitem"][11]//div[@role="radio"] >> nth=4
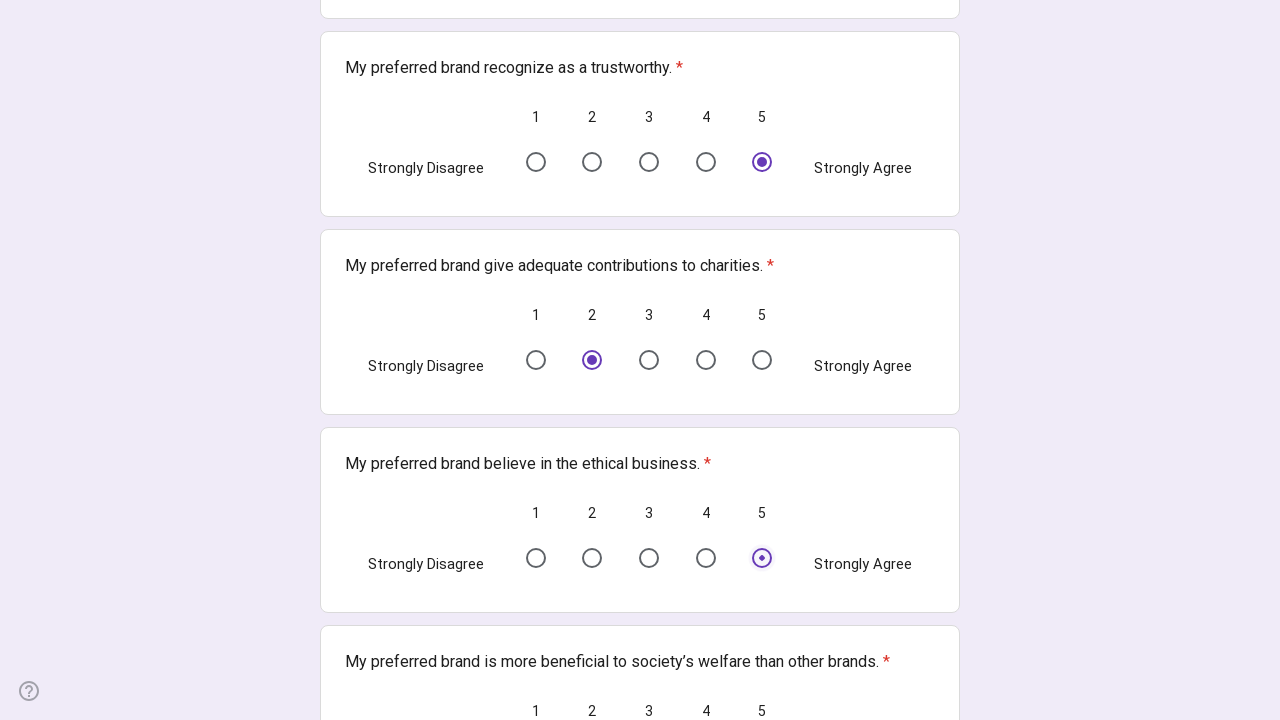

Located rating options for question 12
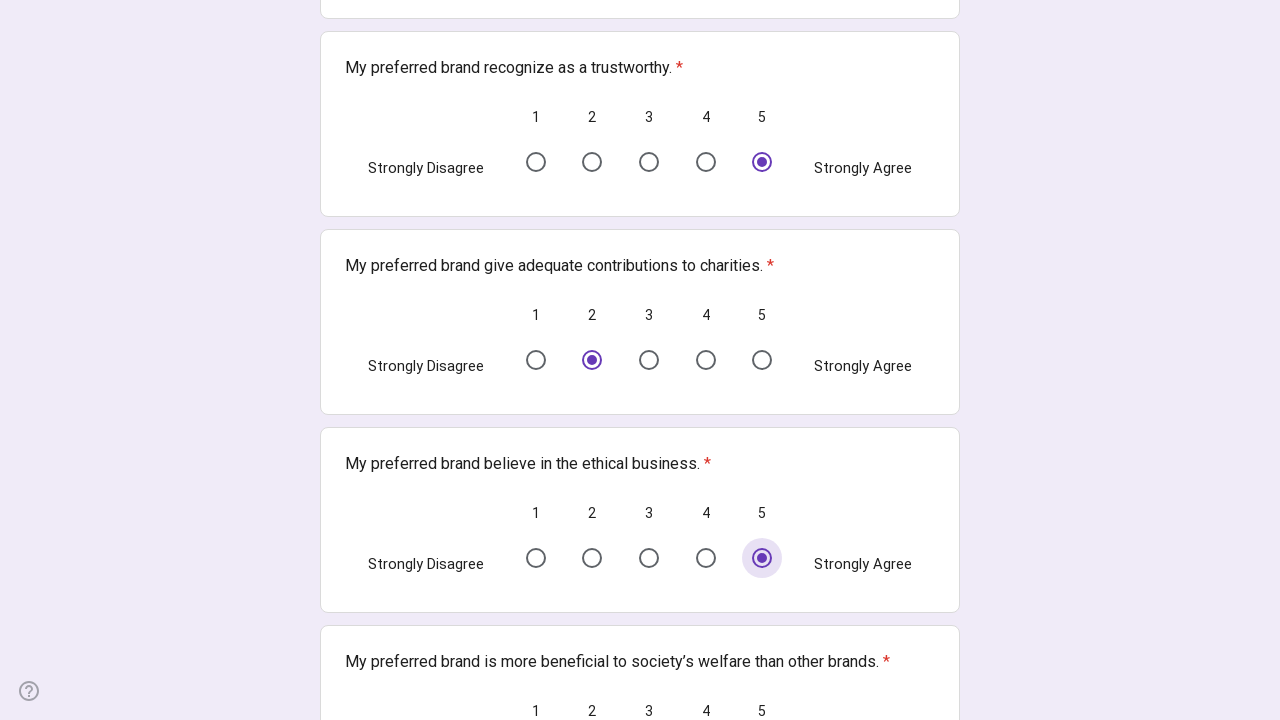

Selected random rating index 1 for question 12
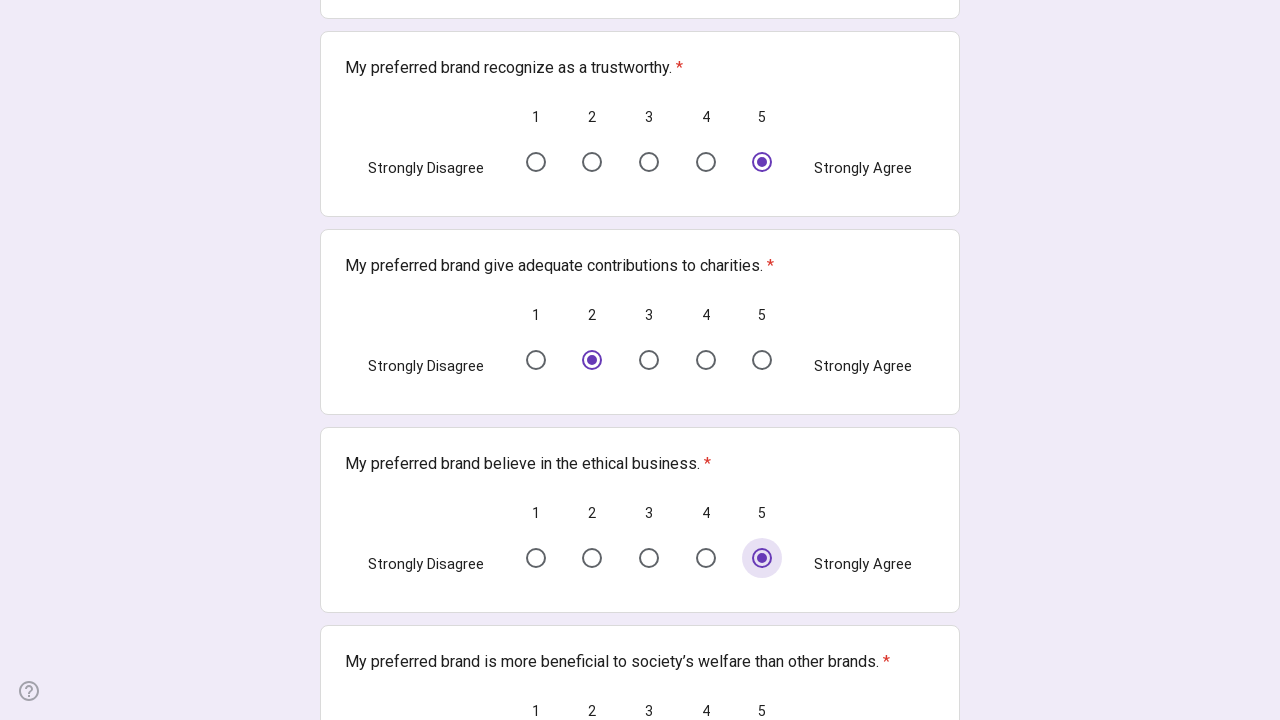

Scrolled rating option 1 into view for question 12
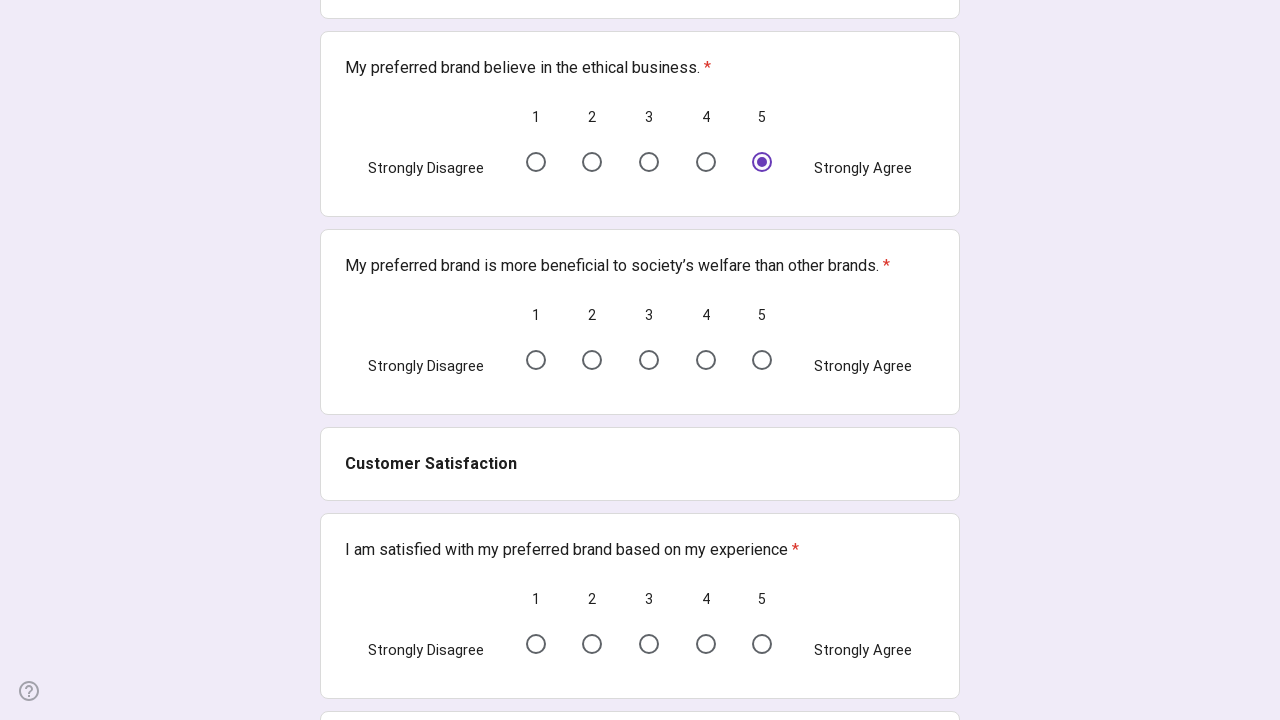

Clicked rating option 1 for question 12 at (592, 360) on //div[@role="listitem"][12]//div[@role="radio"] >> nth=1
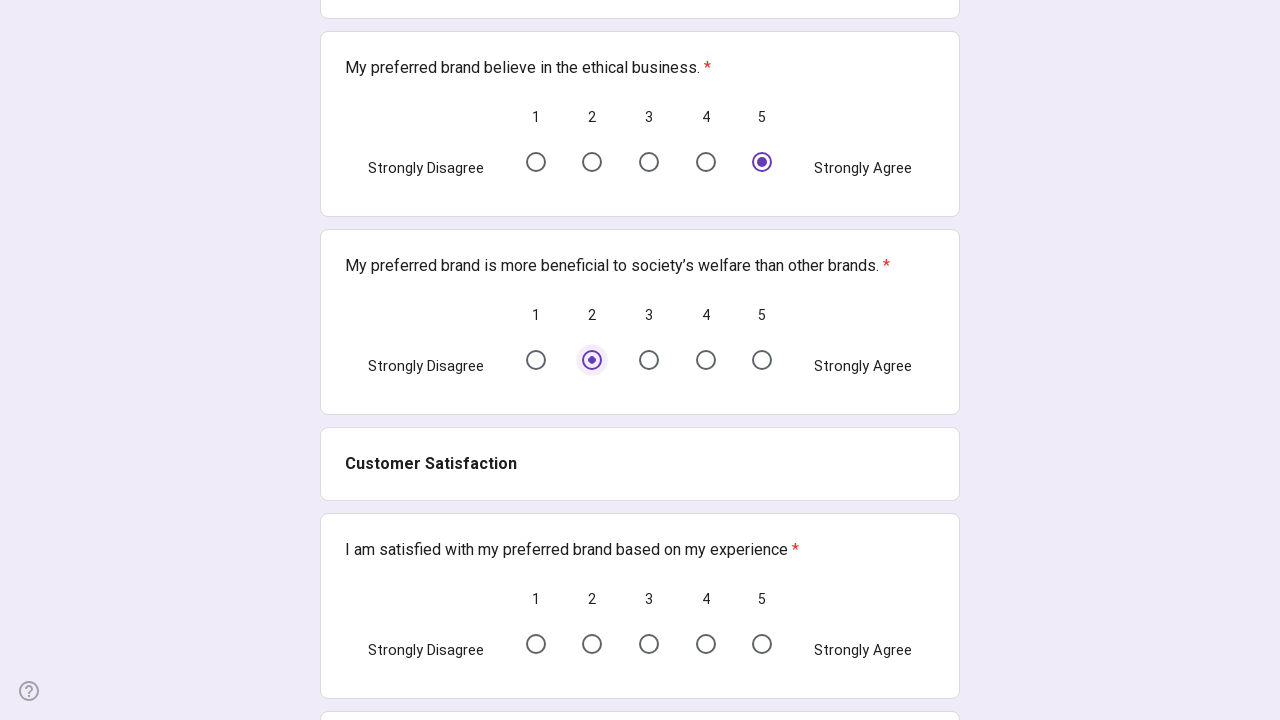

Located rating options for question 14
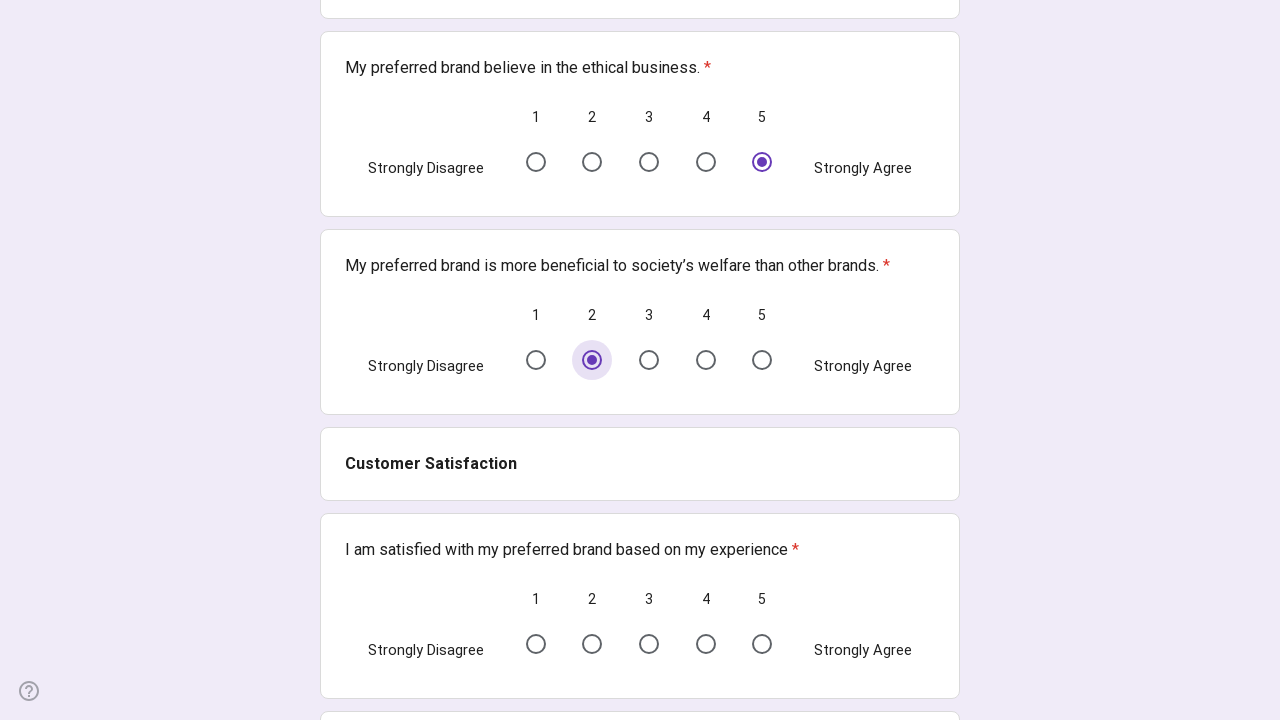

Selected random rating index 1 for question 14
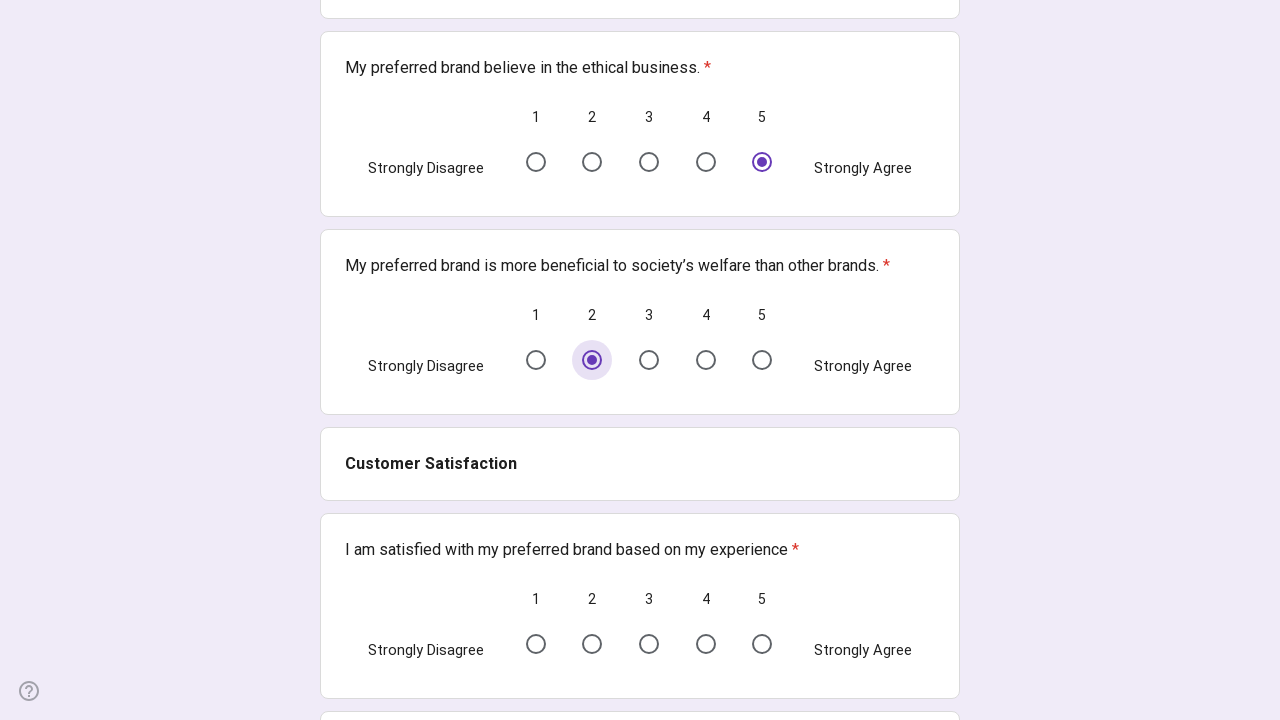

Scrolled rating option 1 into view for question 14
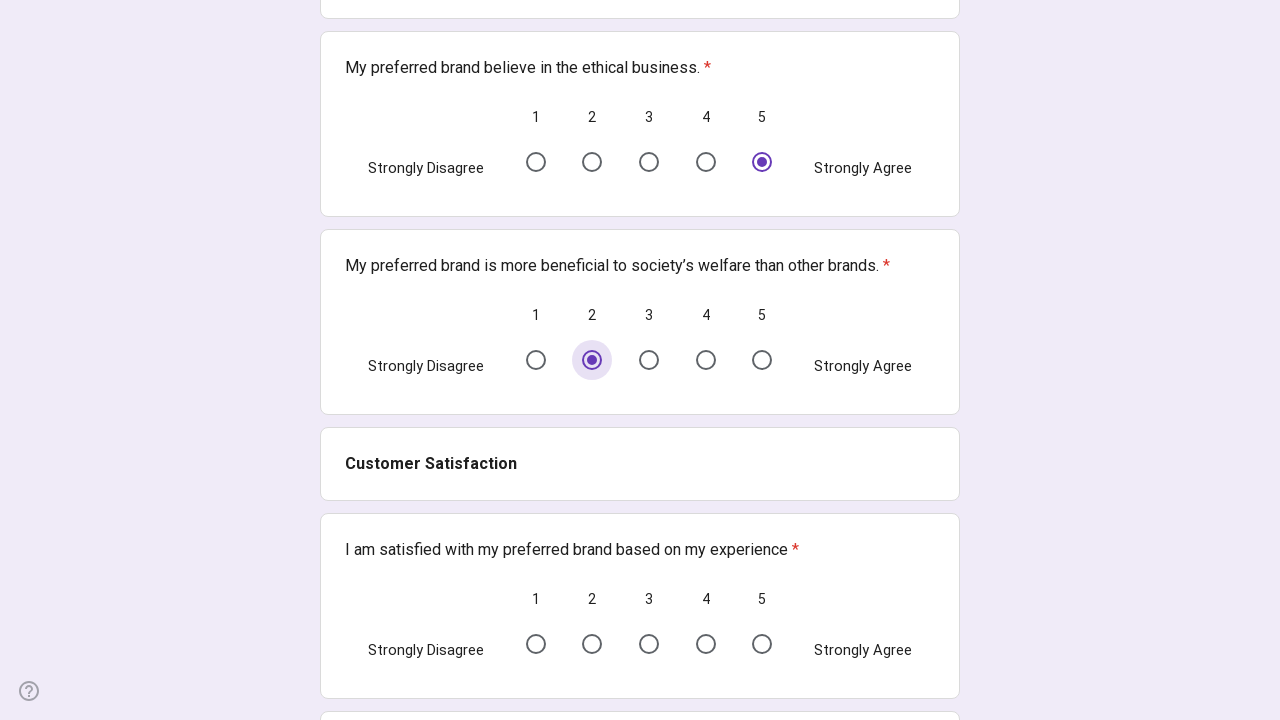

Clicked rating option 1 for question 14 at (592, 644) on //div[@role="listitem"][14]//div[@role="radio"] >> nth=1
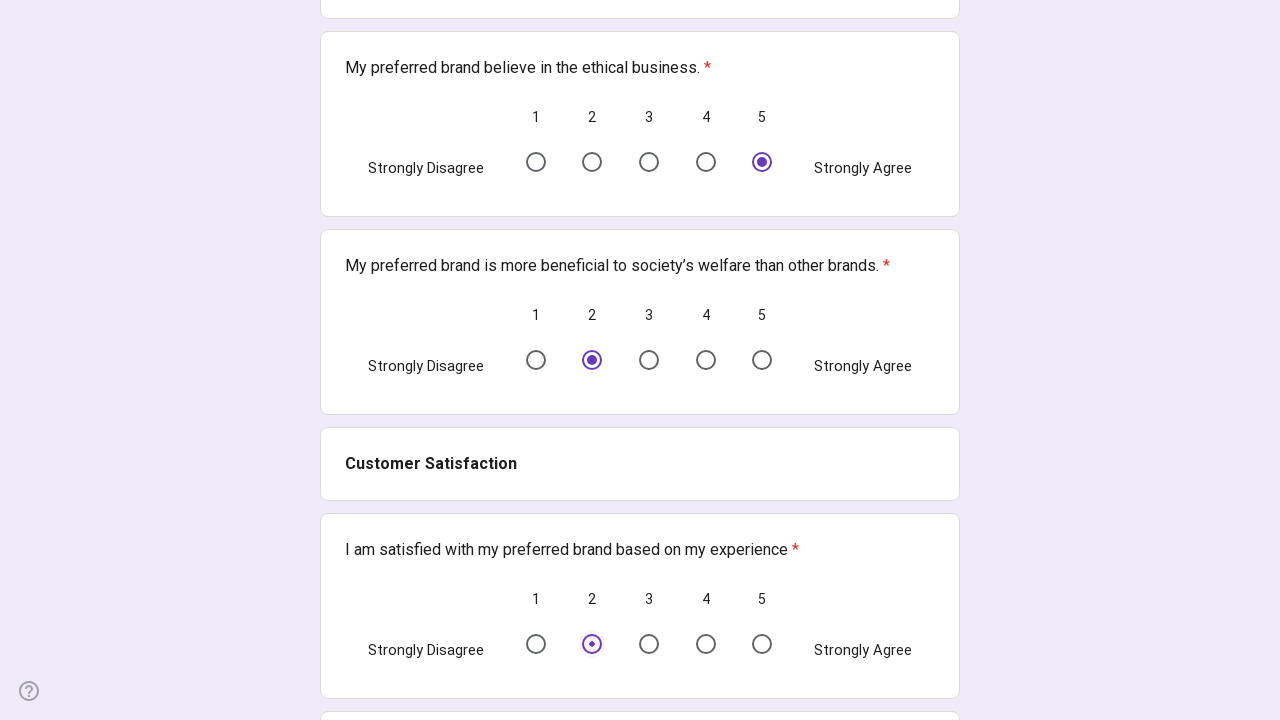

Located rating options for question 15
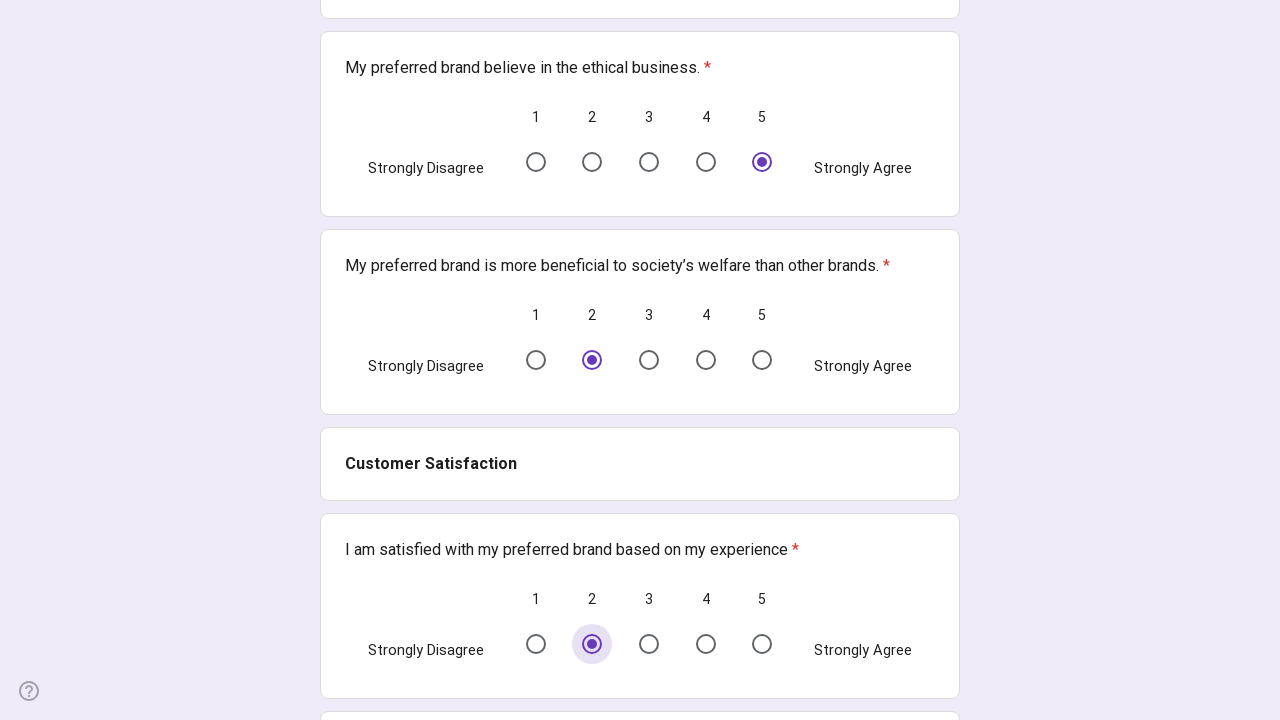

Selected random rating index 4 for question 15
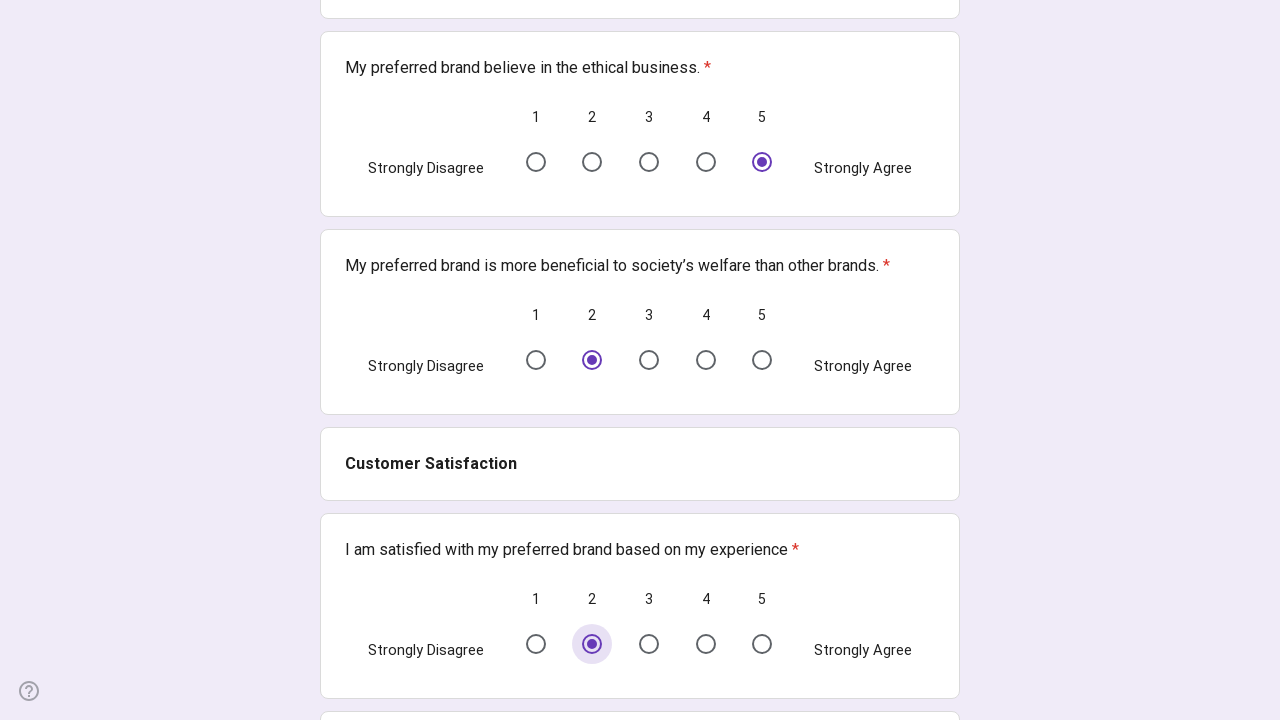

Scrolled rating option 4 into view for question 15
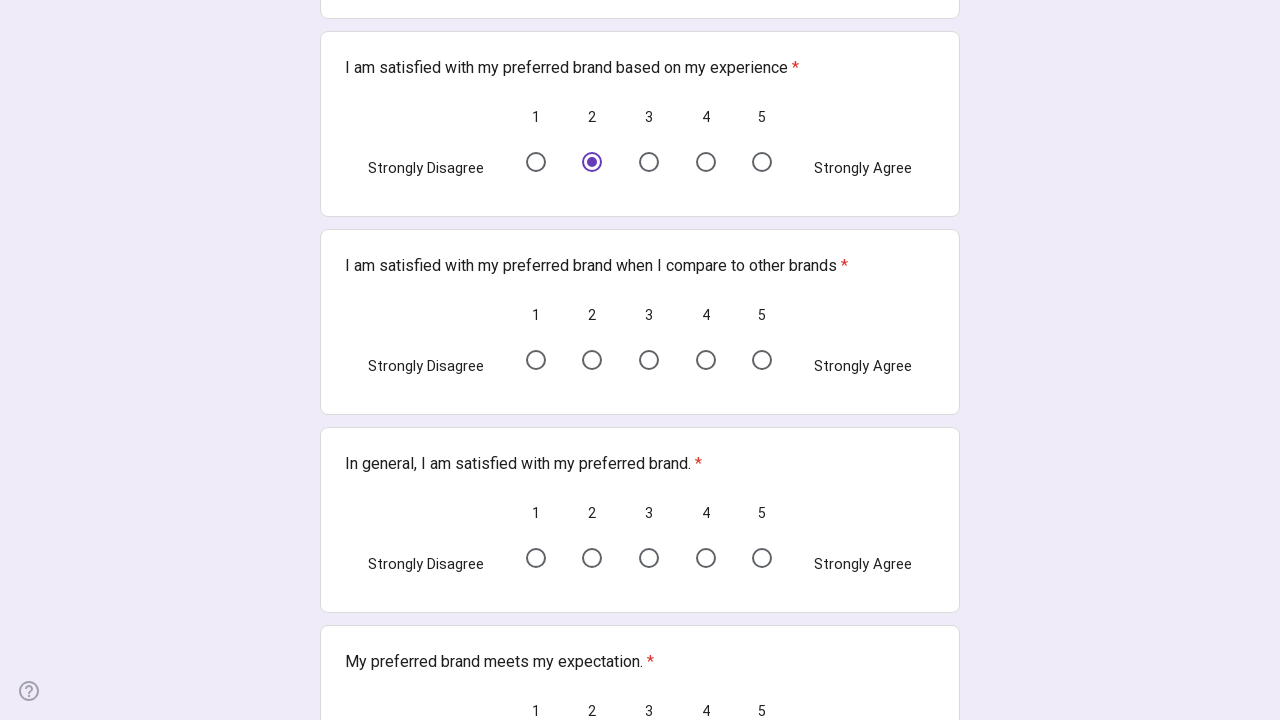

Clicked rating option 4 for question 15 at (762, 360) on //div[@role="listitem"][15]//div[@role="radio"] >> nth=4
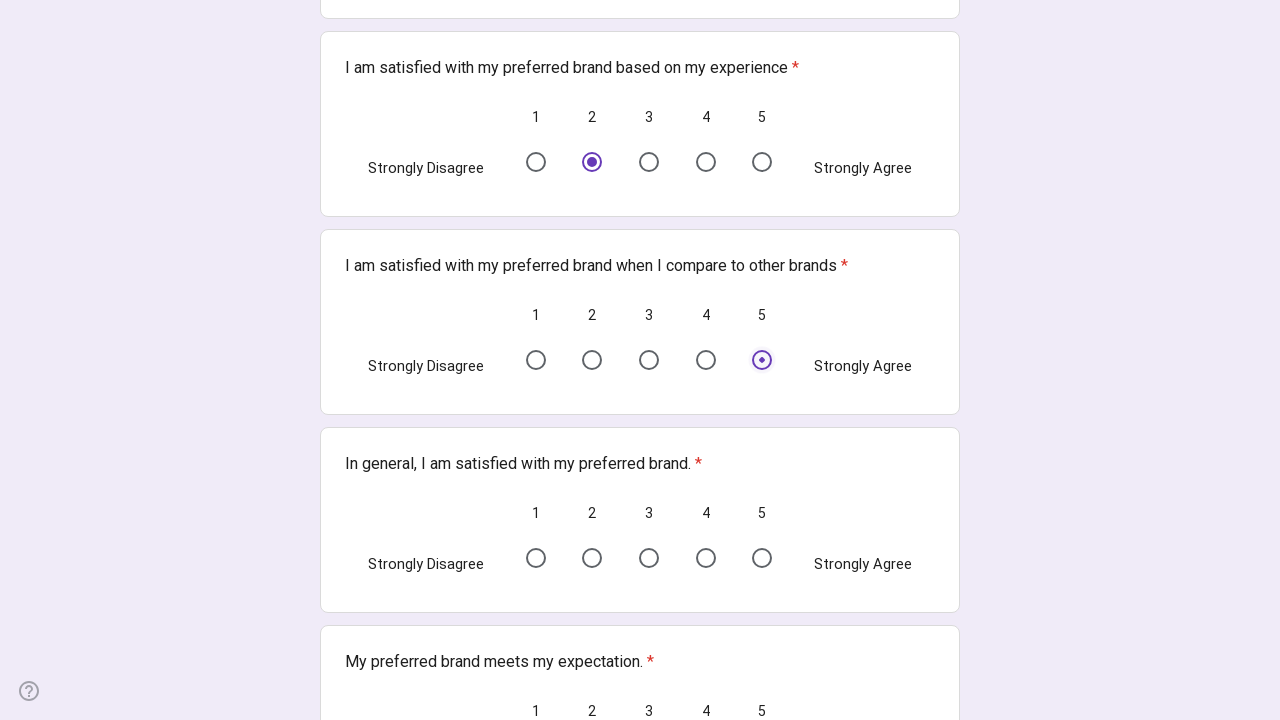

Located rating options for question 16
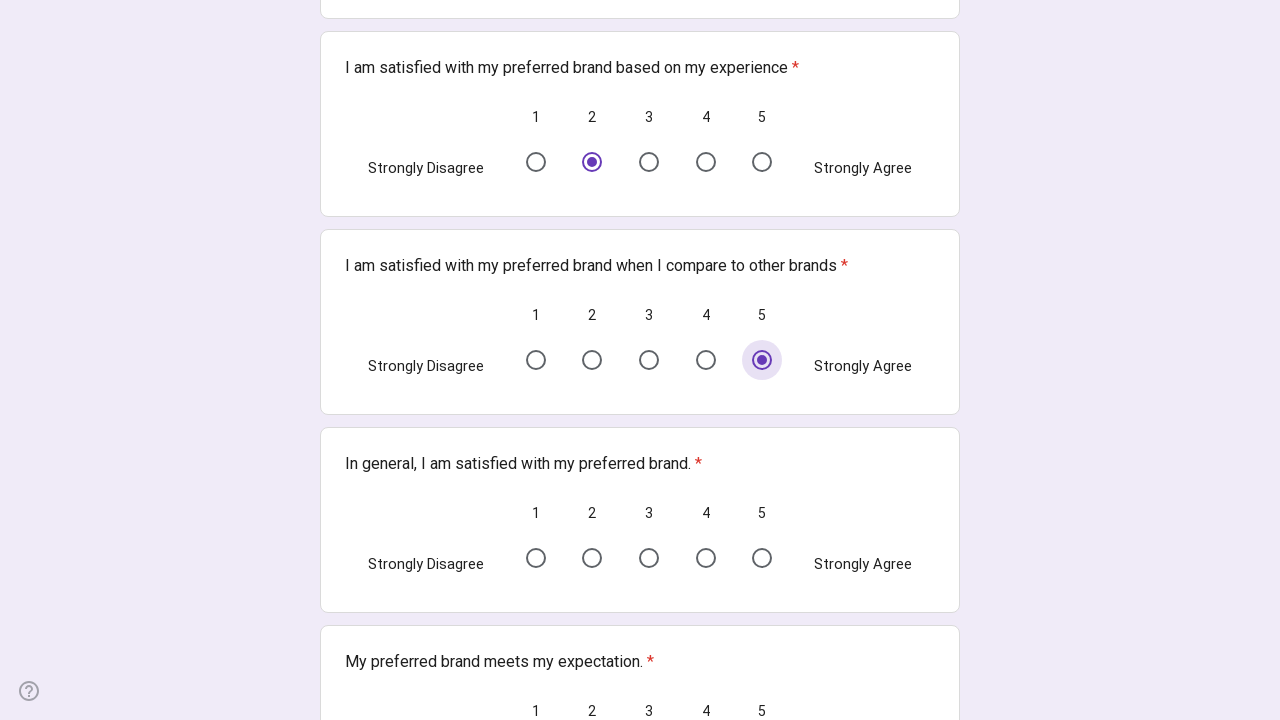

Selected random rating index 4 for question 16
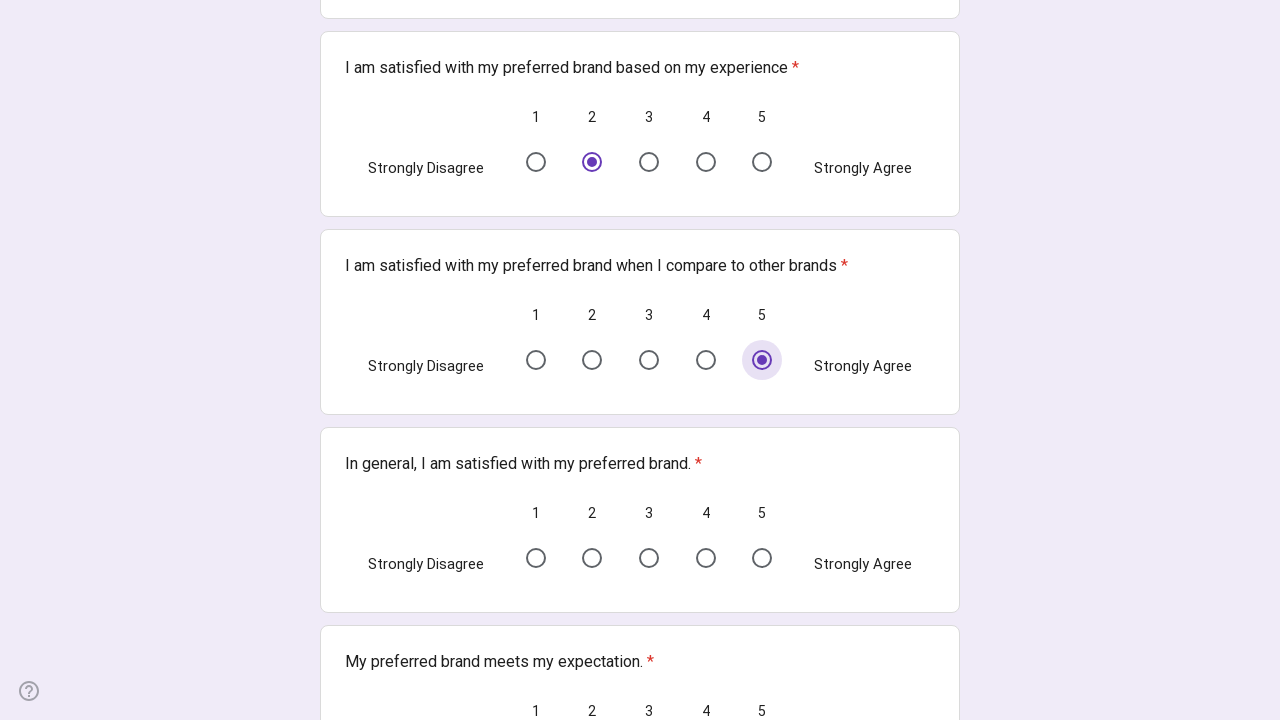

Scrolled rating option 4 into view for question 16
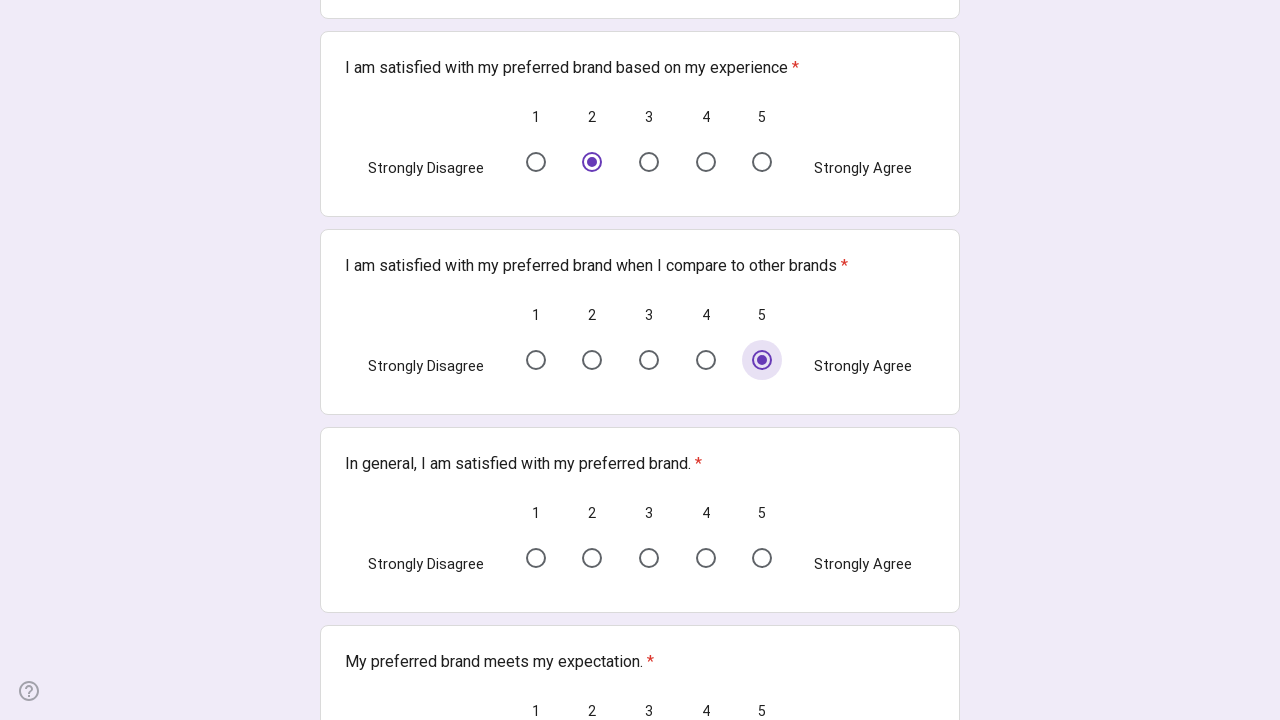

Clicked rating option 4 for question 16 at (762, 558) on //div[@role="listitem"][16]//div[@role="radio"] >> nth=4
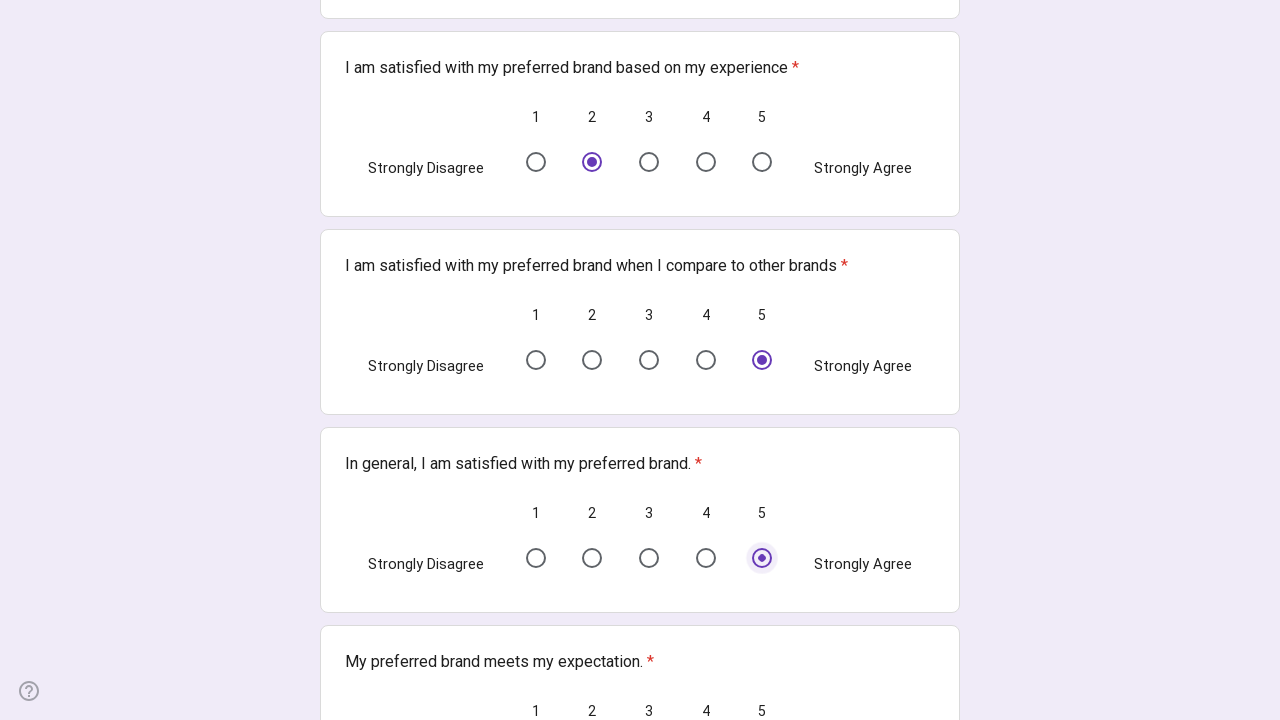

Located rating options for question 17
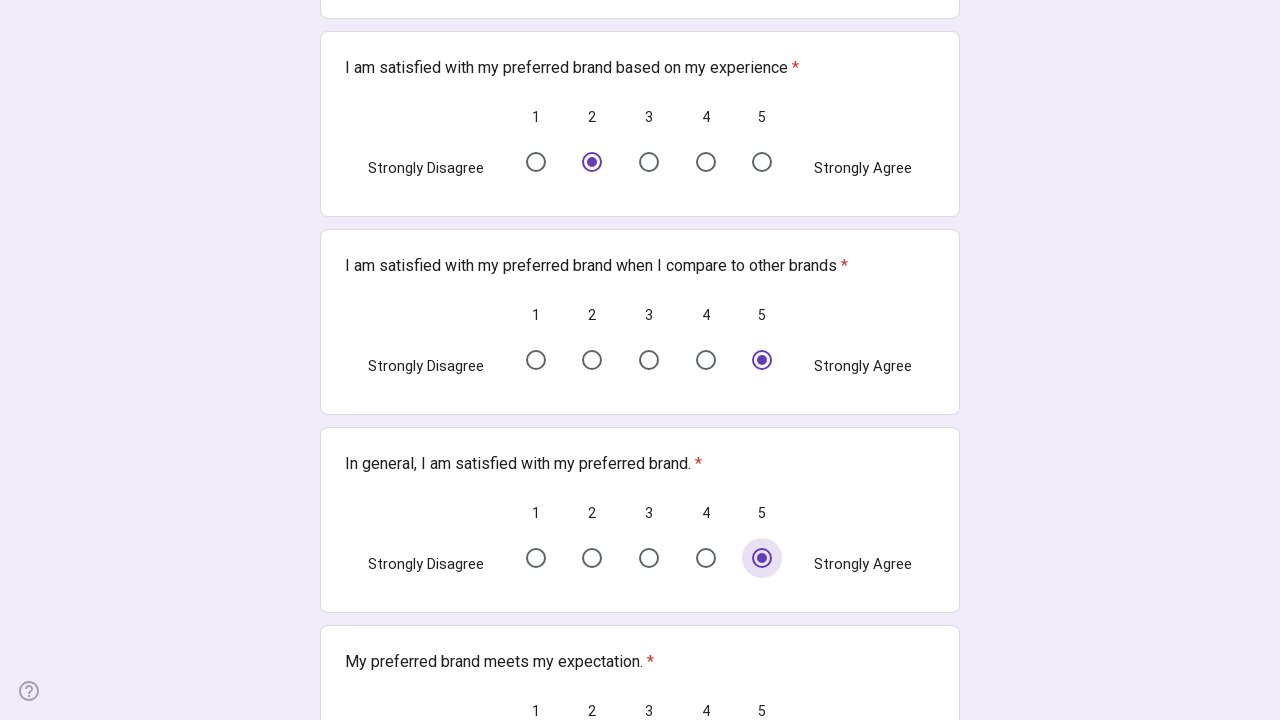

Selected random rating index 0 for question 17
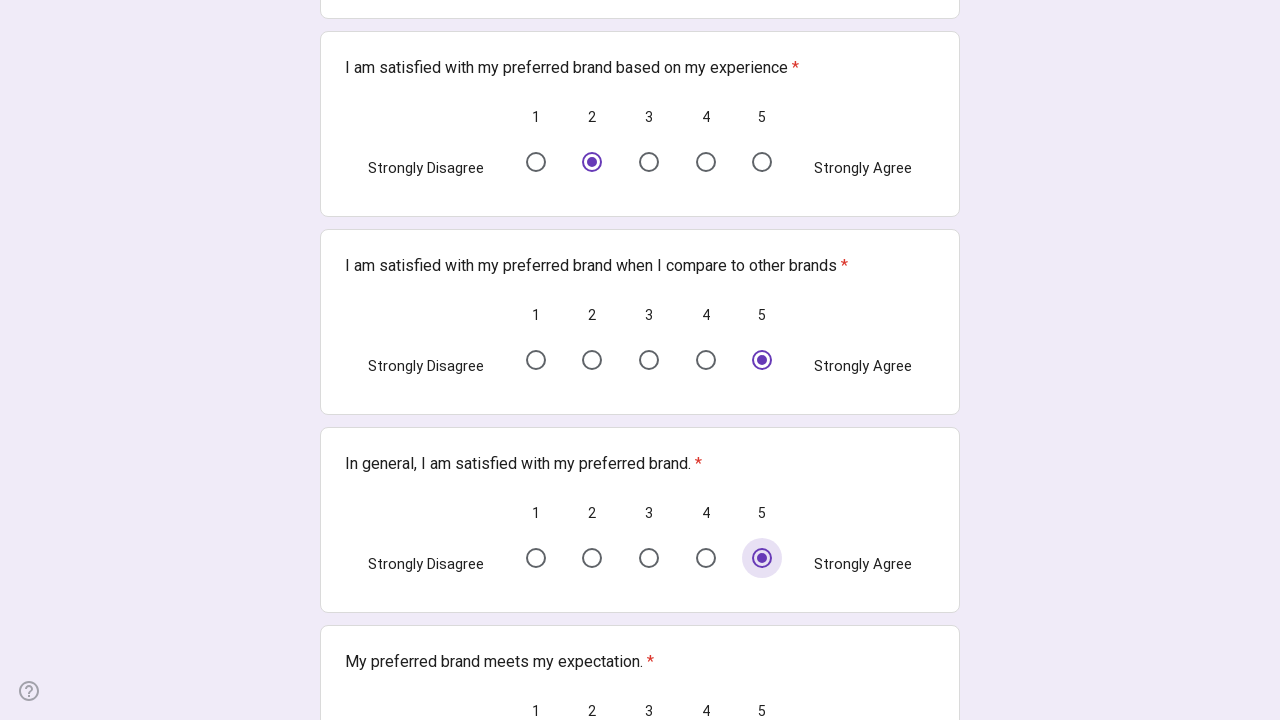

Scrolled rating option 0 into view for question 17
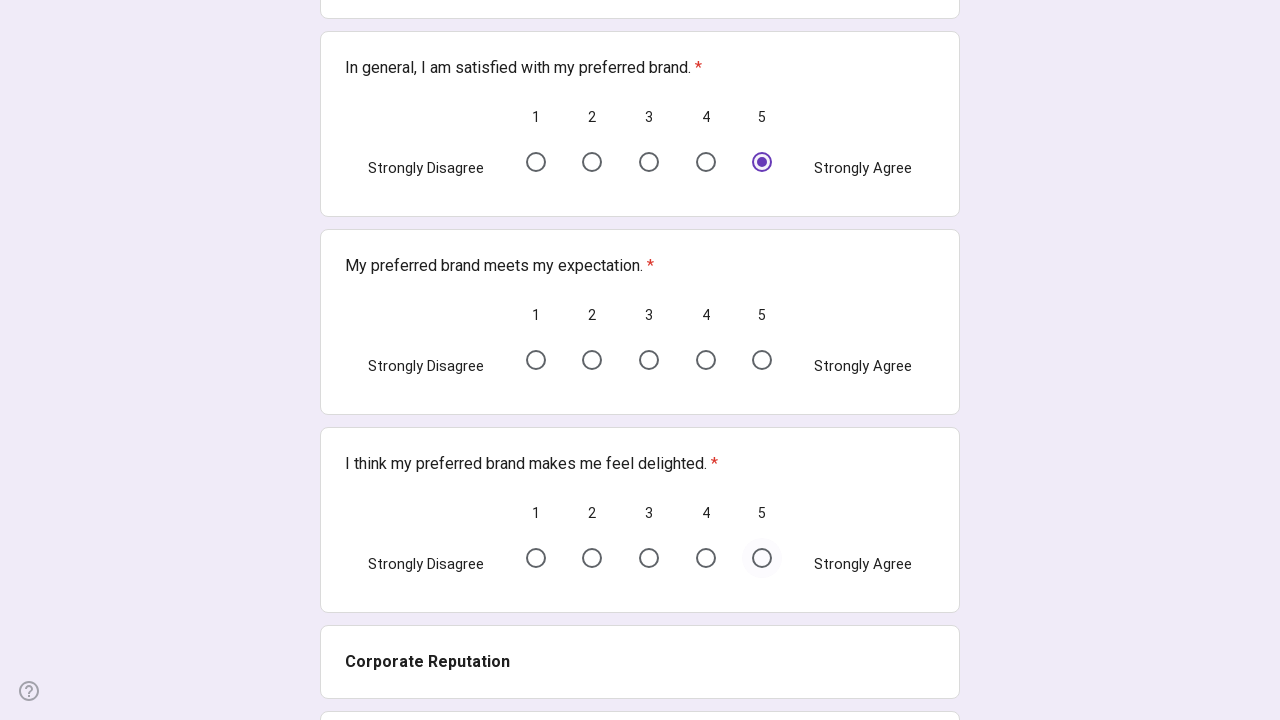

Clicked rating option 0 for question 17 at (536, 360) on //div[@role="listitem"][17]//div[@role="radio"] >> nth=0
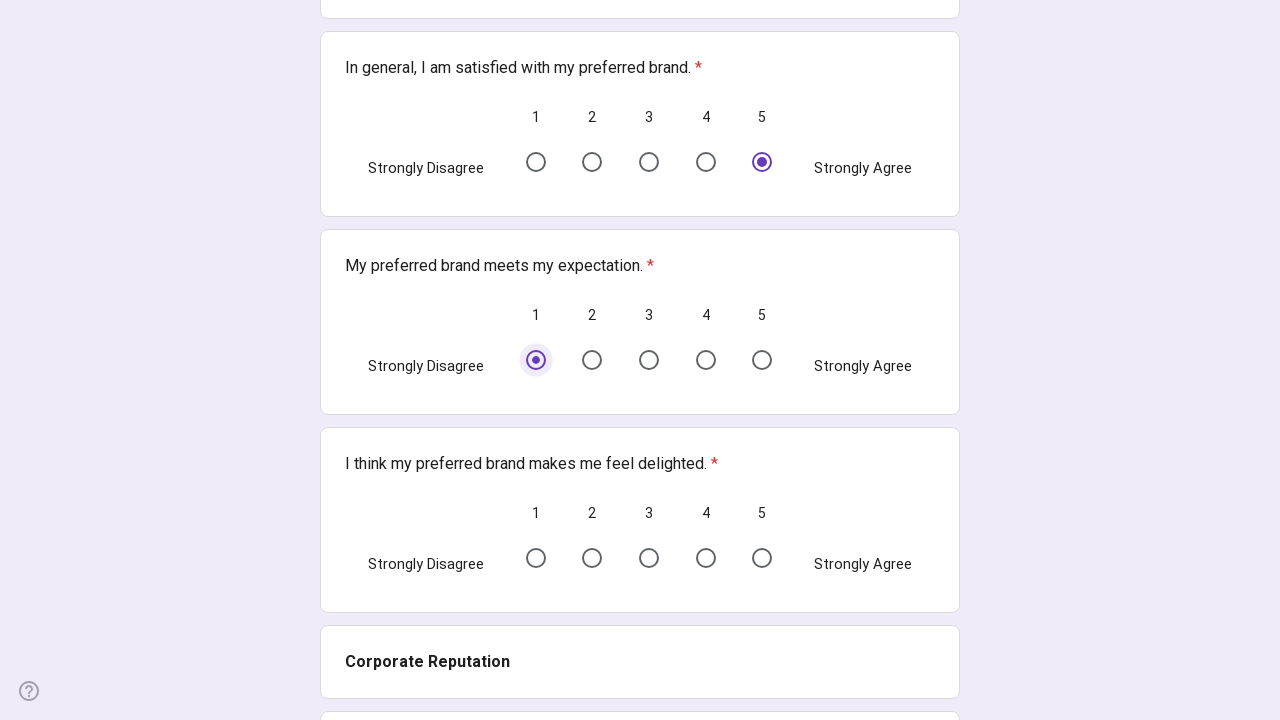

Located rating options for question 18
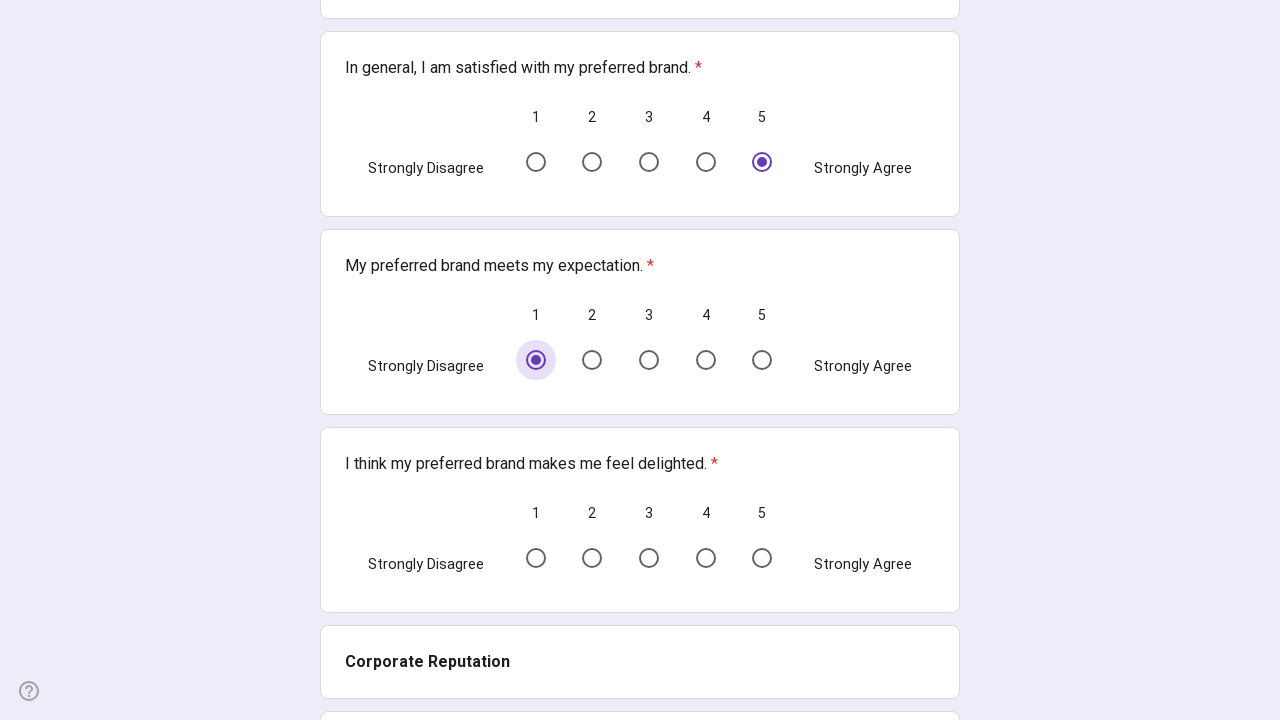

Selected random rating index 3 for question 18
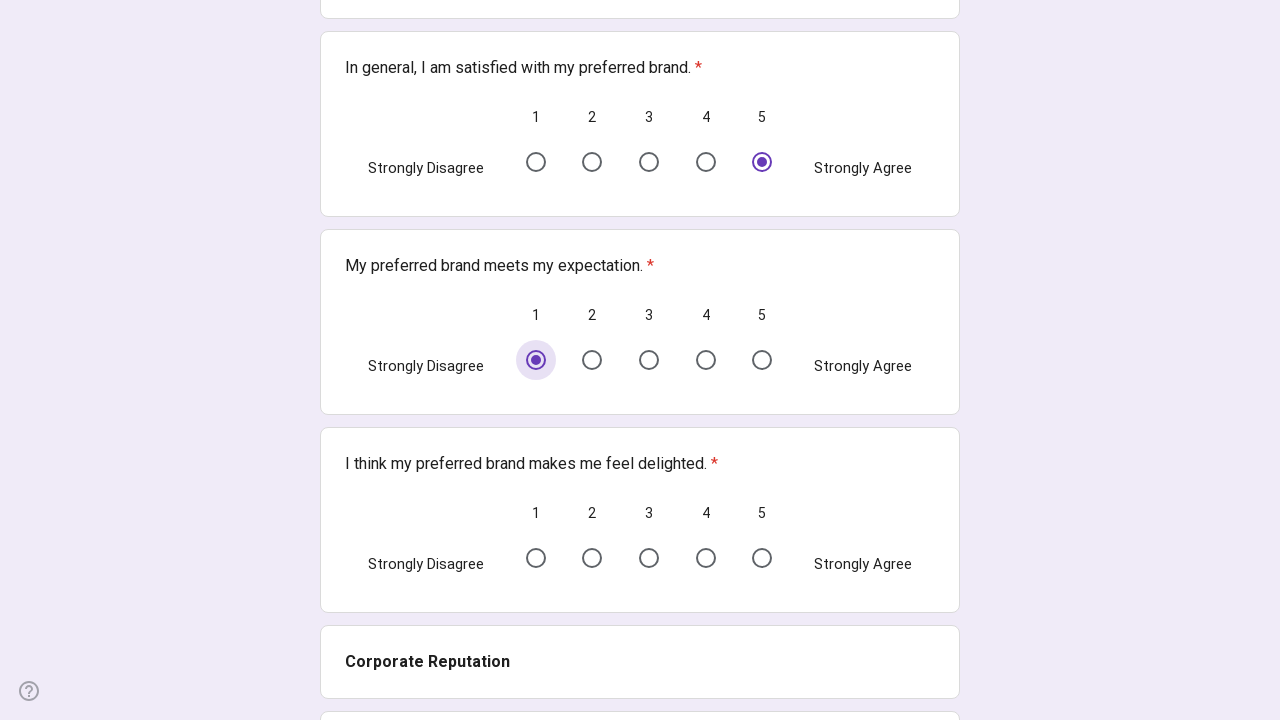

Scrolled rating option 3 into view for question 18
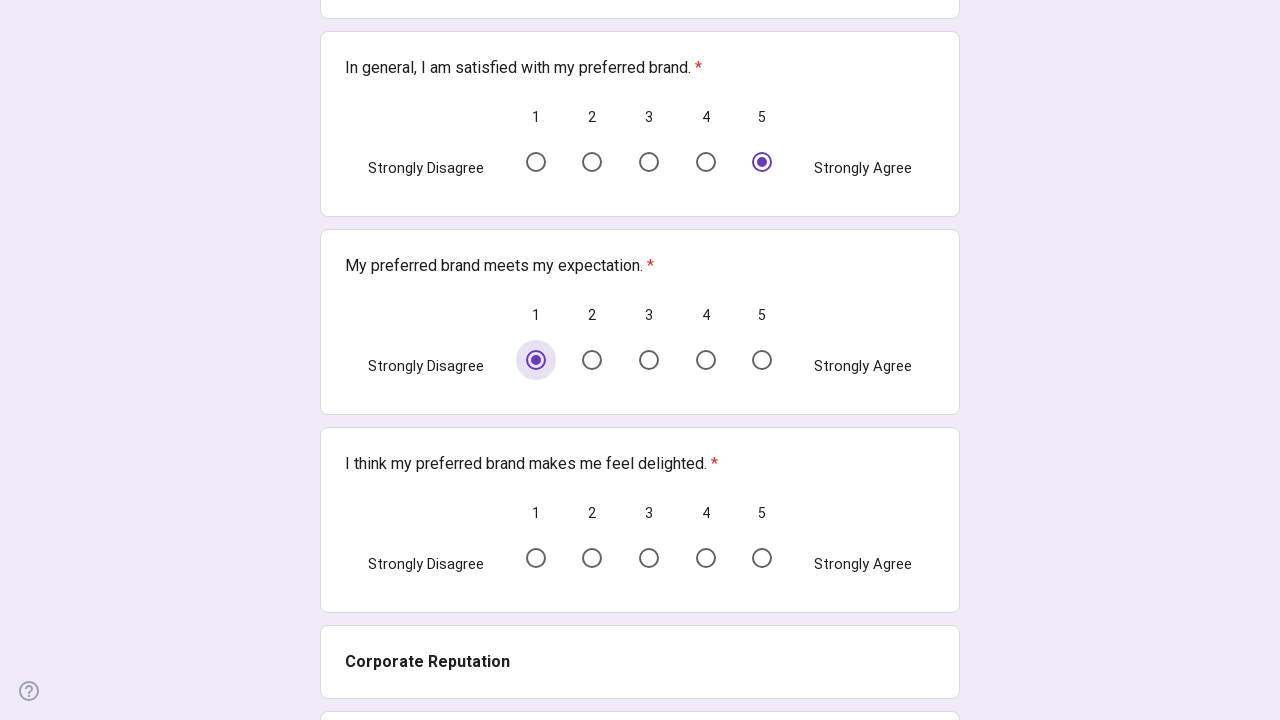

Clicked rating option 3 for question 18 at (706, 558) on //div[@role="listitem"][18]//div[@role="radio"] >> nth=3
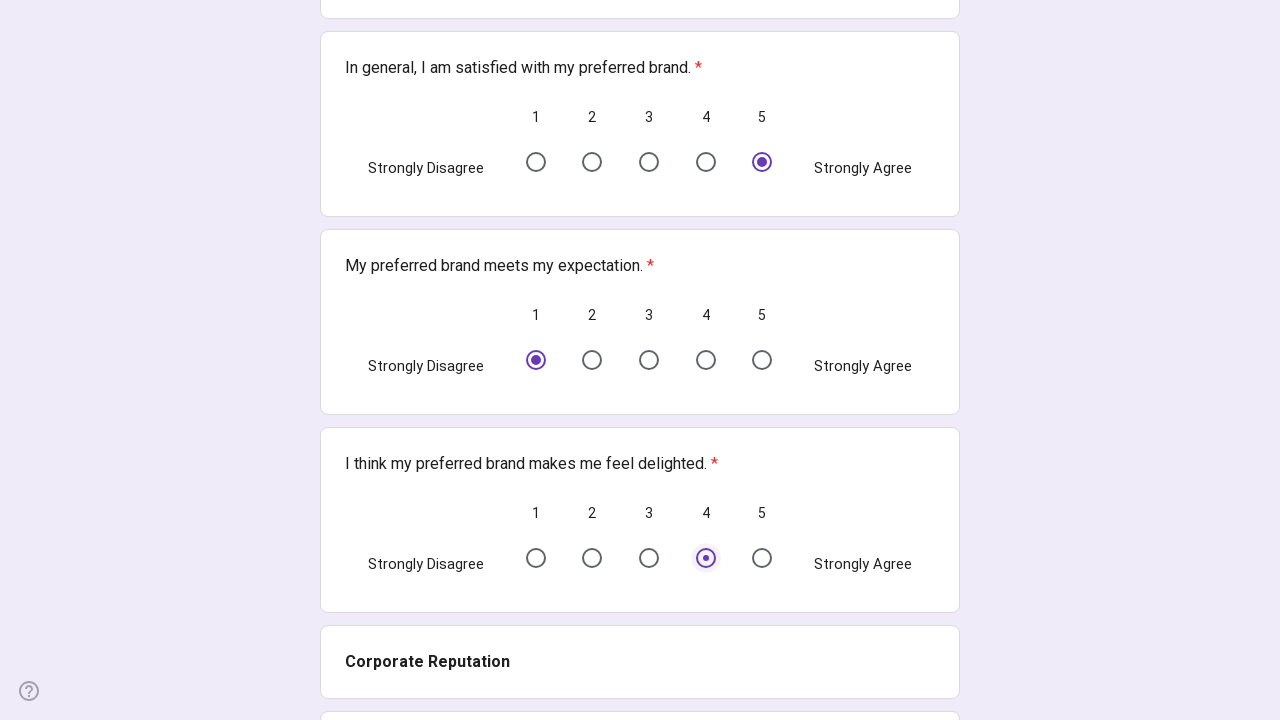

Located rating options for question 20
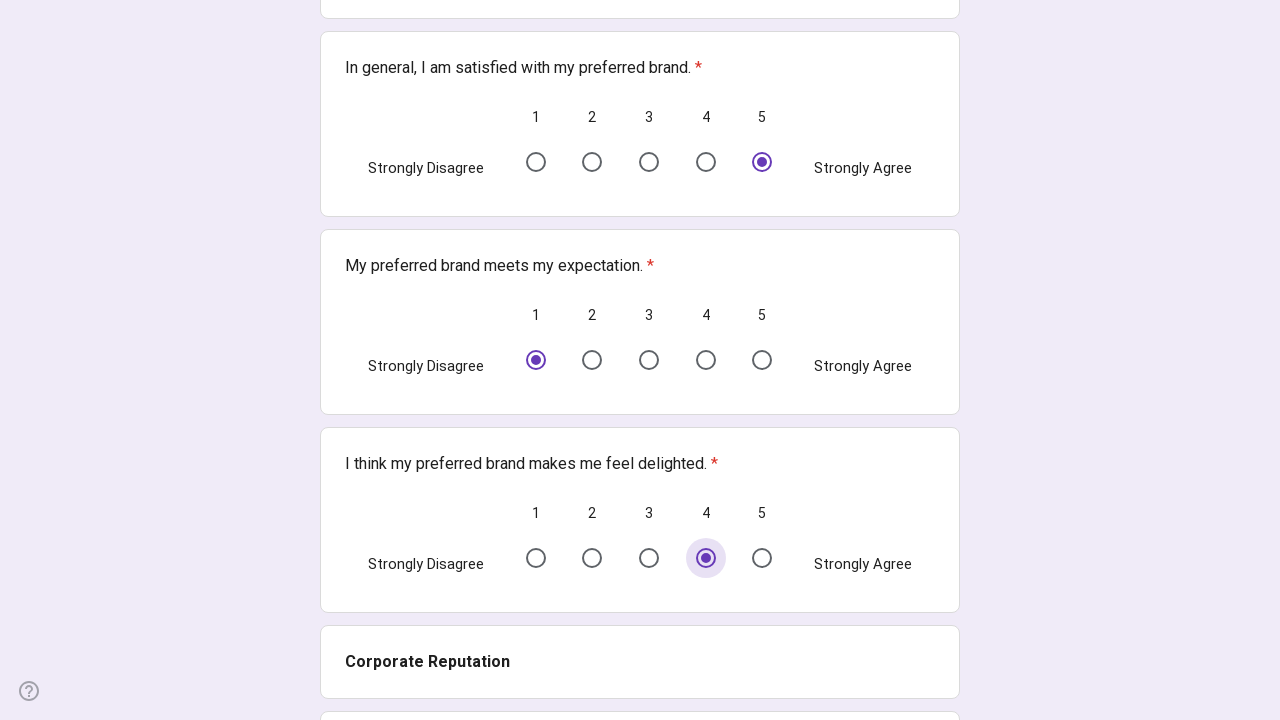

Selected random rating index 4 for question 20
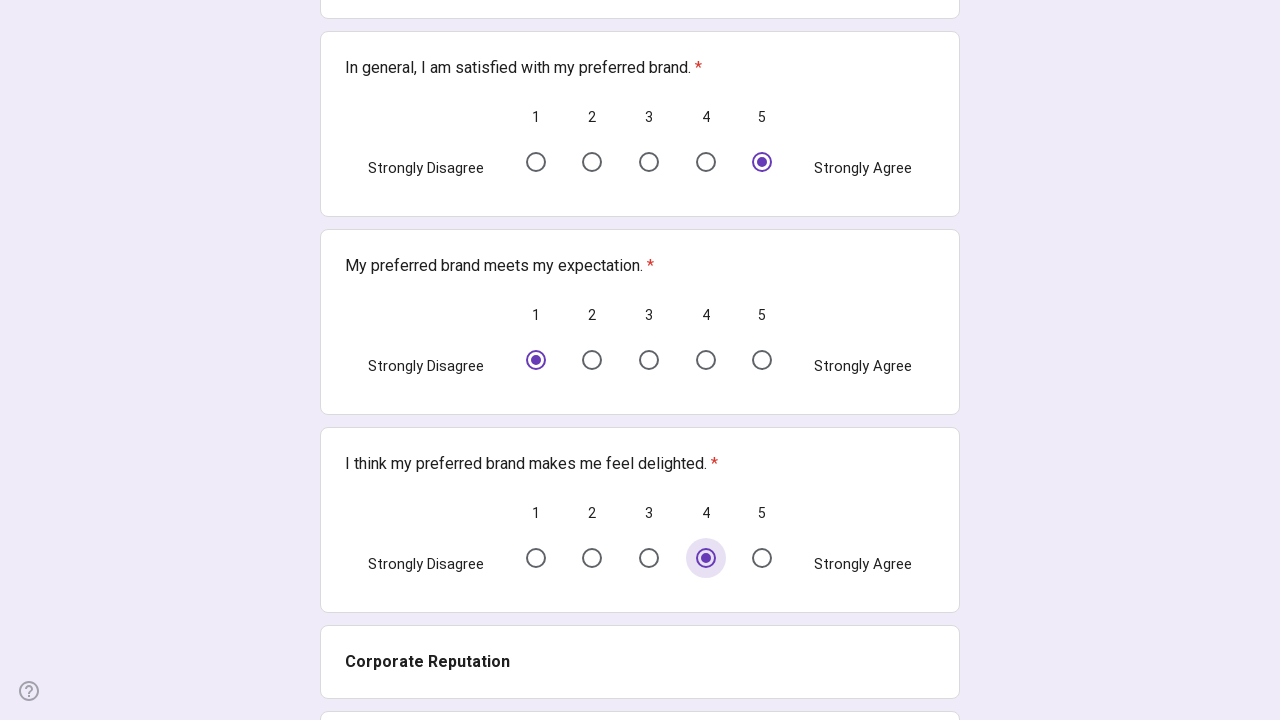

Scrolled rating option 4 into view for question 20
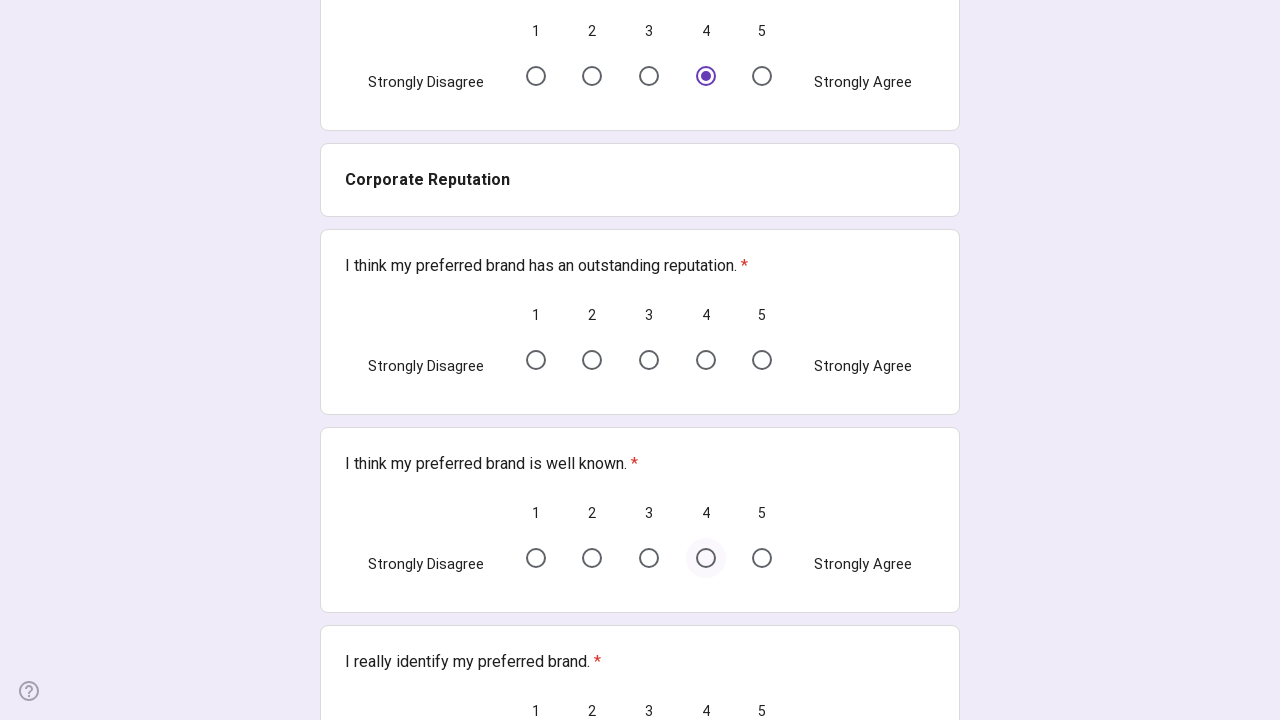

Clicked rating option 4 for question 20 at (762, 360) on //div[@role="listitem"][20]//div[@role="radio"] >> nth=4
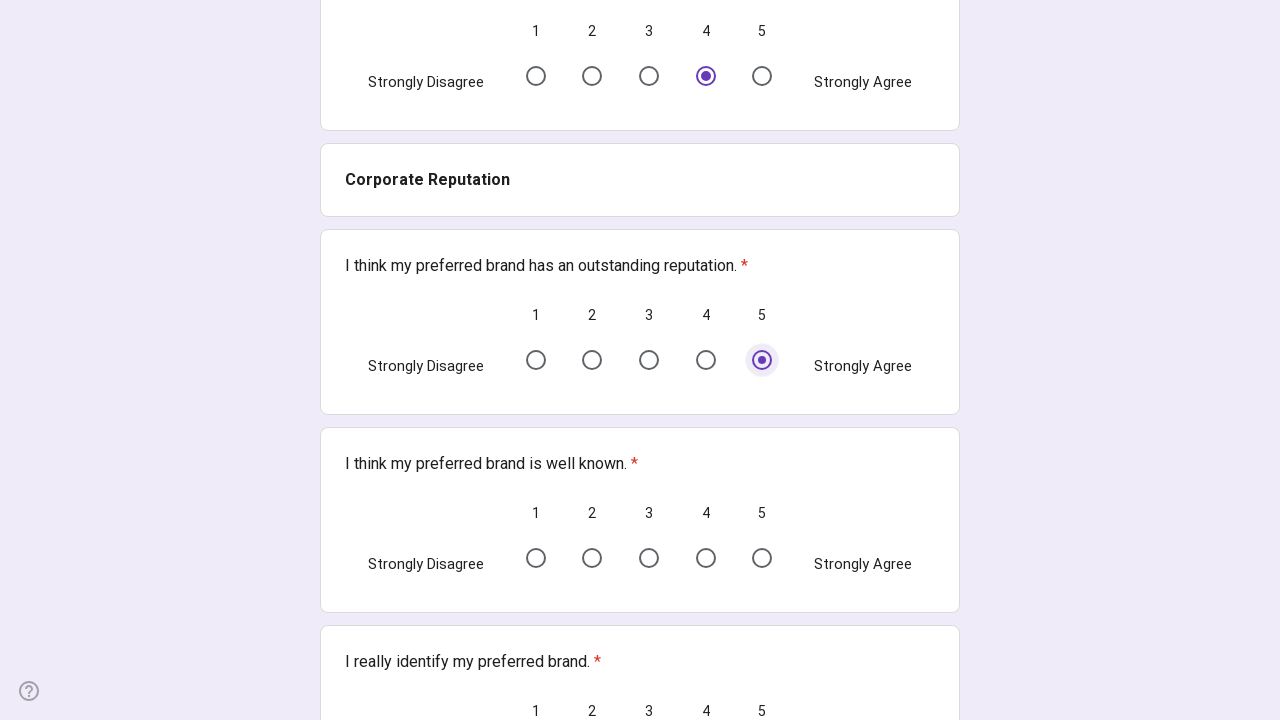

Located rating options for question 21
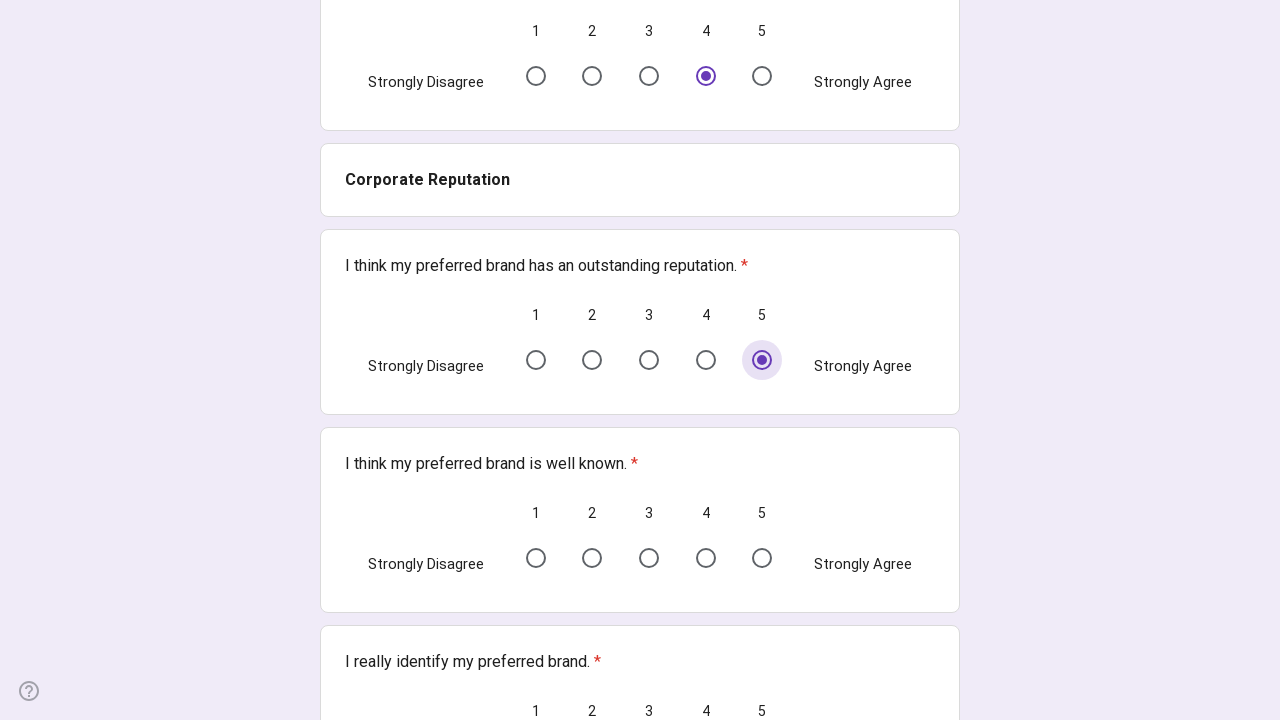

Selected random rating index 4 for question 21
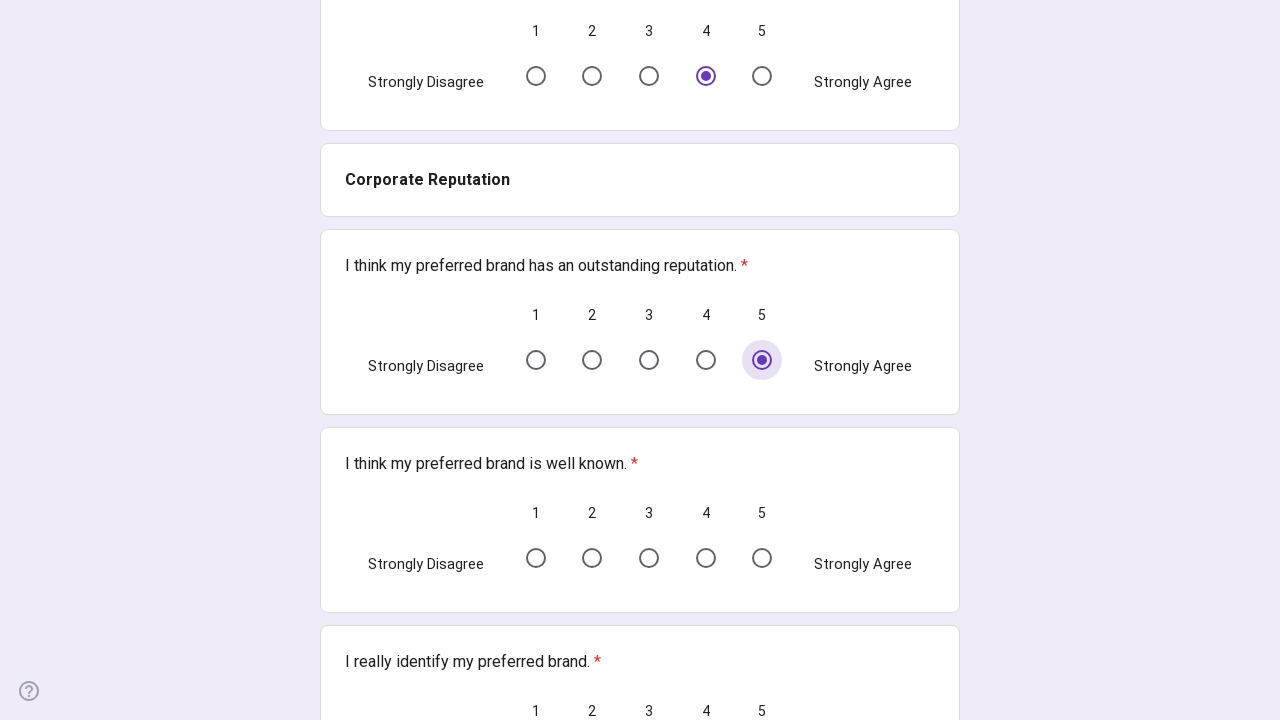

Scrolled rating option 4 into view for question 21
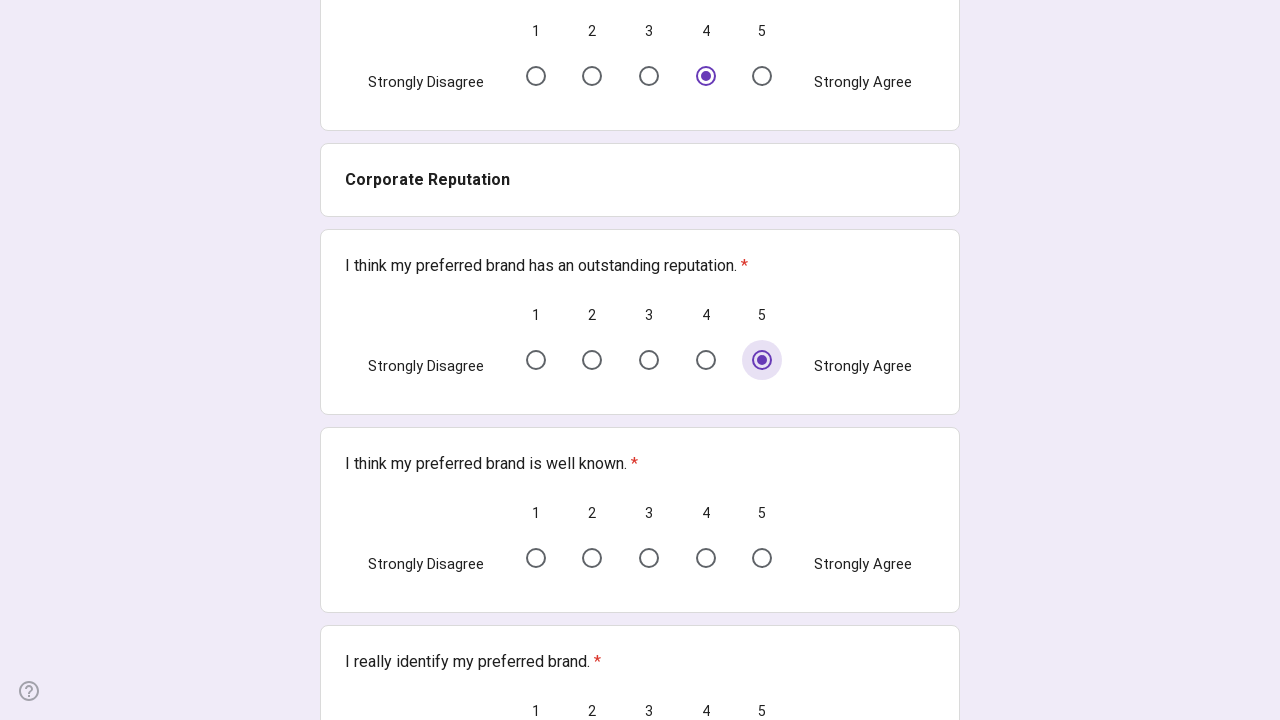

Clicked rating option 4 for question 21 at (762, 558) on //div[@role="listitem"][21]//div[@role="radio"] >> nth=4
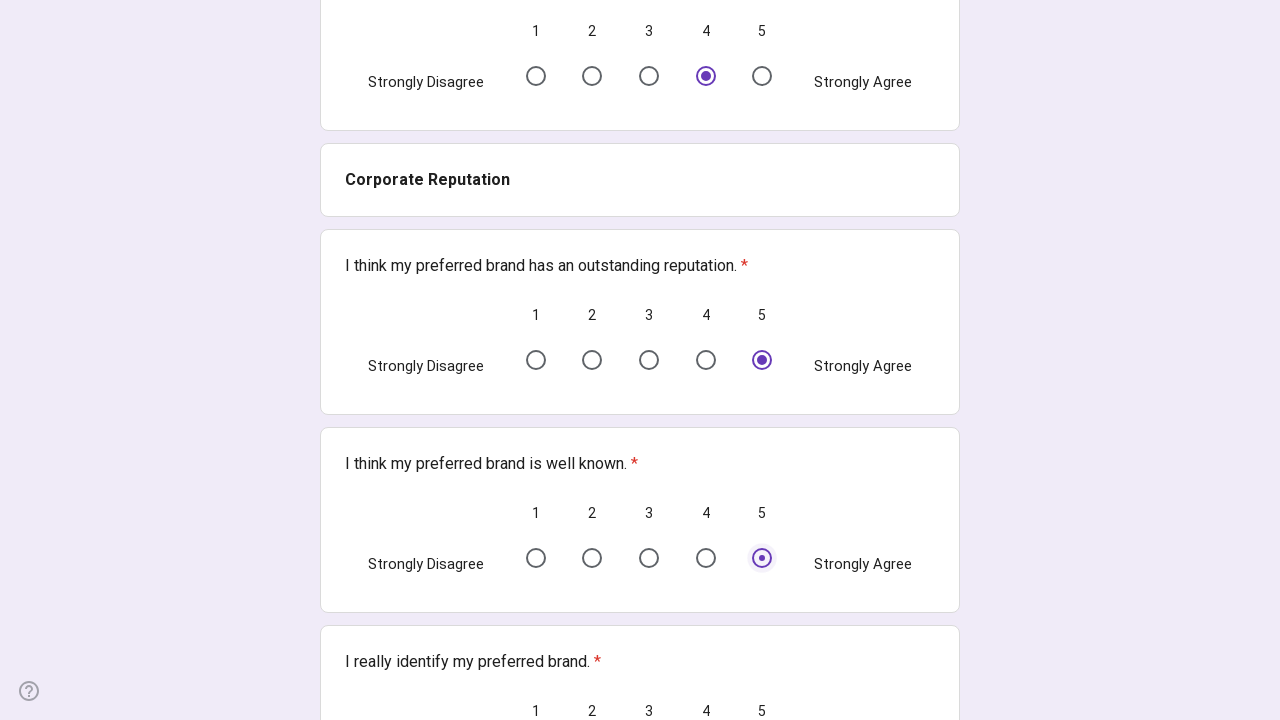

Located rating options for question 22
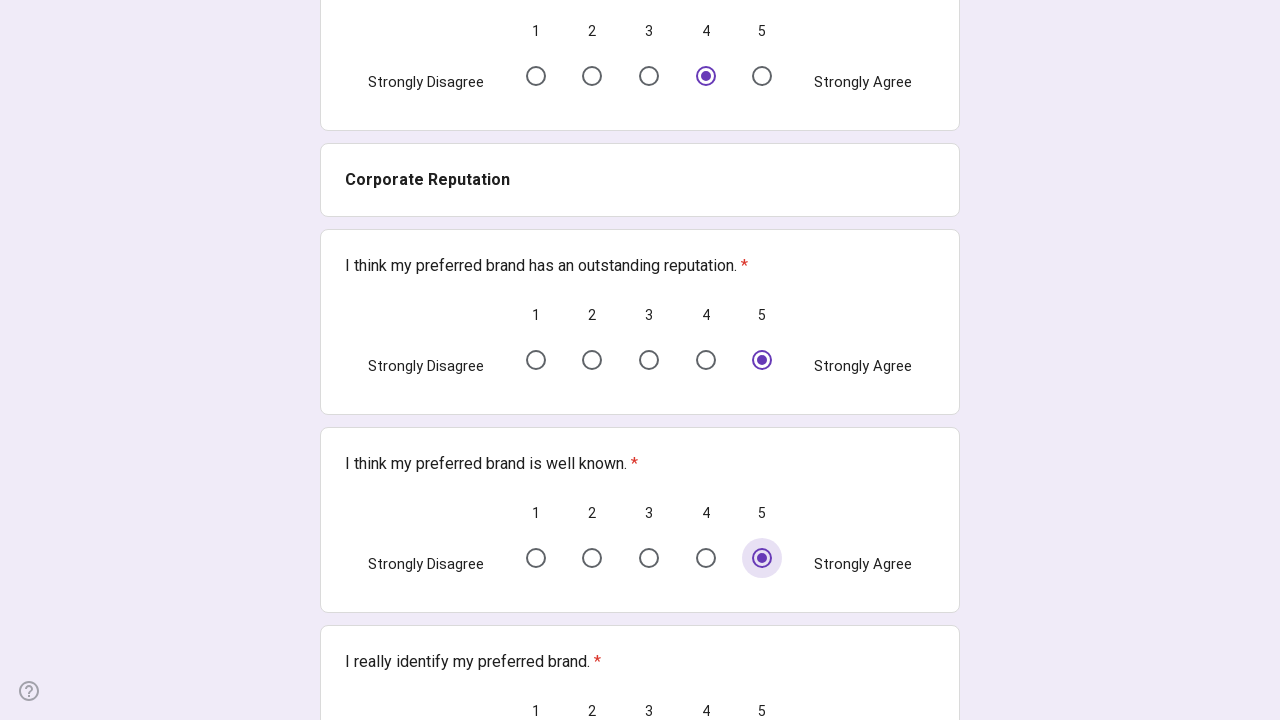

Selected random rating index 0 for question 22
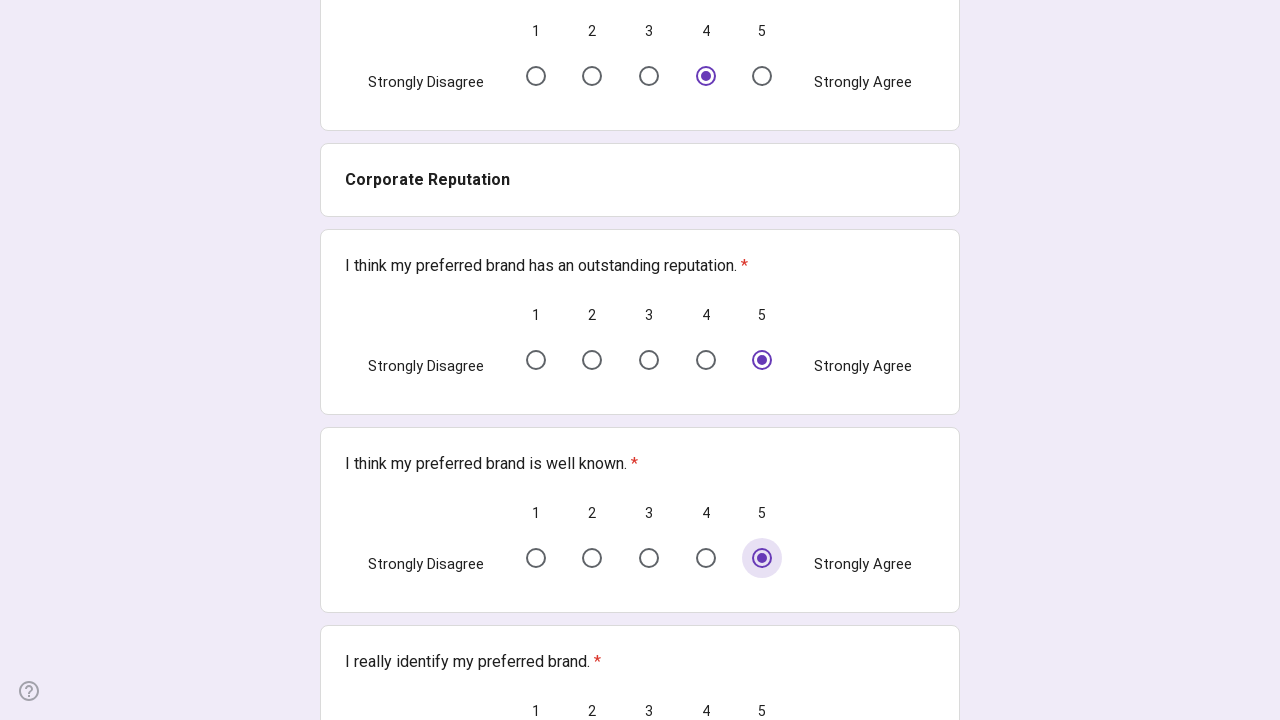

Scrolled rating option 0 into view for question 22
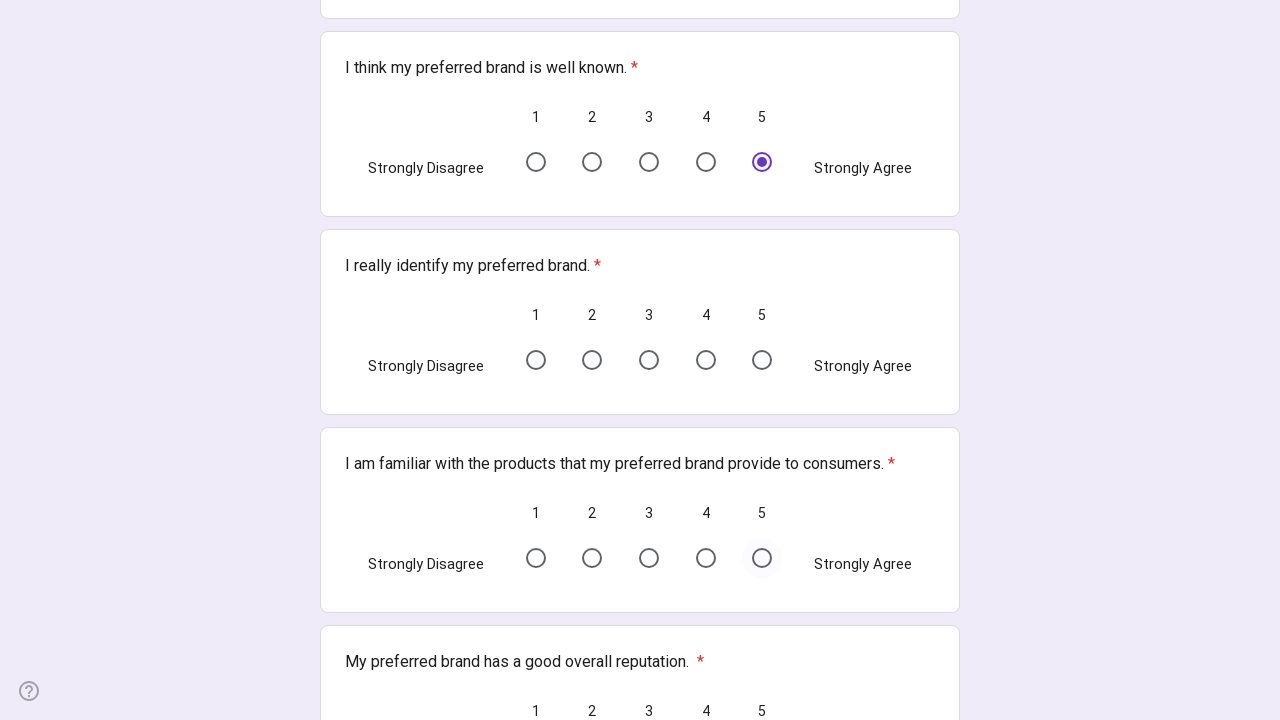

Clicked rating option 0 for question 22 at (536, 360) on //div[@role="listitem"][22]//div[@role="radio"] >> nth=0
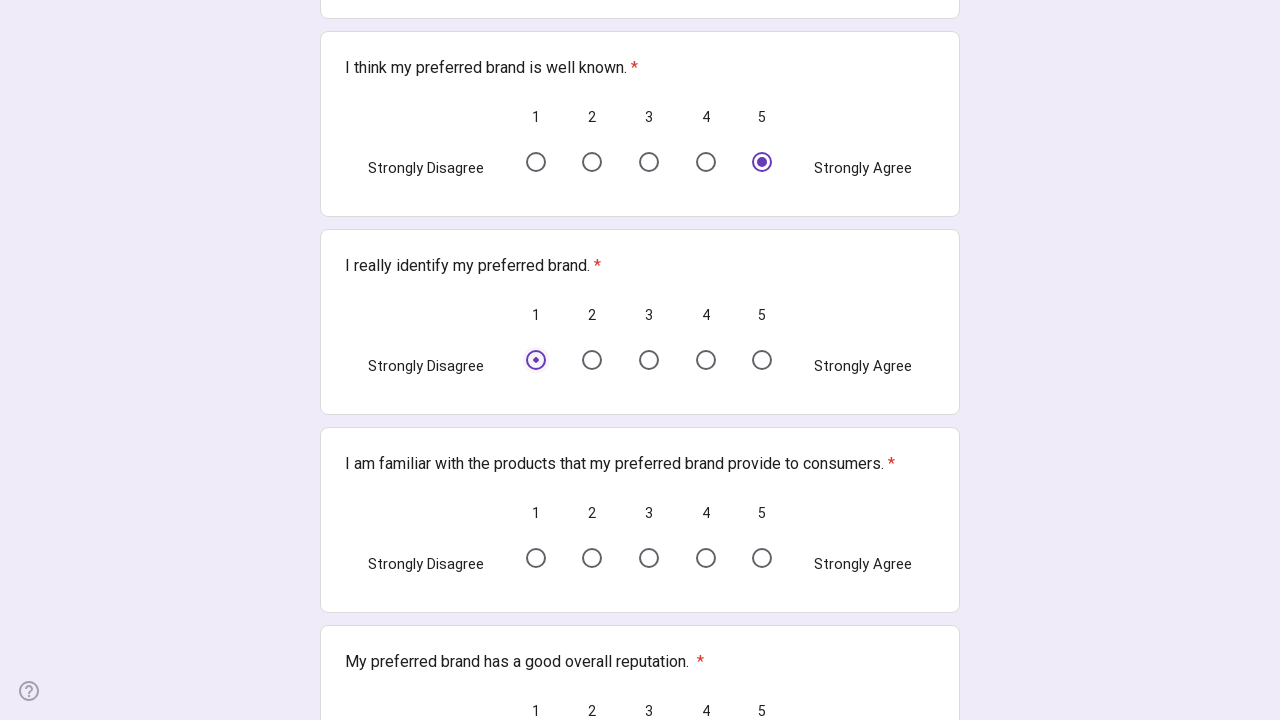

Located rating options for question 23
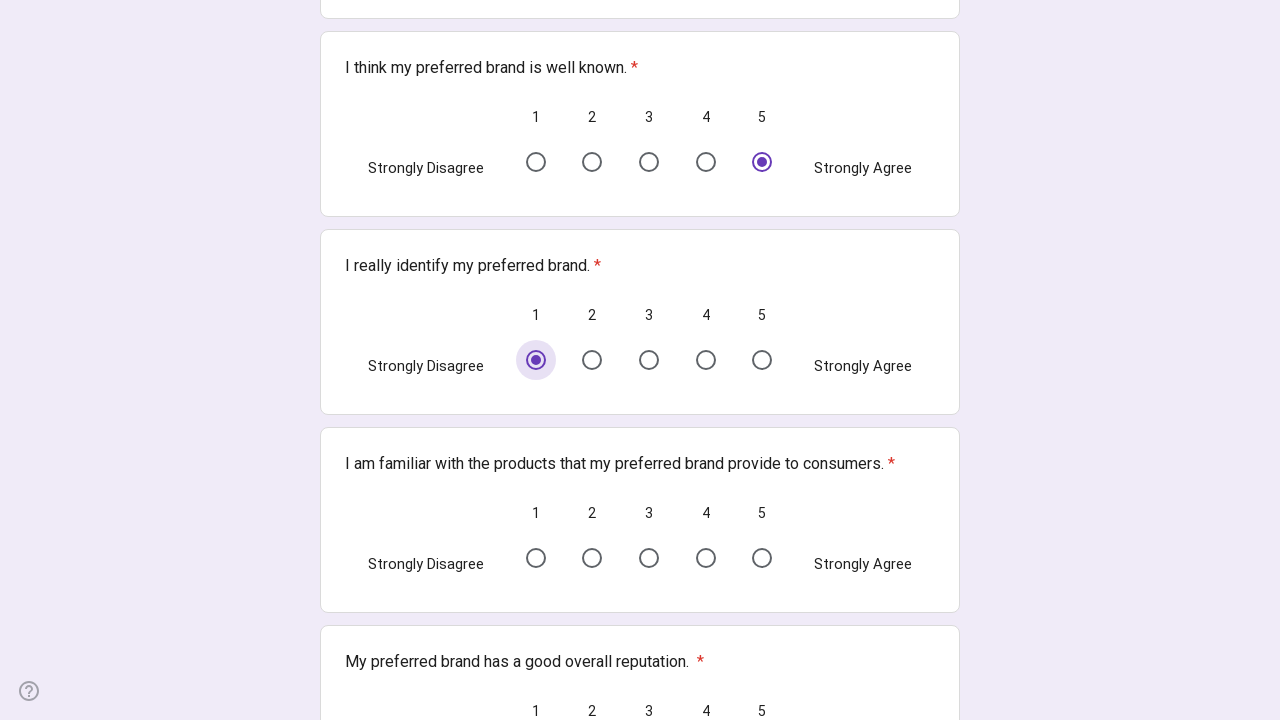

Selected random rating index 3 for question 23
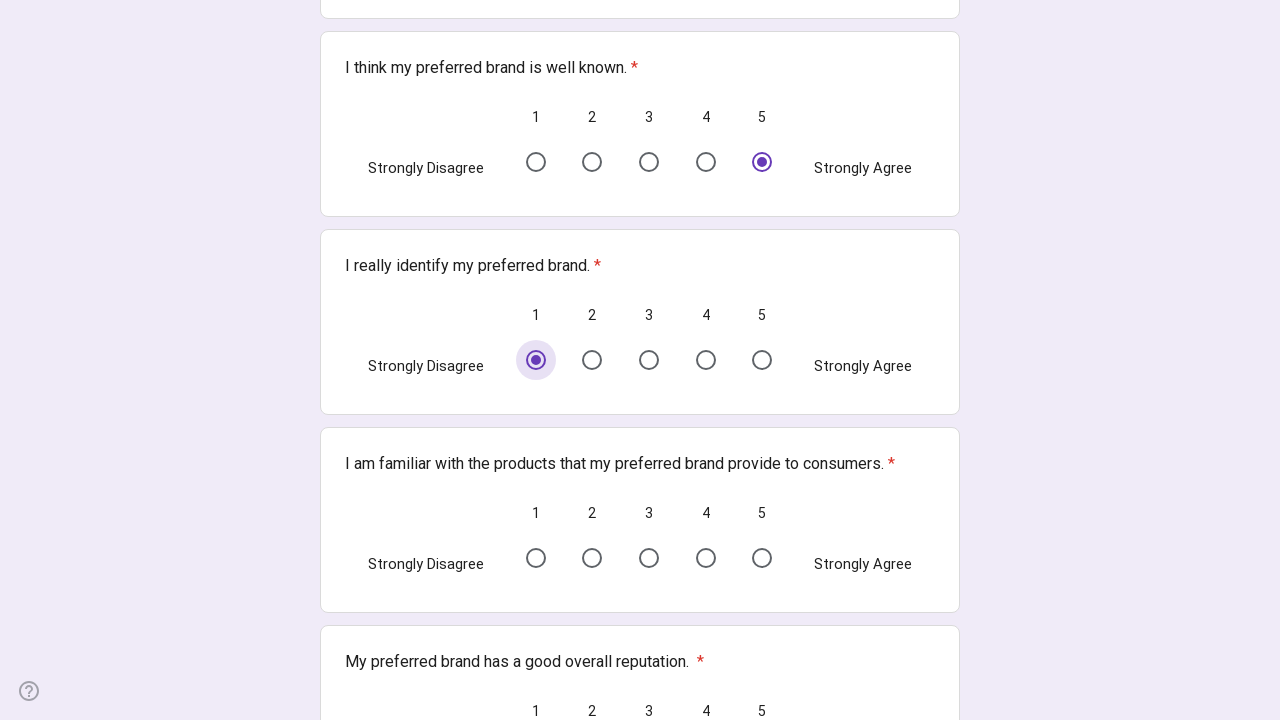

Scrolled rating option 3 into view for question 23
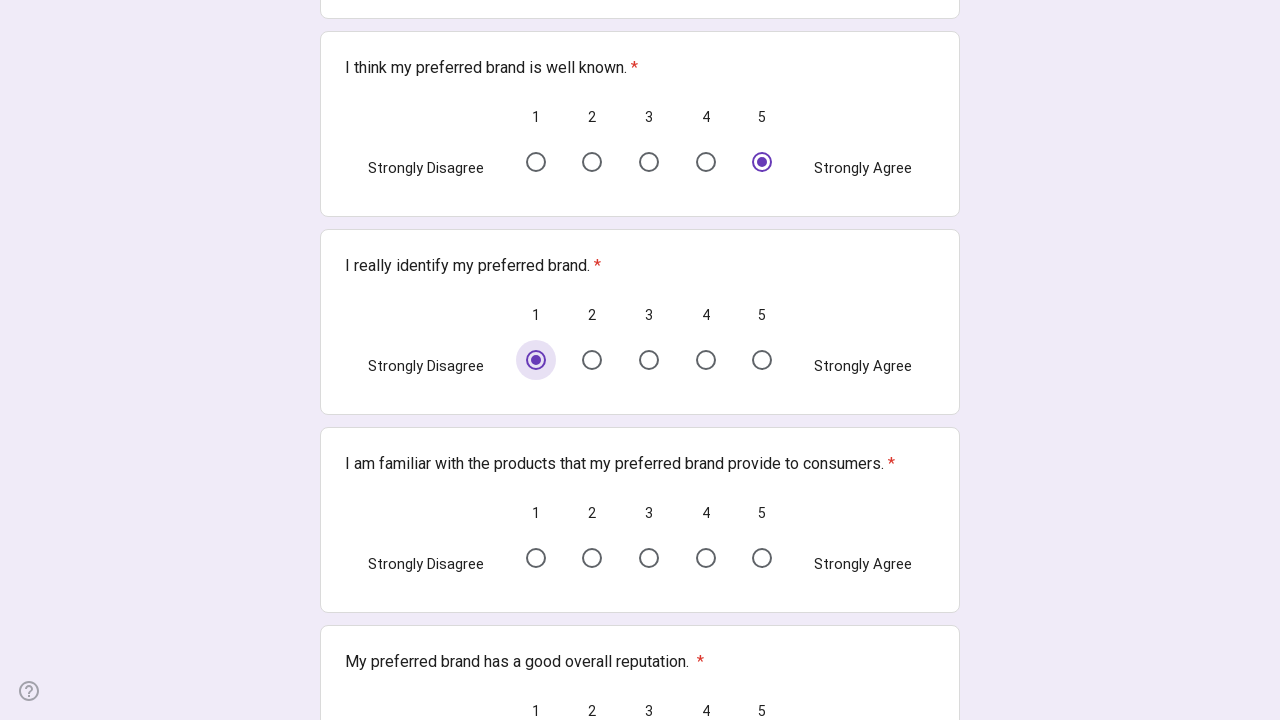

Clicked rating option 3 for question 23 at (706, 558) on //div[@role="listitem"][23]//div[@role="radio"] >> nth=3
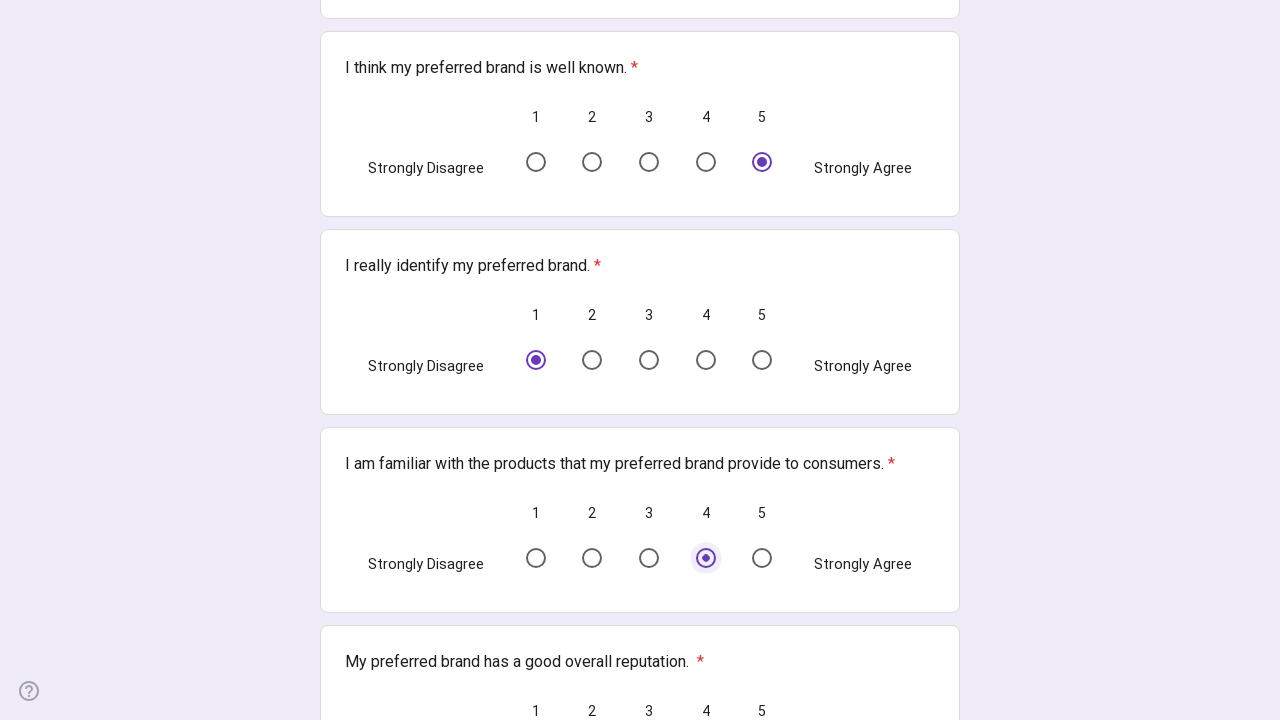

Located rating options for question 24
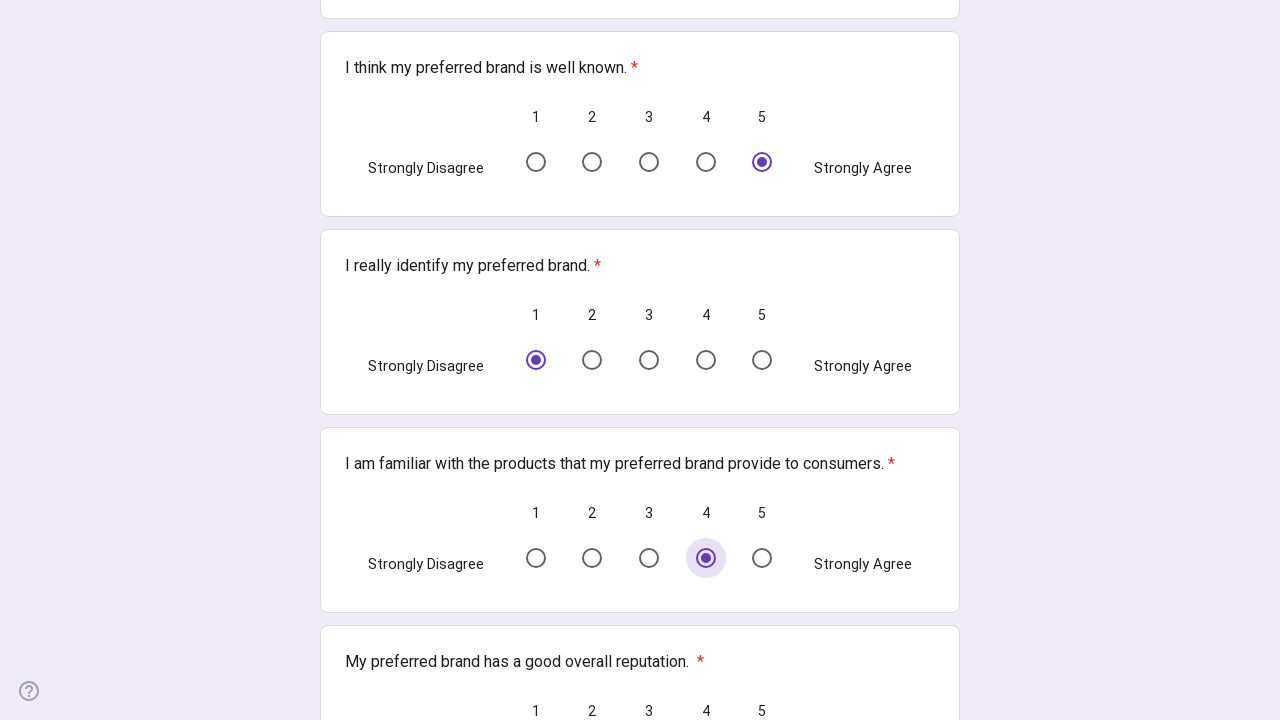

Selected random rating index 3 for question 24
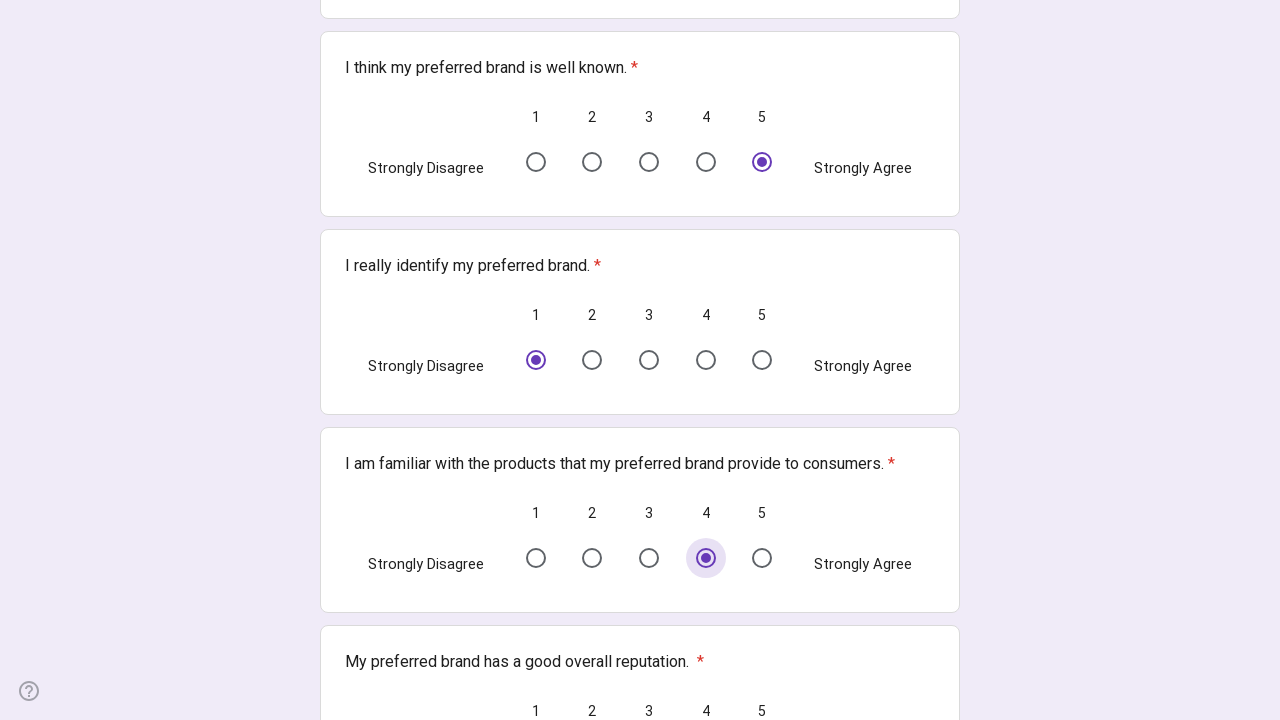

Scrolled rating option 3 into view for question 24
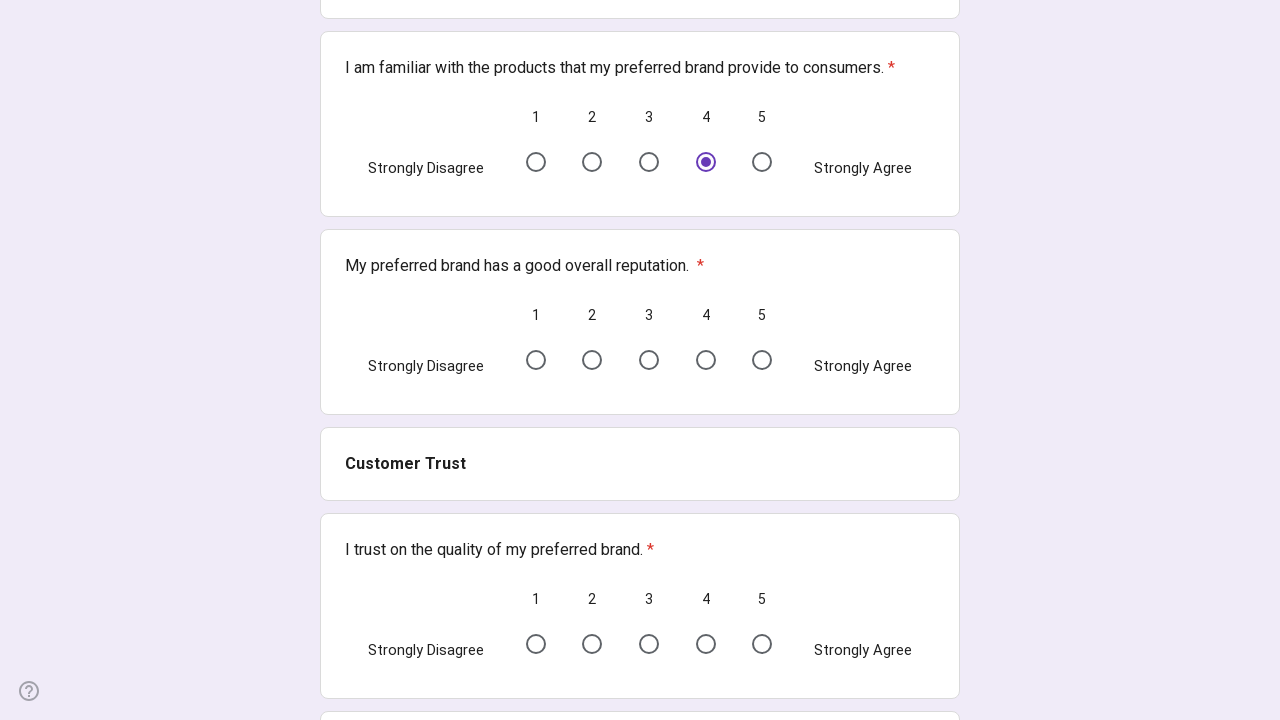

Clicked rating option 3 for question 24 at (706, 360) on //div[@role="listitem"][24]//div[@role="radio"] >> nth=3
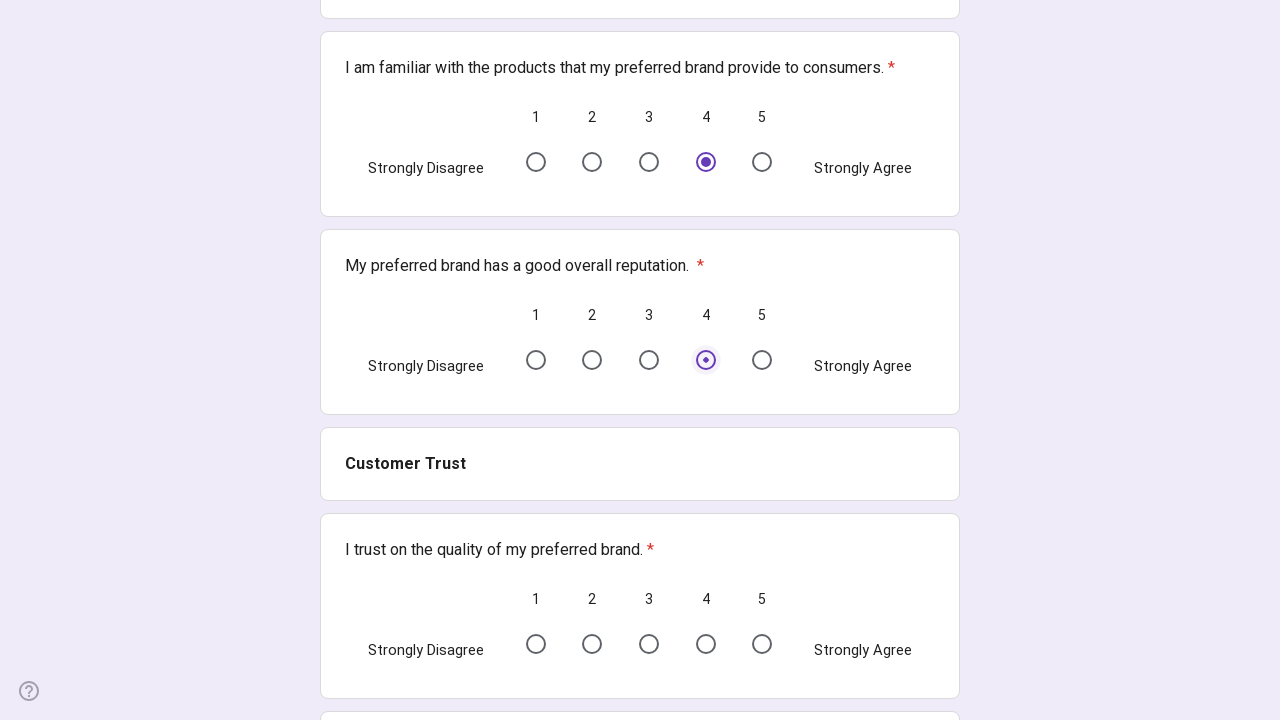

Located rating options for question 26
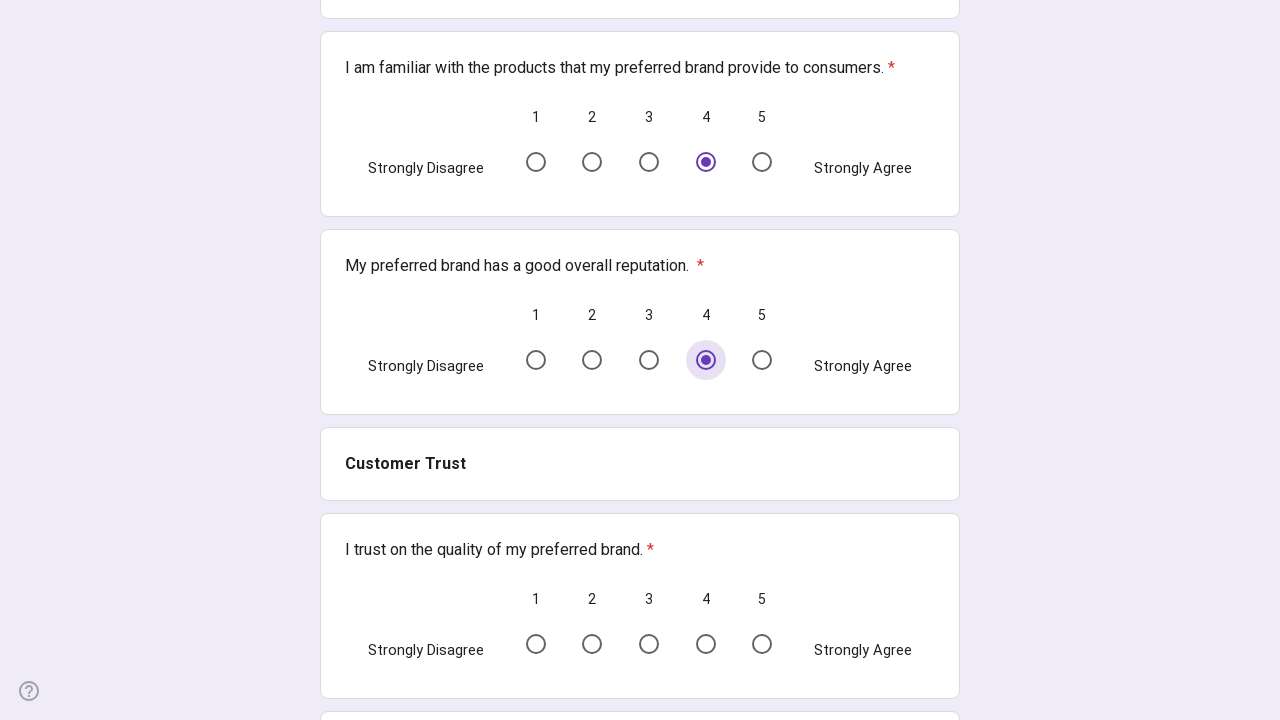

Selected random rating index 3 for question 26
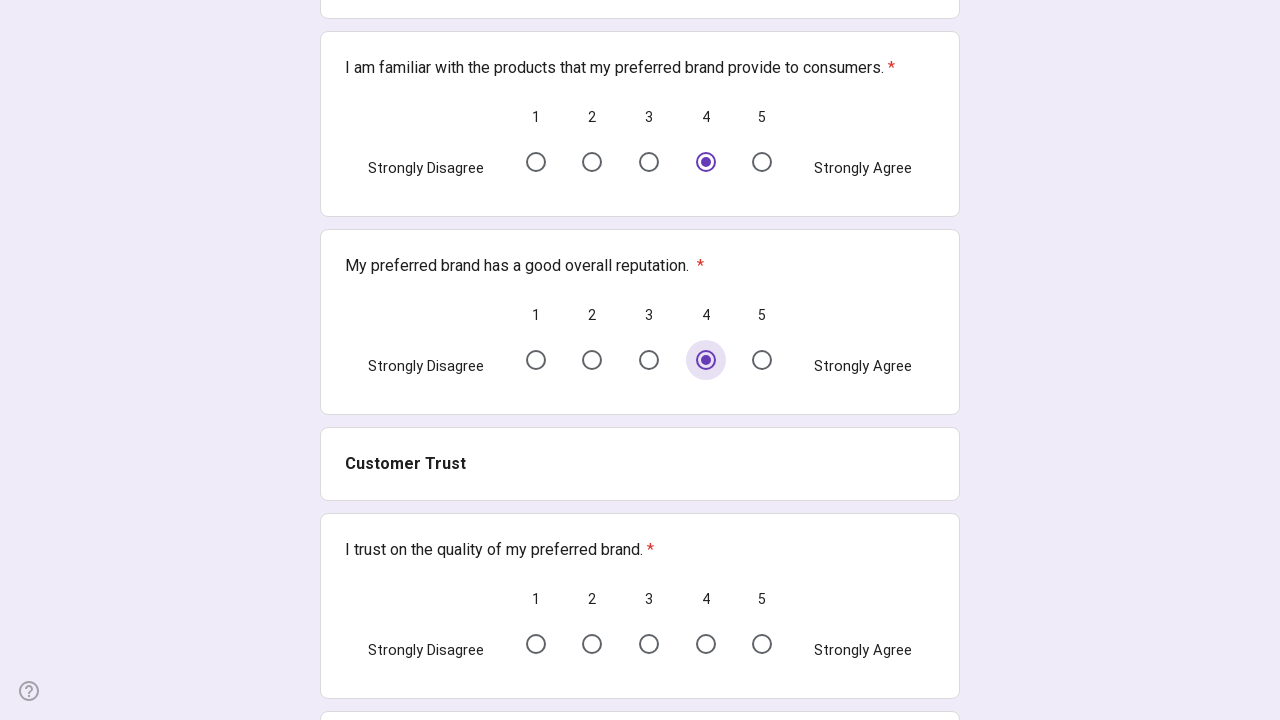

Scrolled rating option 3 into view for question 26
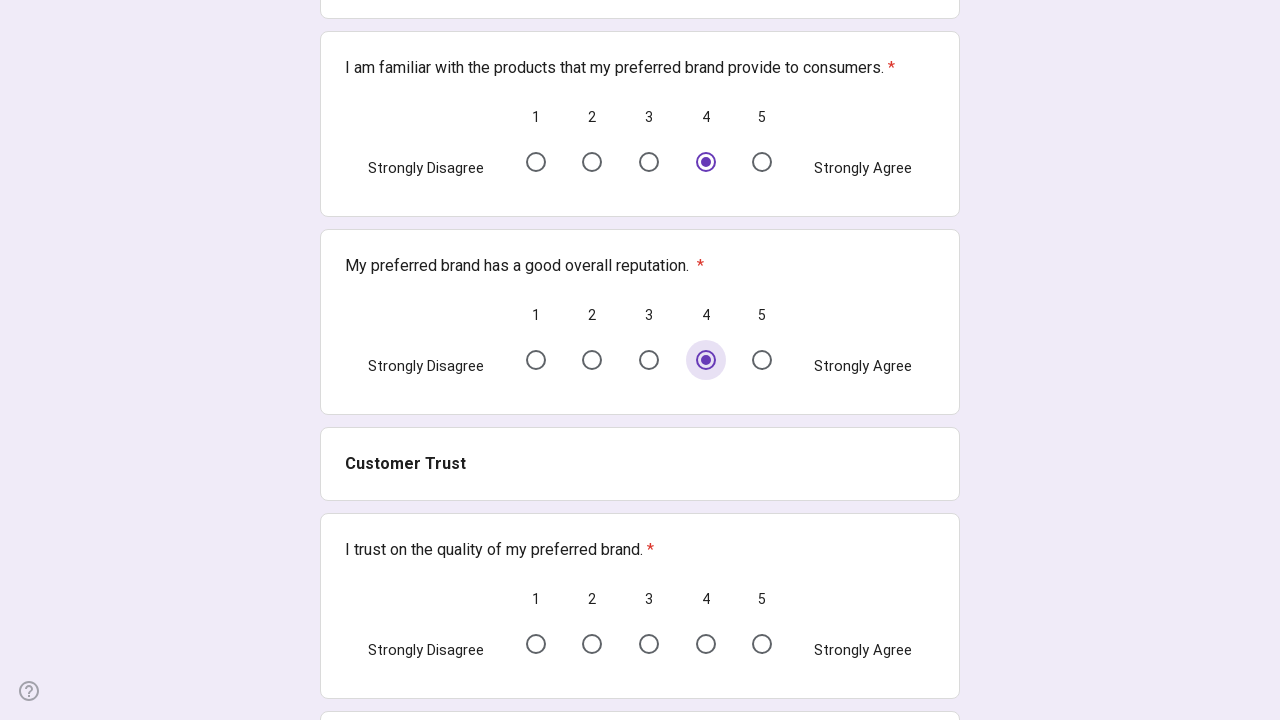

Clicked rating option 3 for question 26 at (706, 644) on //div[@role="listitem"][26]//div[@role="radio"] >> nth=3
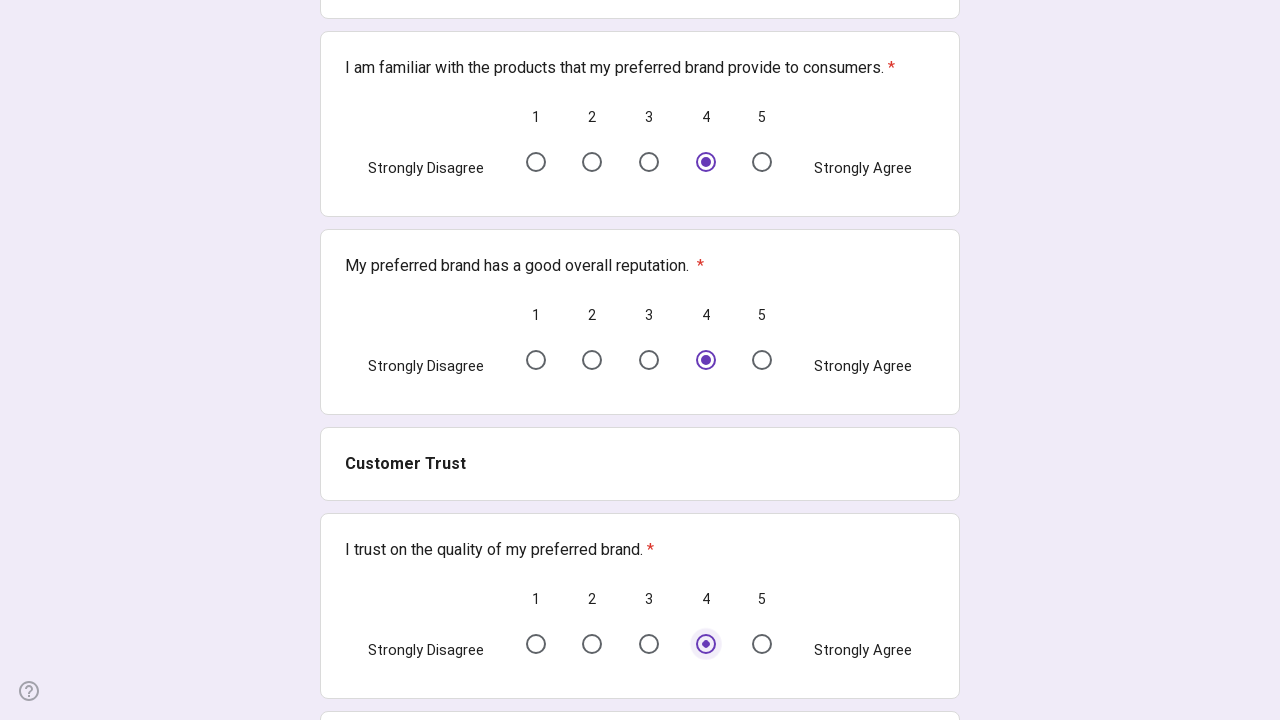

Located rating options for question 27
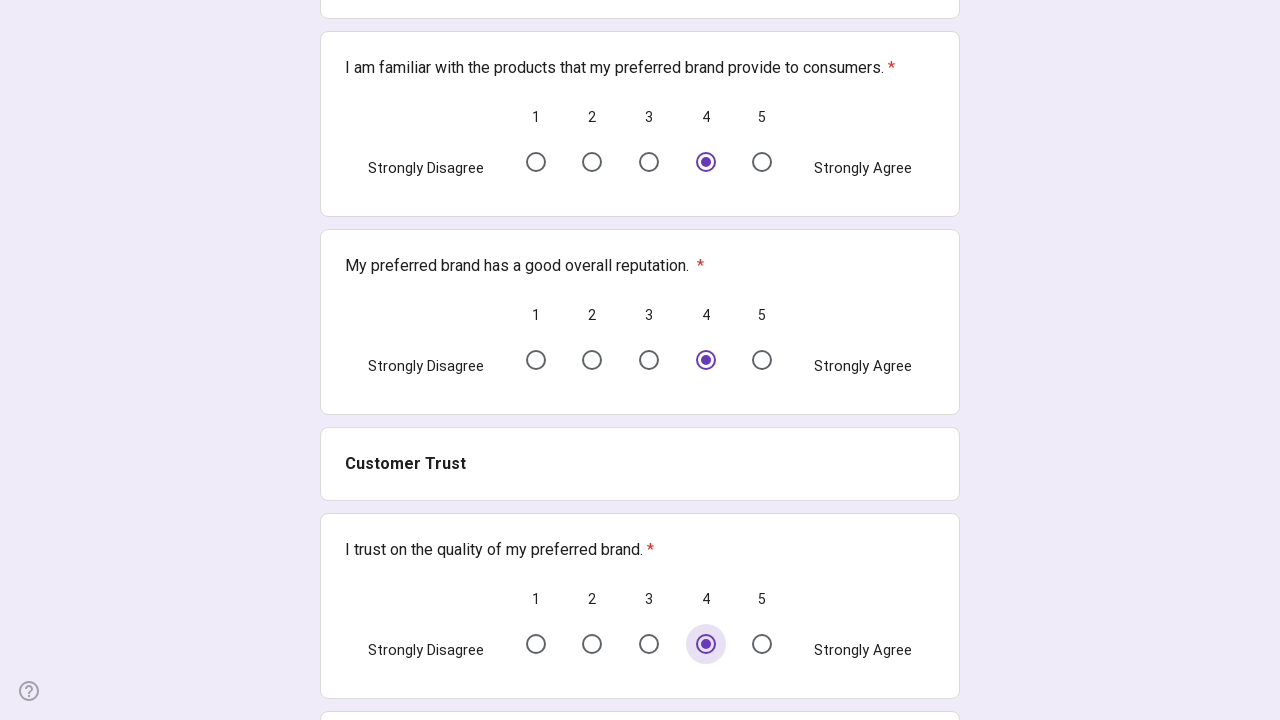

Selected random rating index 4 for question 27
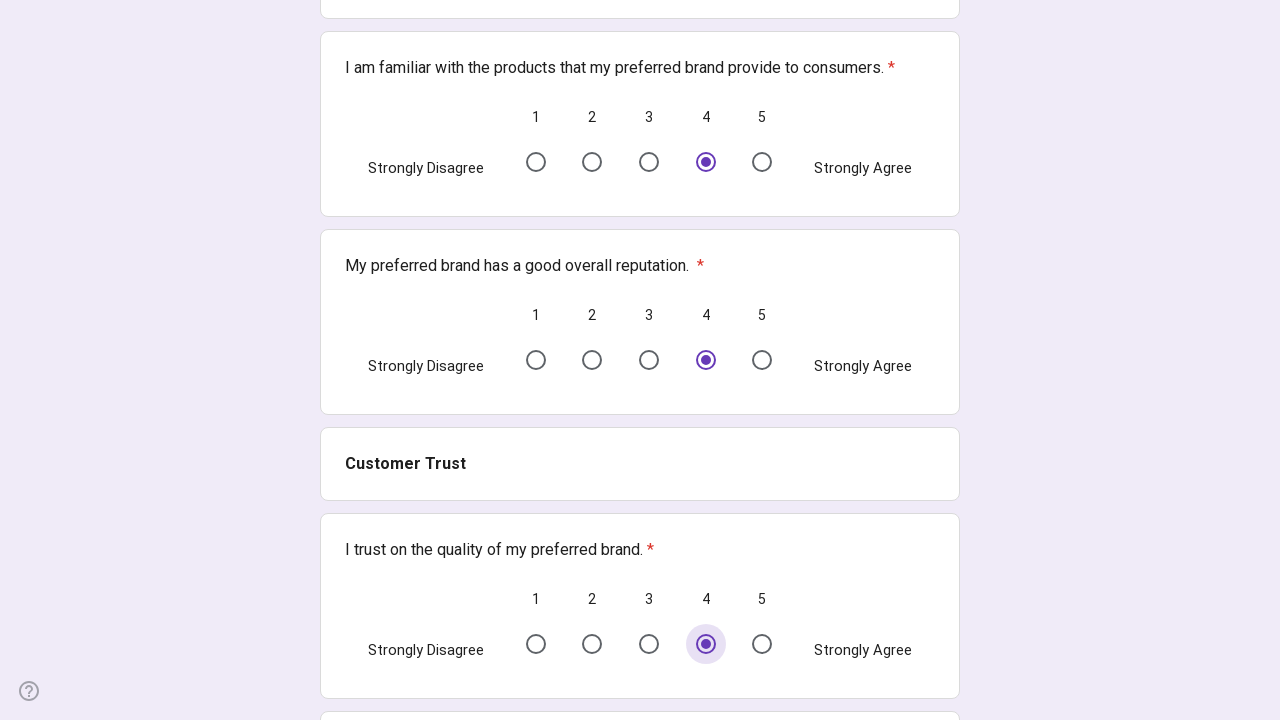

Scrolled rating option 4 into view for question 27
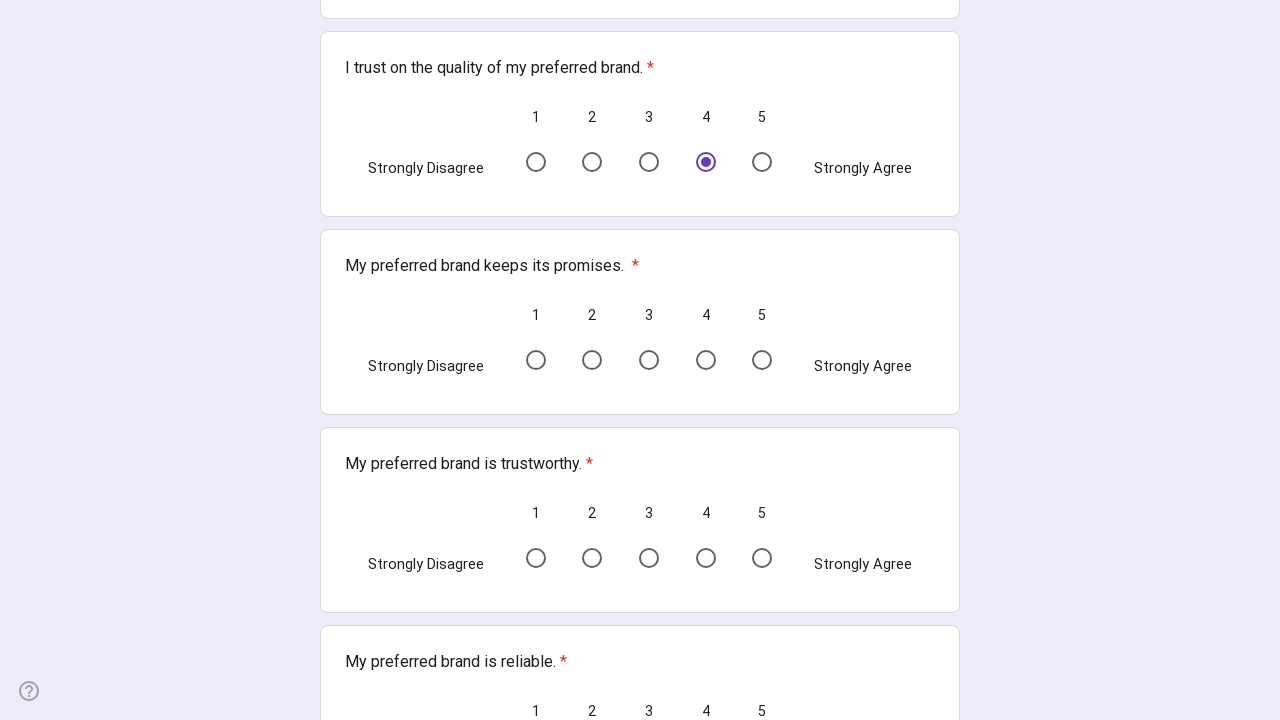

Clicked rating option 4 for question 27 at (762, 360) on //div[@role="listitem"][27]//div[@role="radio"] >> nth=4
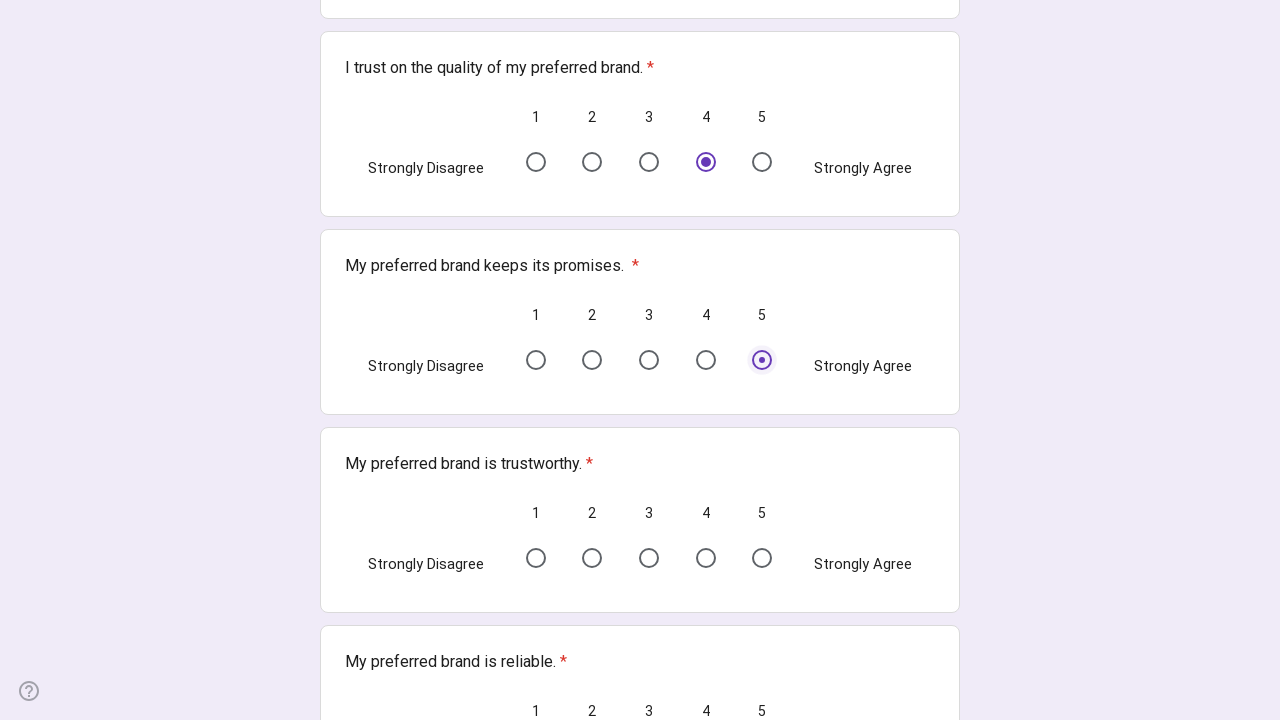

Located rating options for question 28
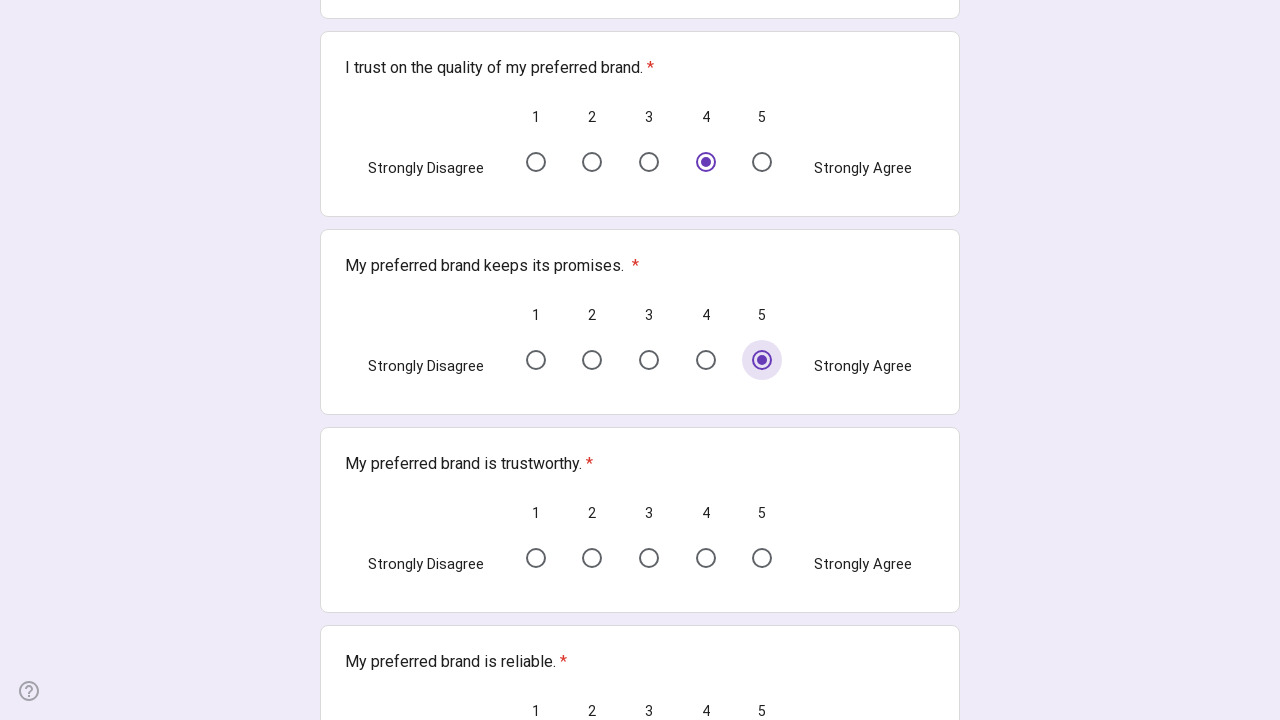

Selected random rating index 4 for question 28
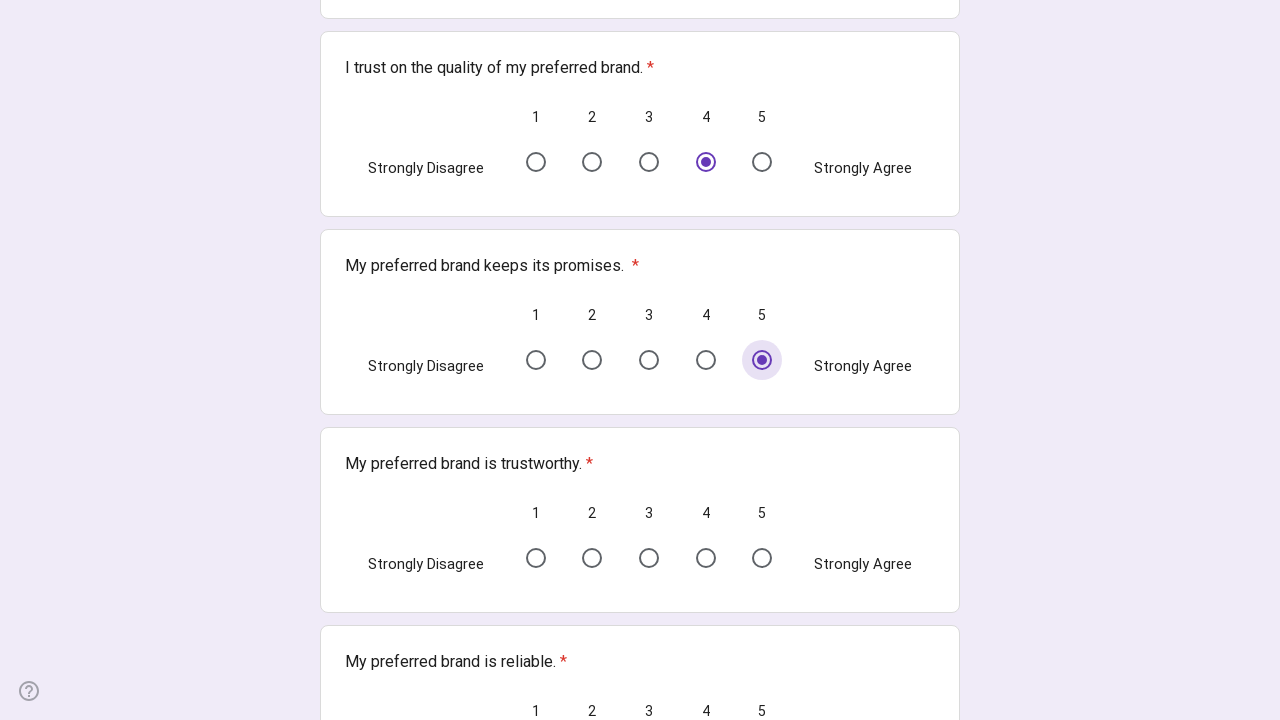

Scrolled rating option 4 into view for question 28
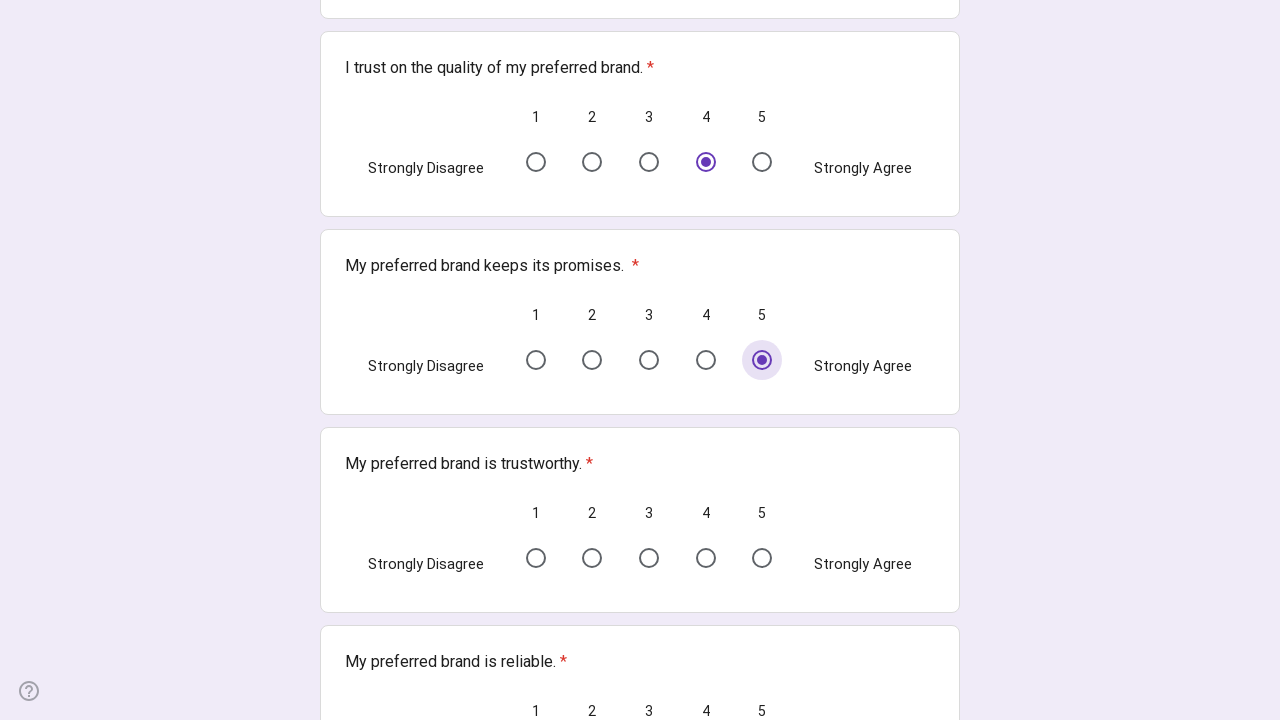

Clicked rating option 4 for question 28 at (762, 558) on //div[@role="listitem"][28]//div[@role="radio"] >> nth=4
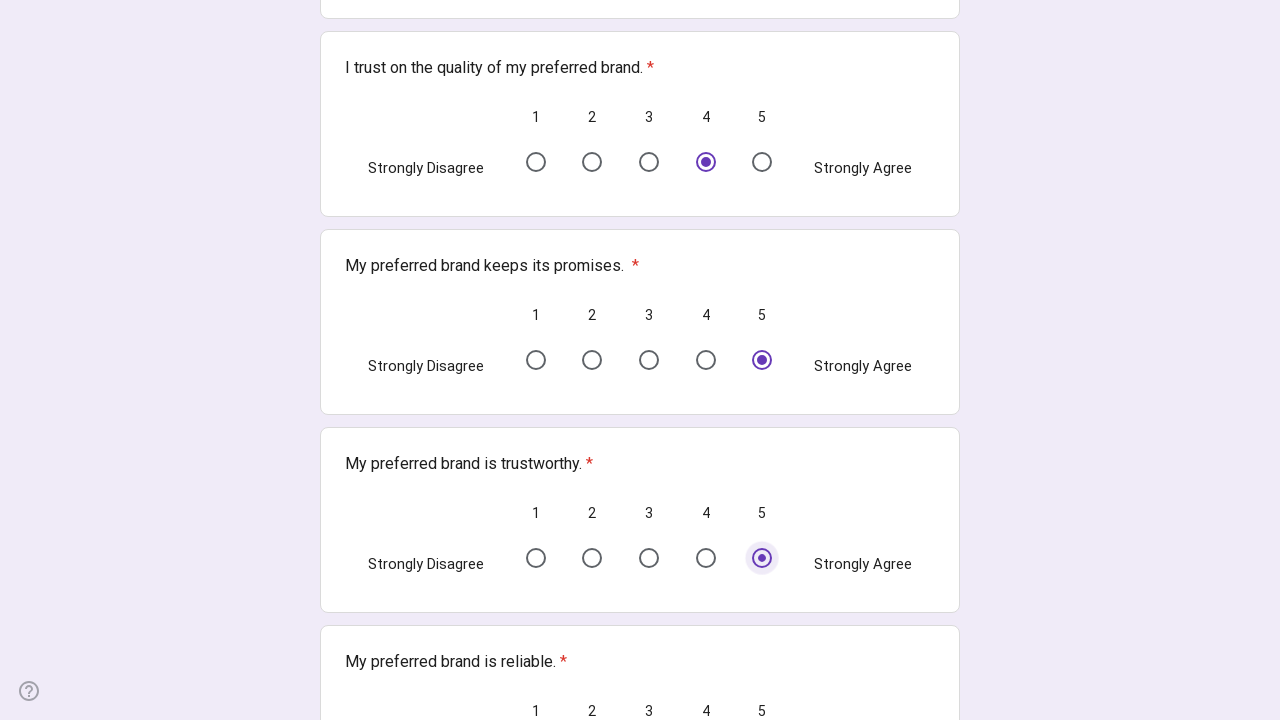

Located rating options for question 29
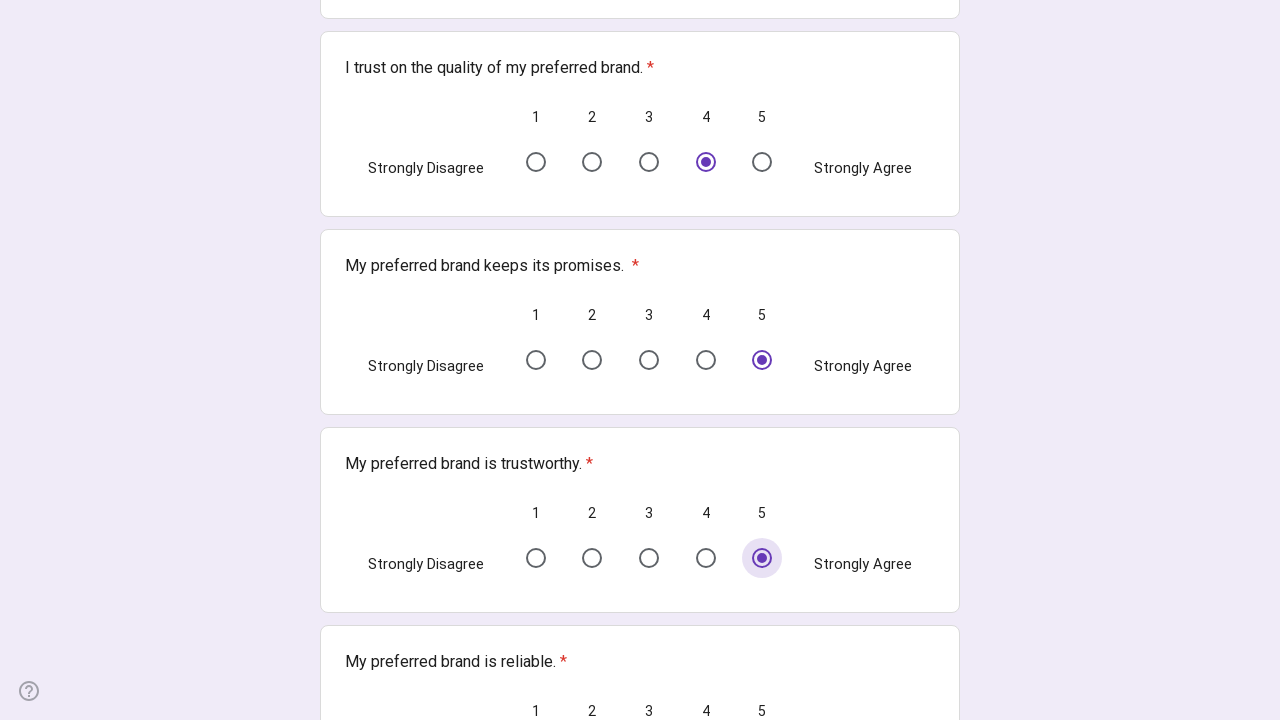

Selected random rating index 1 for question 29
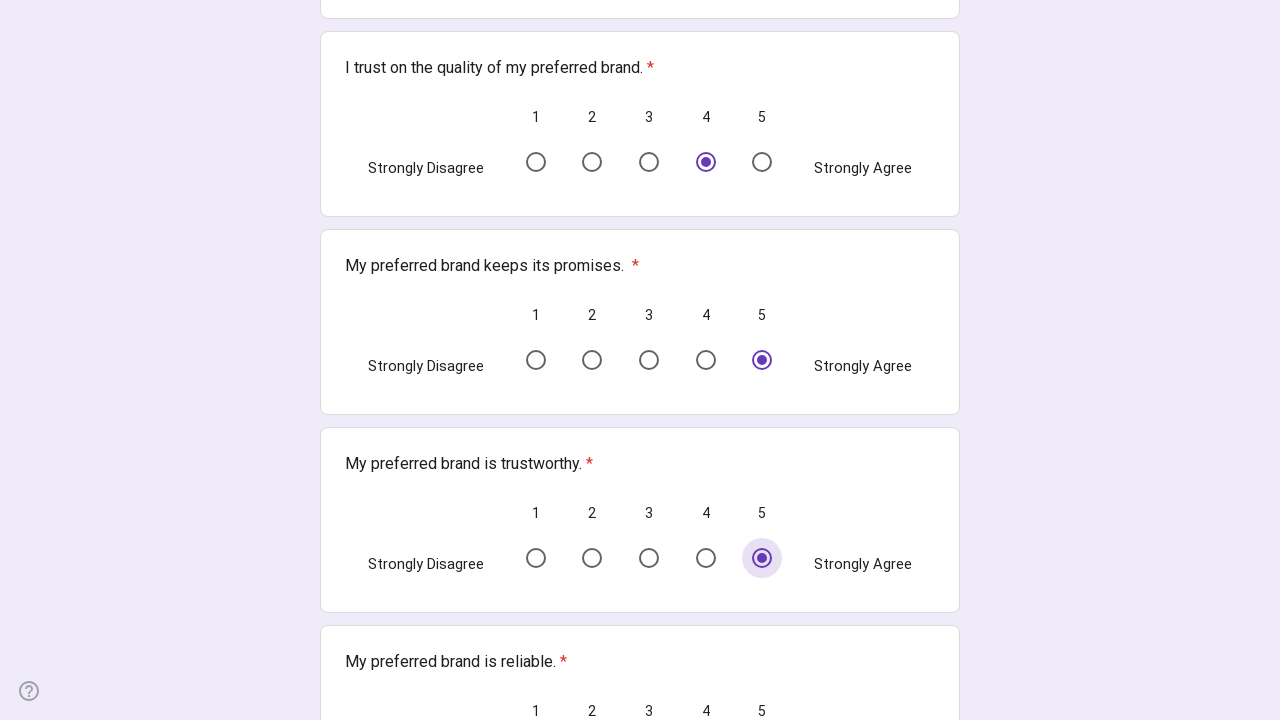

Scrolled rating option 1 into view for question 29
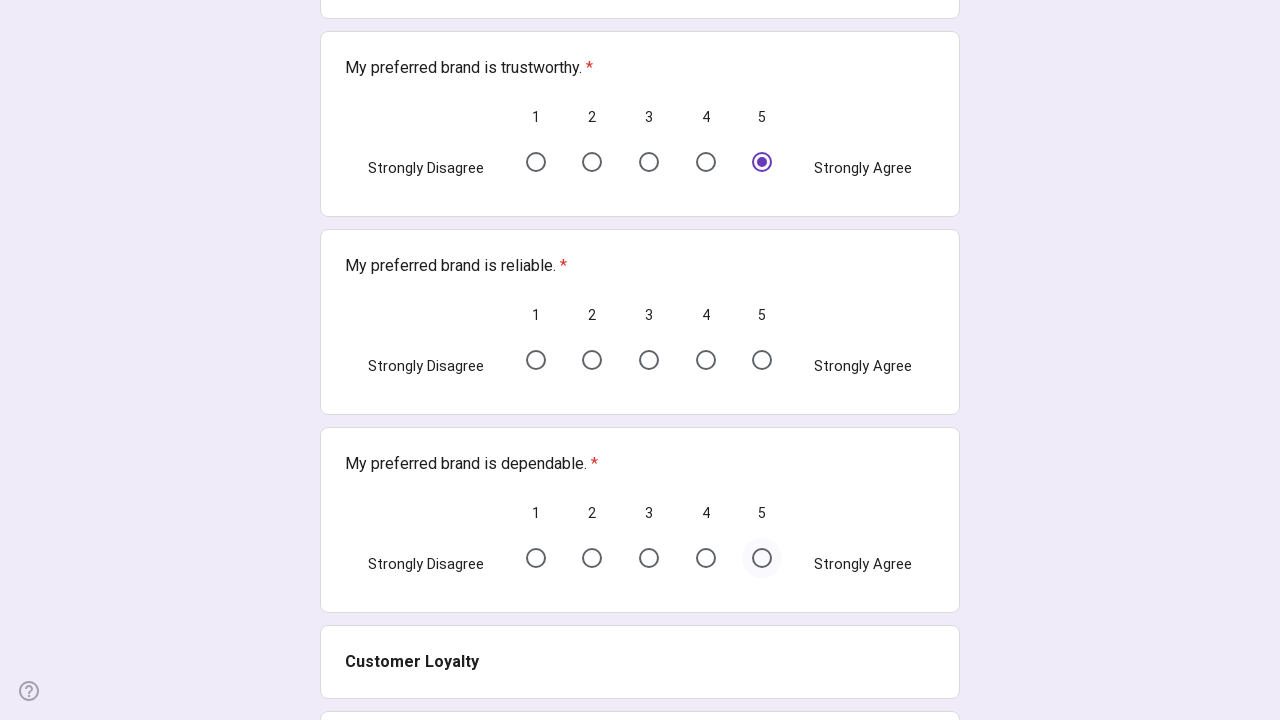

Clicked rating option 1 for question 29 at (592, 360) on //div[@role="listitem"][29]//div[@role="radio"] >> nth=1
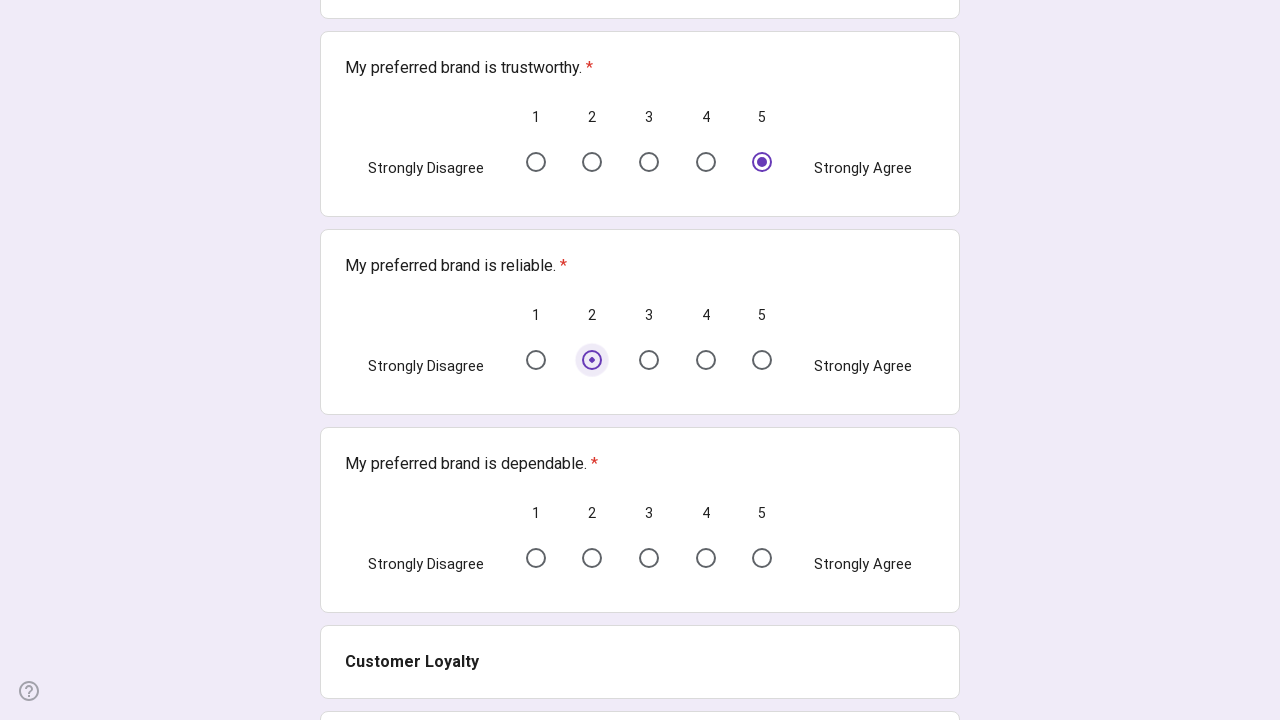

Located rating options for question 30
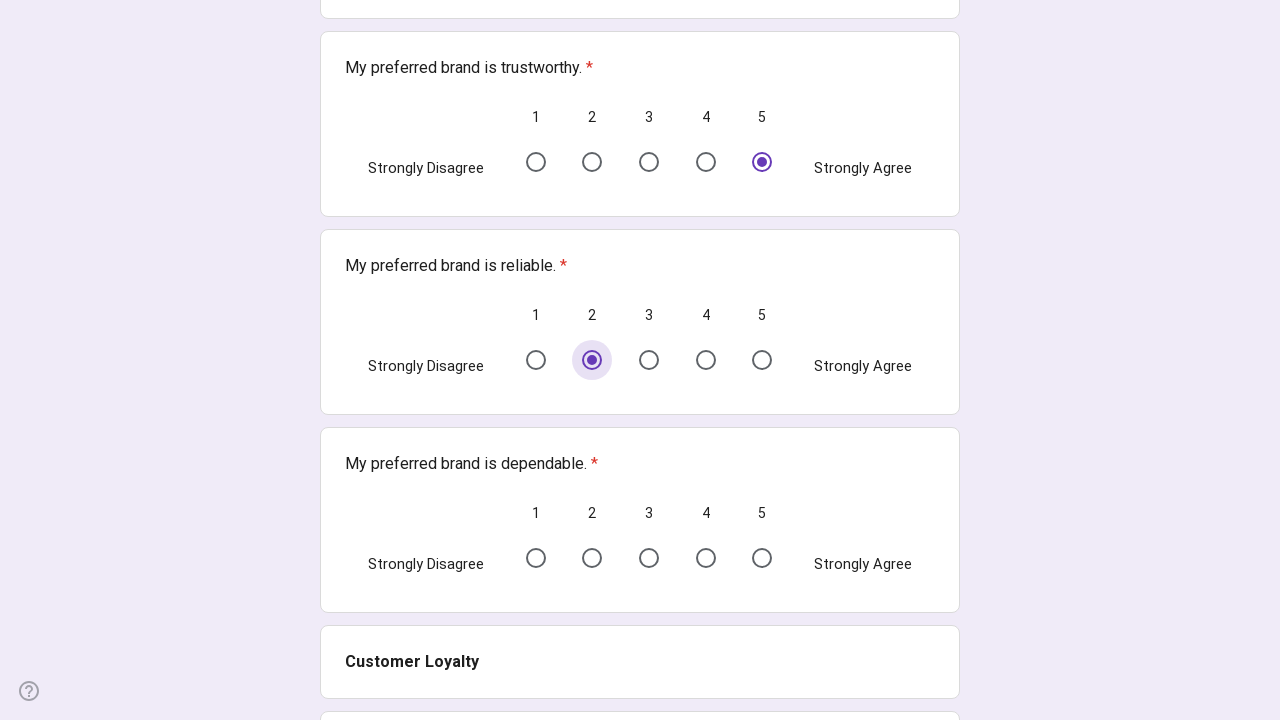

Selected random rating index 4 for question 30
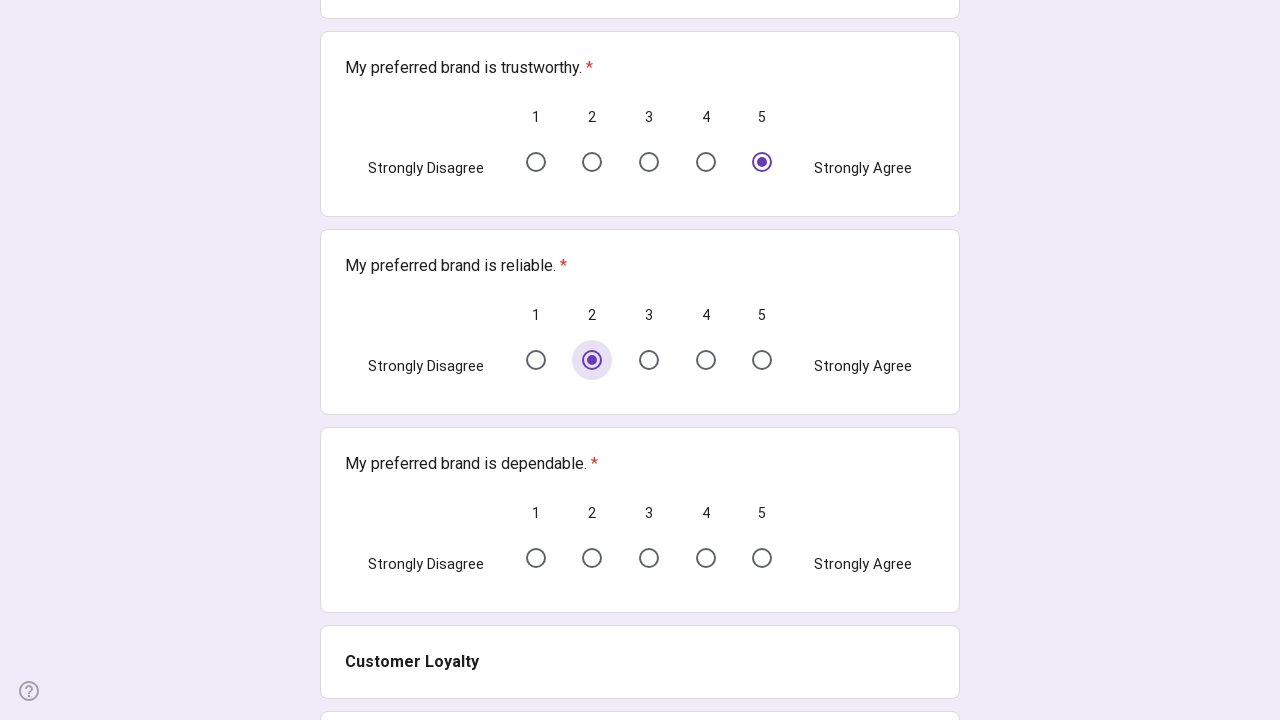

Scrolled rating option 4 into view for question 30
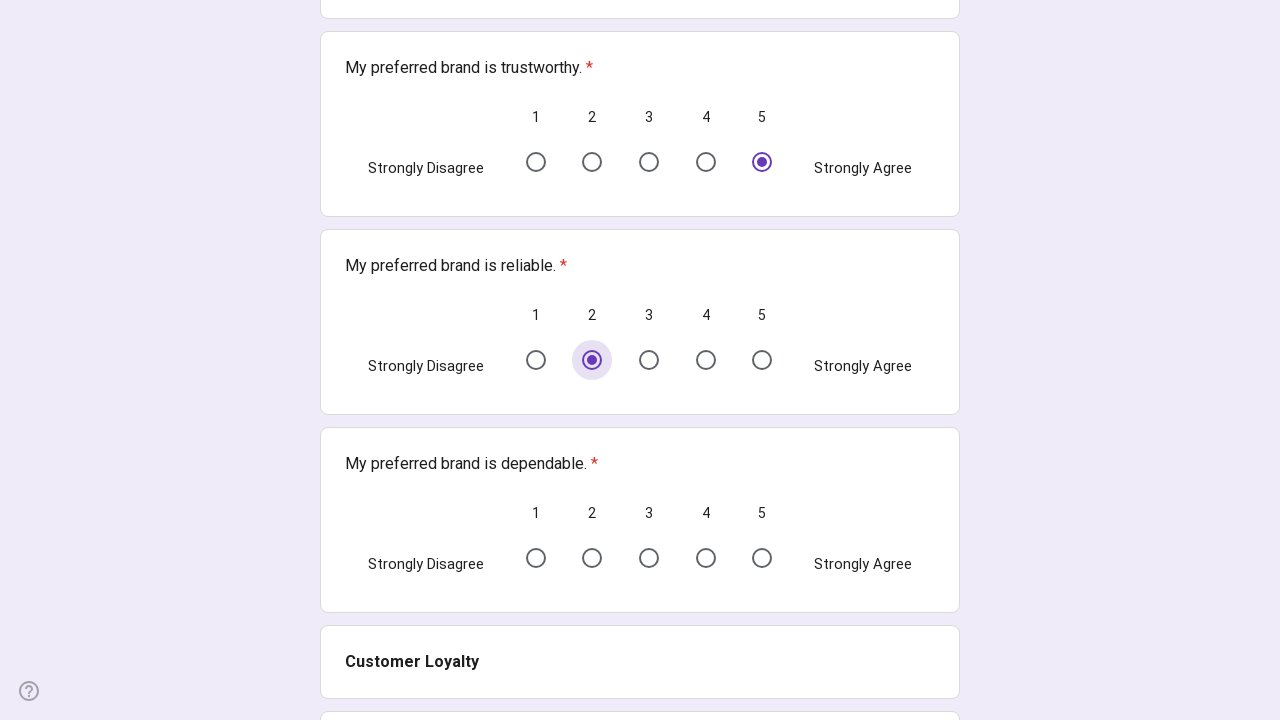

Clicked rating option 4 for question 30 at (762, 558) on //div[@role="listitem"][30]//div[@role="radio"] >> nth=4
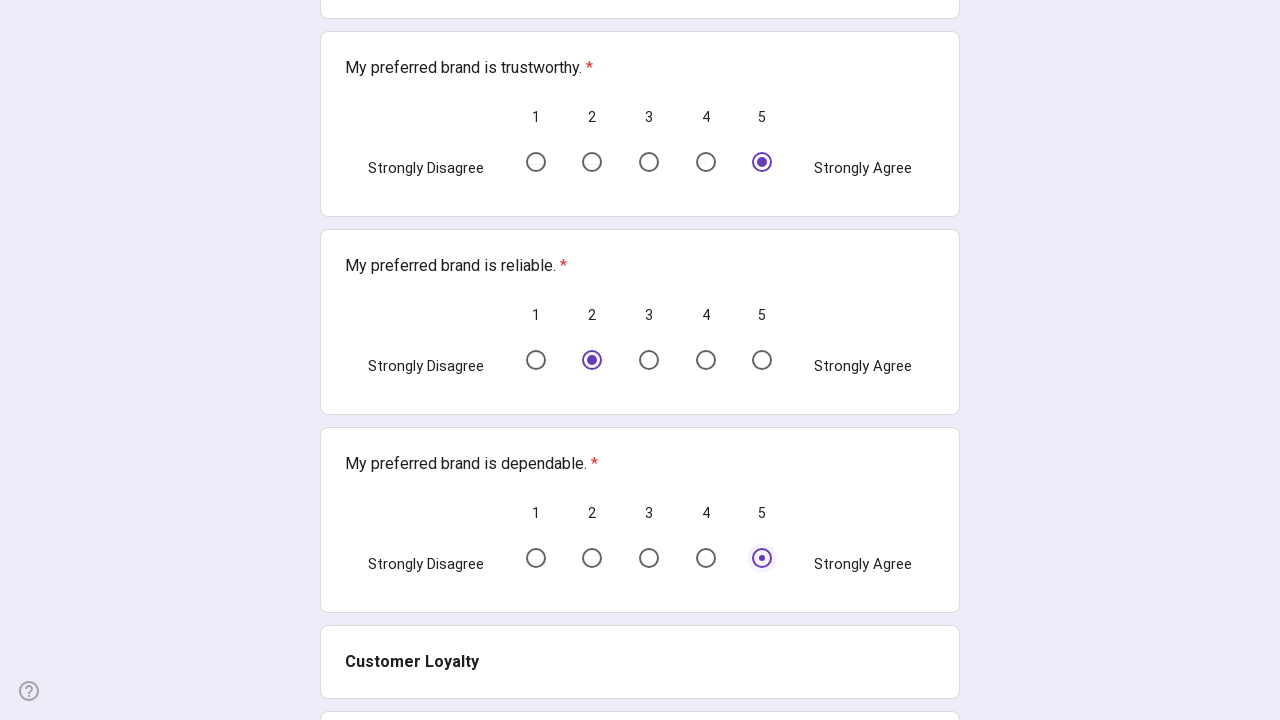

Located rating options for question 32
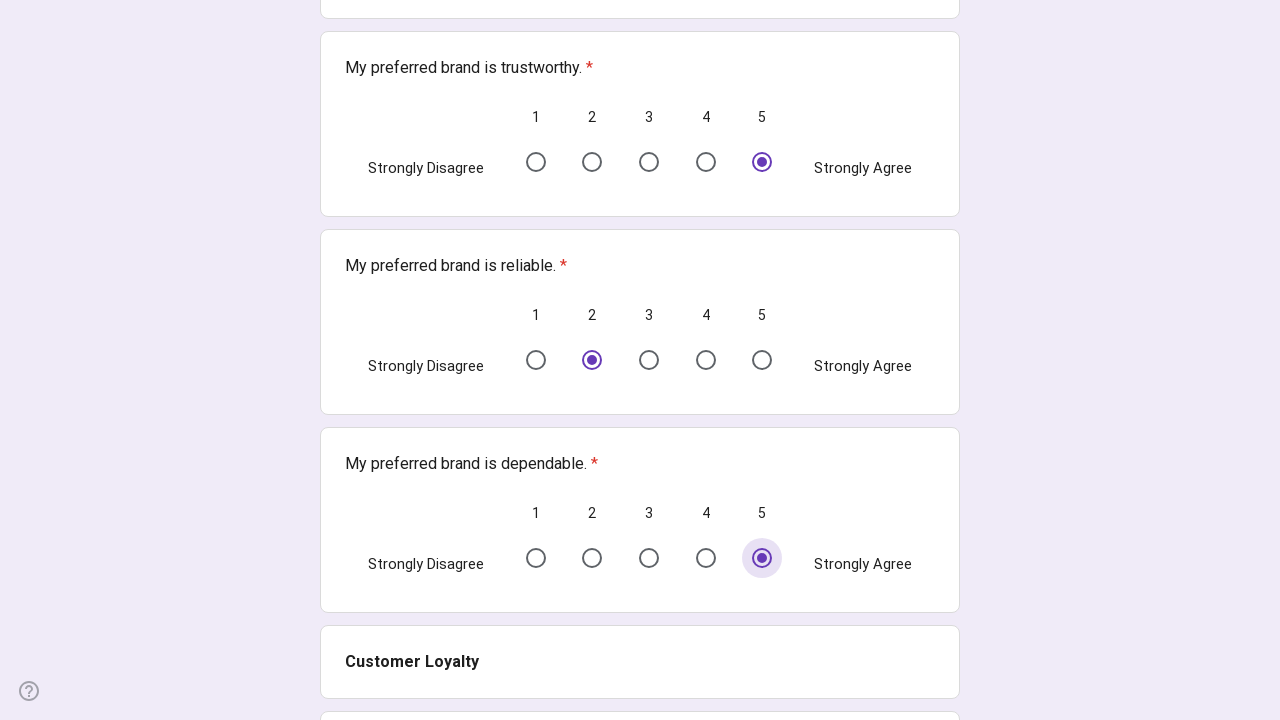

Selected random rating index 1 for question 32
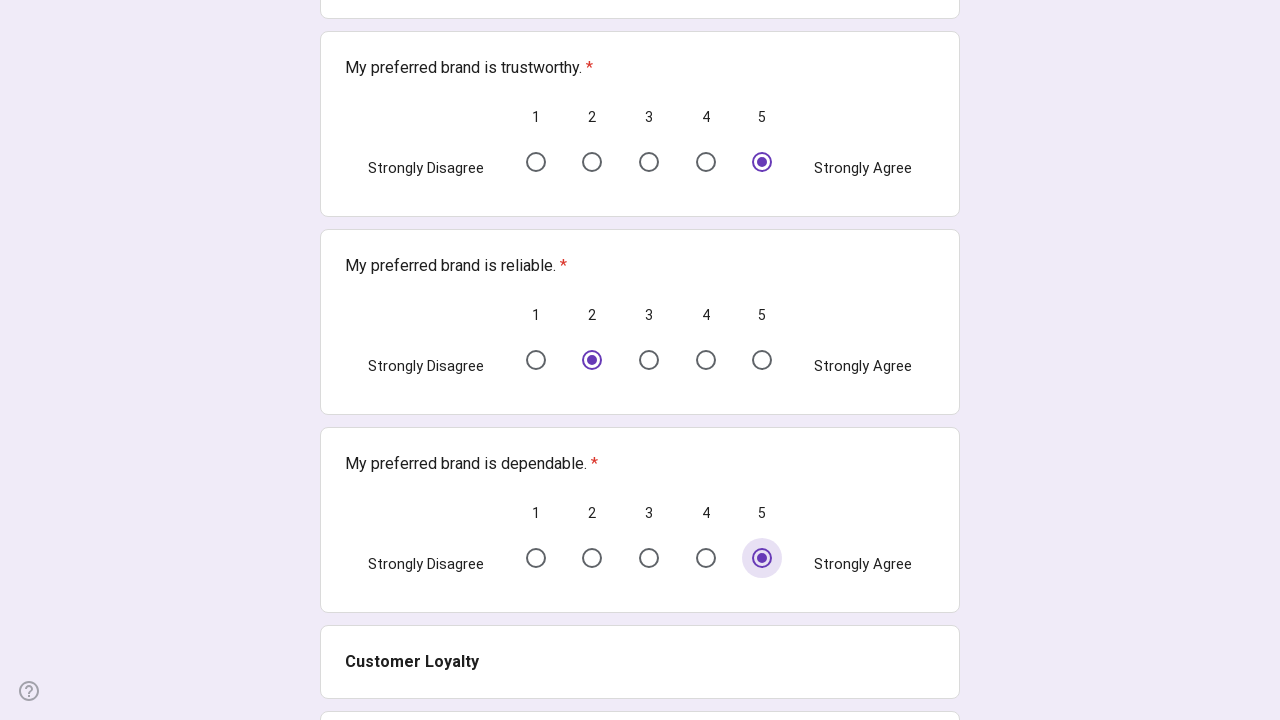

Scrolled rating option 1 into view for question 32
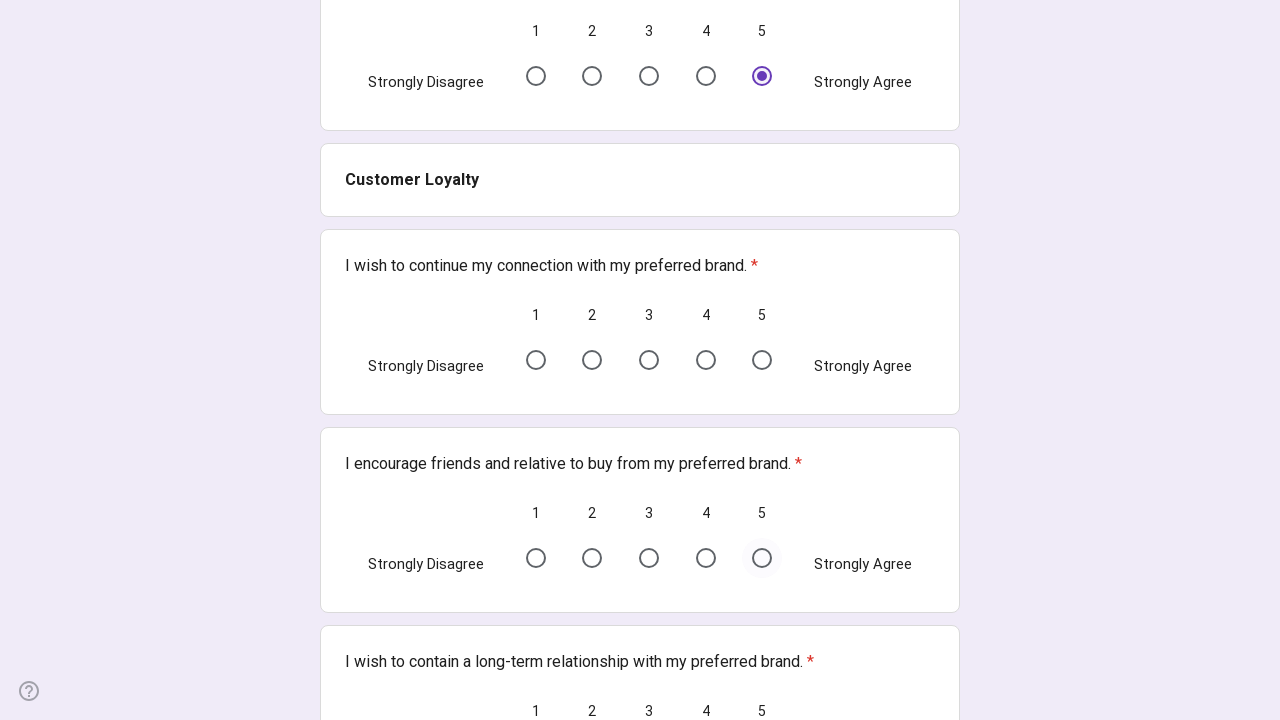

Clicked rating option 1 for question 32 at (592, 360) on //div[@role="listitem"][32]//div[@role="radio"] >> nth=1
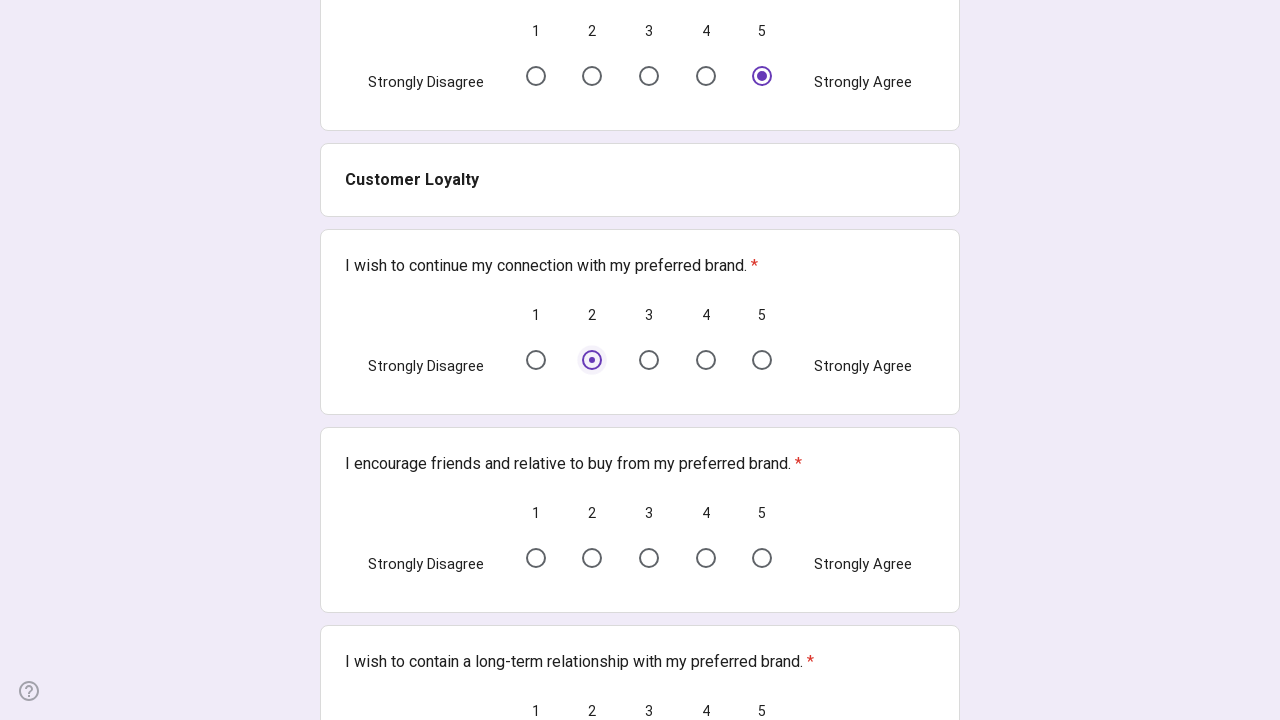

Located rating options for question 33
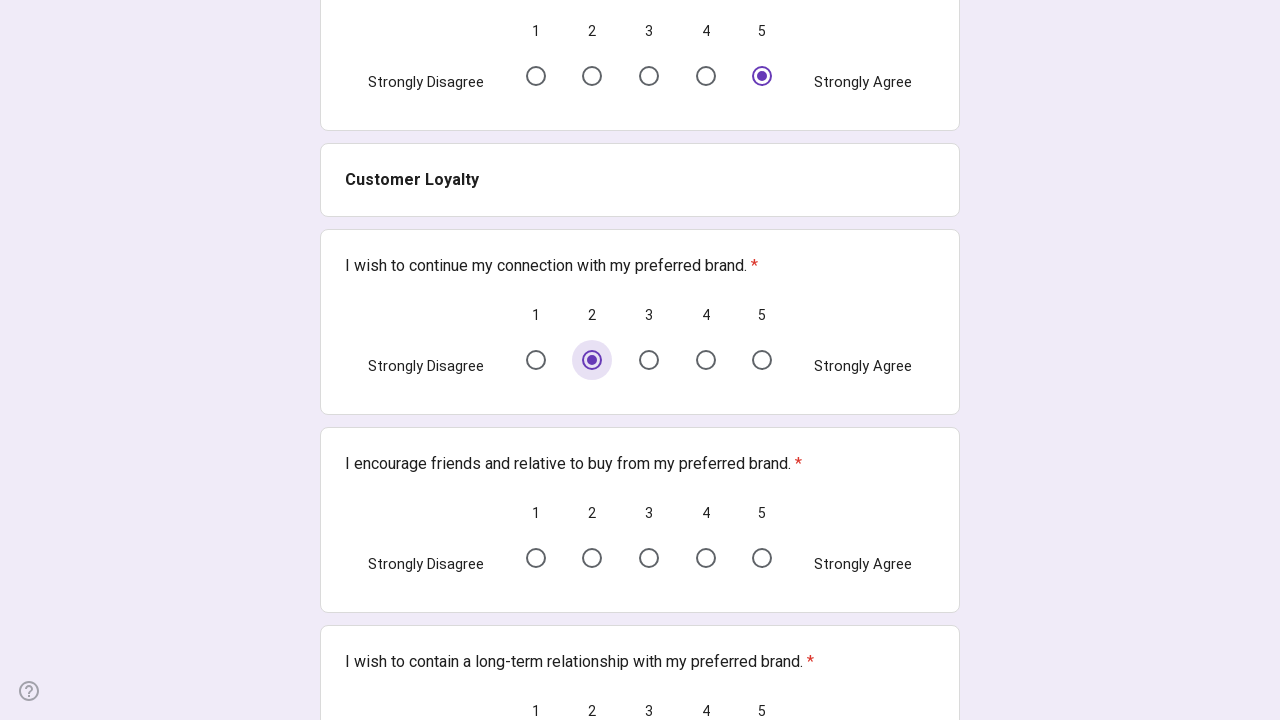

Selected random rating index 0 for question 33
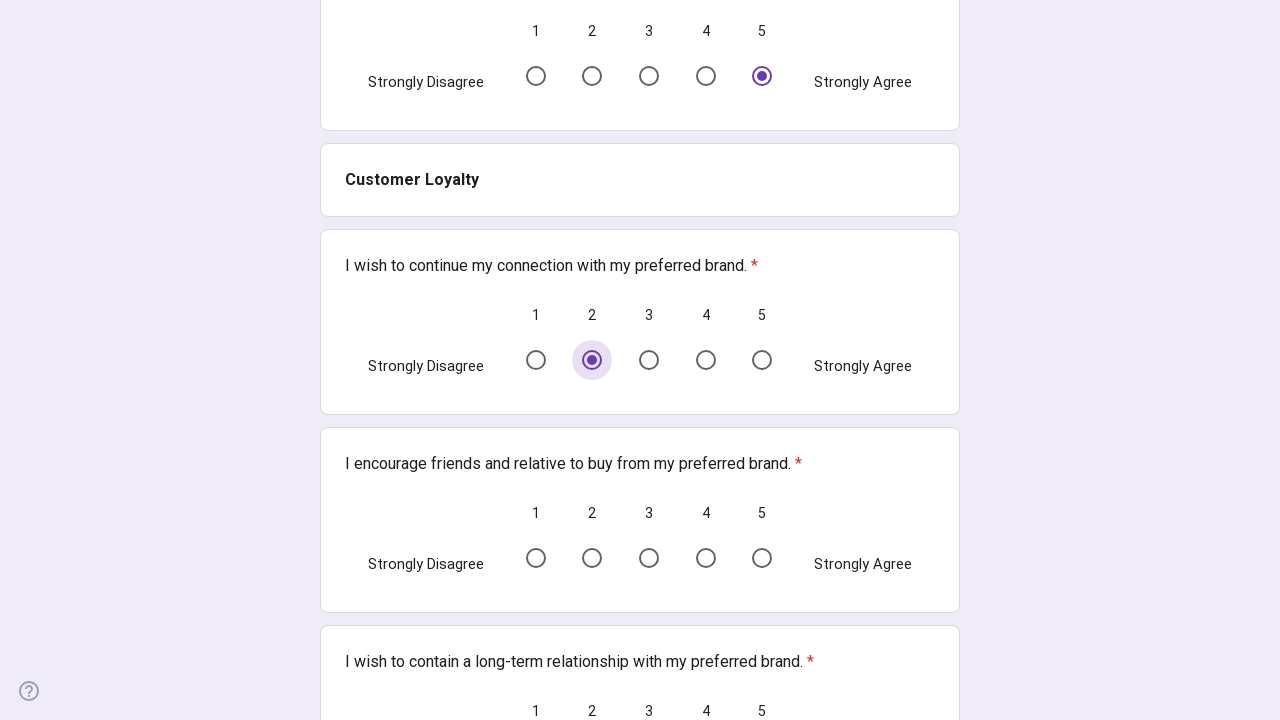

Scrolled rating option 0 into view for question 33
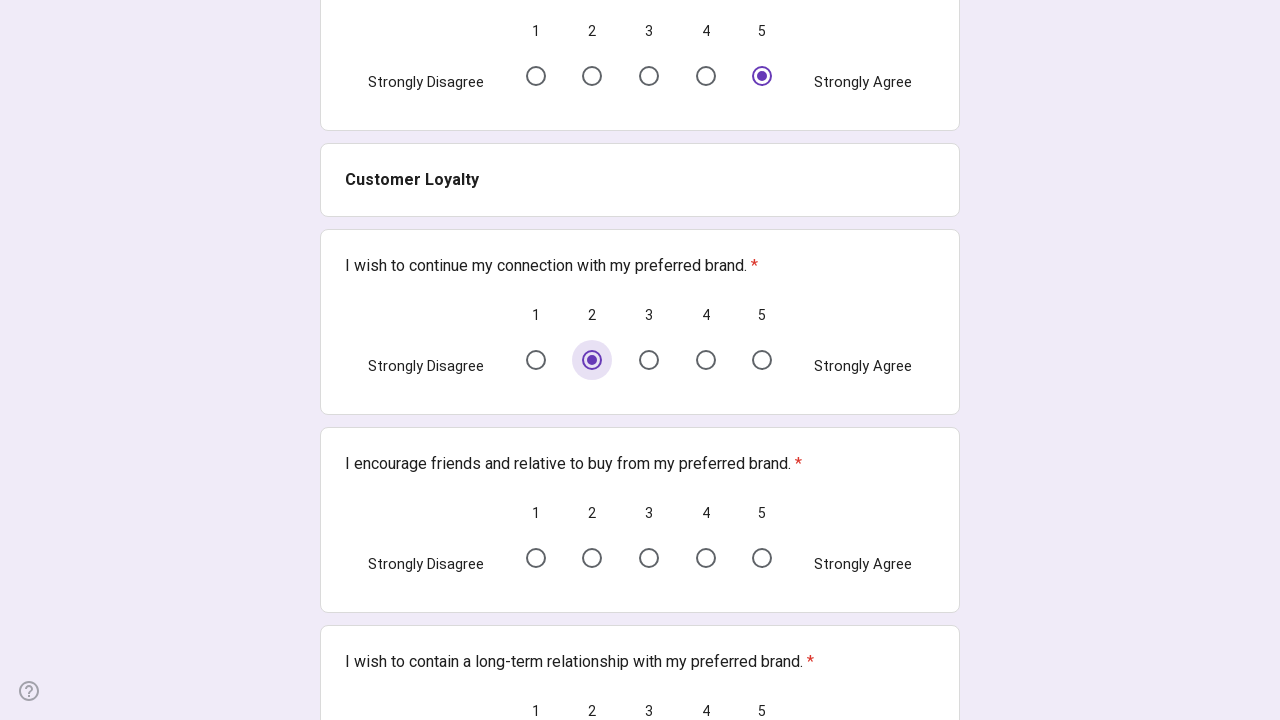

Clicked rating option 0 for question 33 at (536, 558) on //div[@role="listitem"][33]//div[@role="radio"] >> nth=0
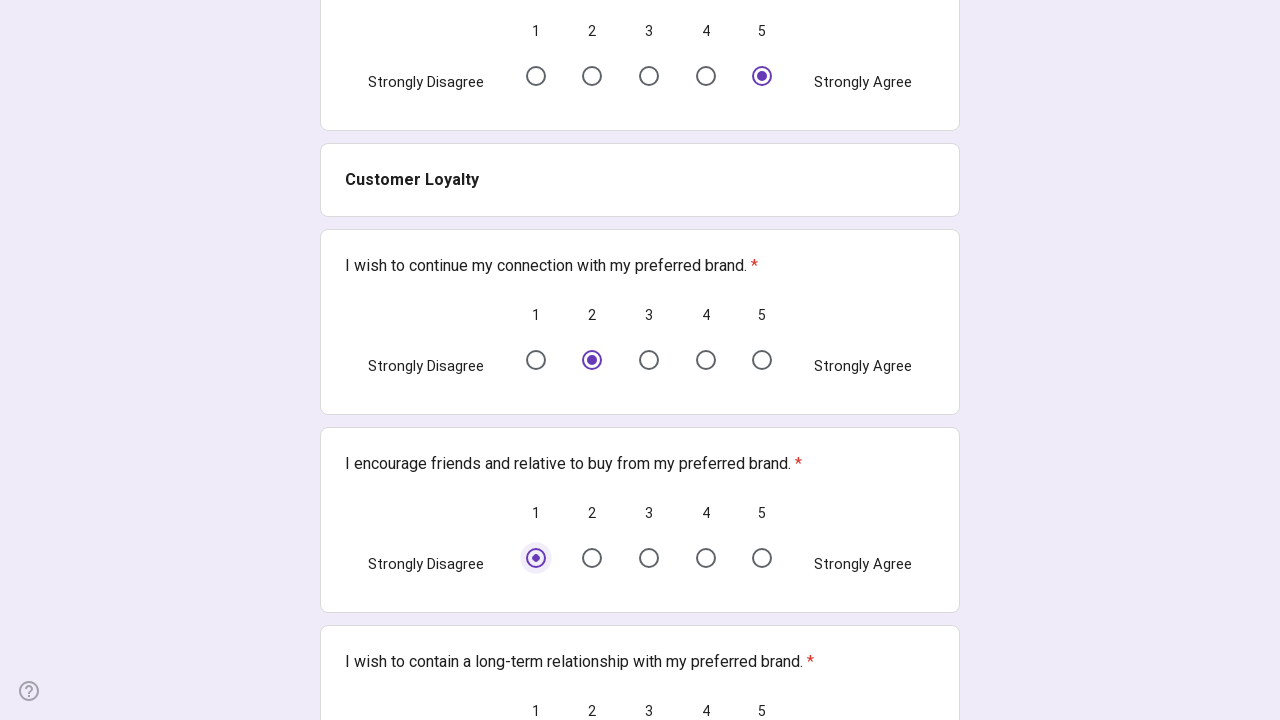

Located rating options for question 34
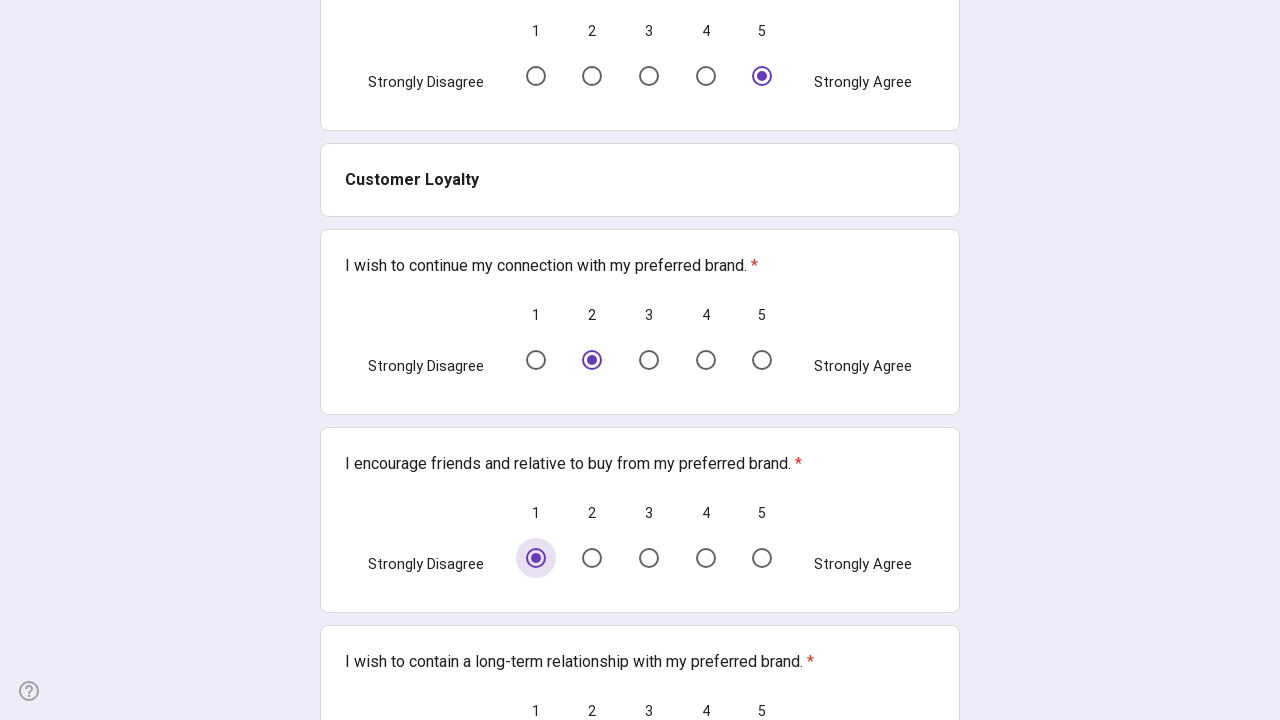

Selected random rating index 2 for question 34
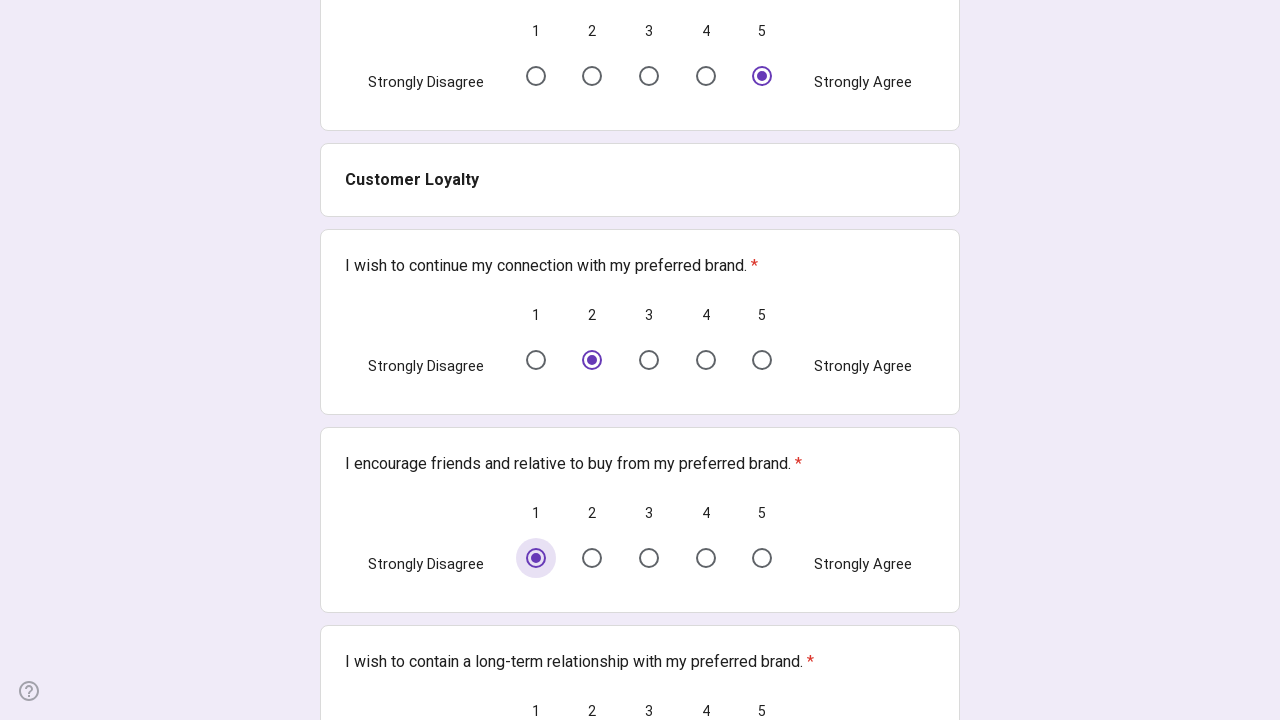

Scrolled rating option 2 into view for question 34
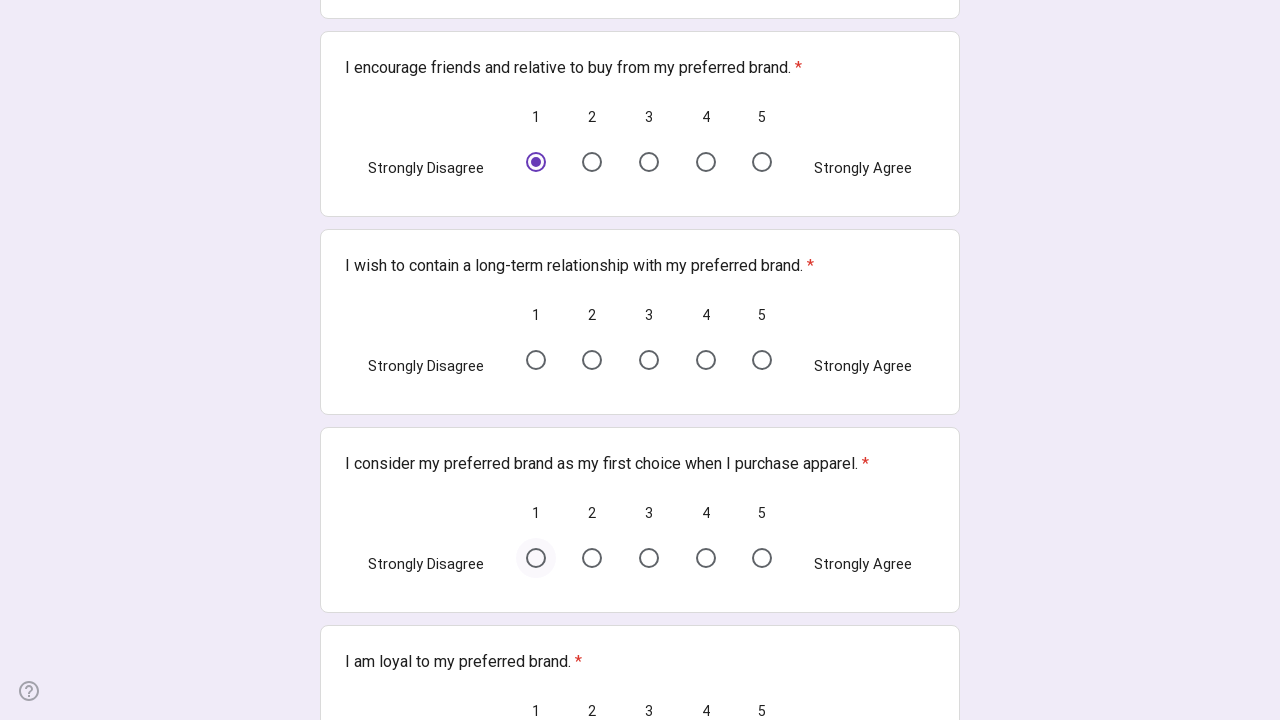

Clicked rating option 2 for question 34 at (649, 360) on //div[@role="listitem"][34]//div[@role="radio"] >> nth=2
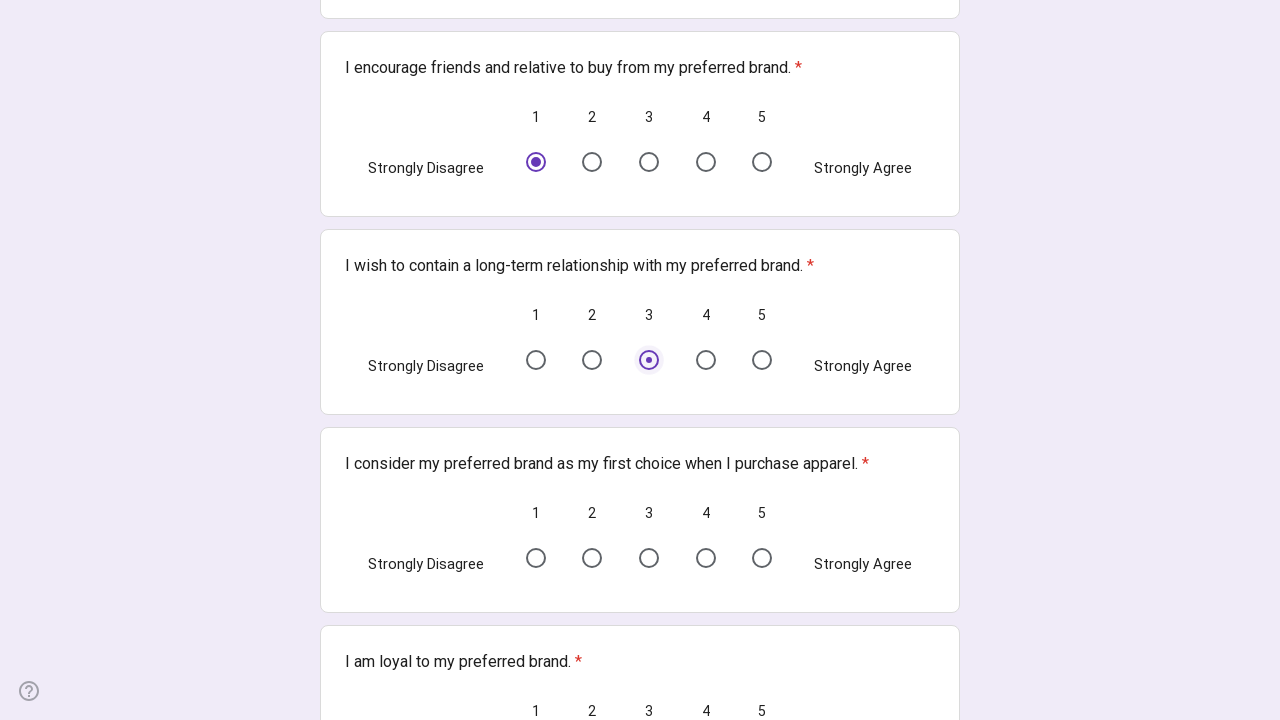

Located rating options for question 35
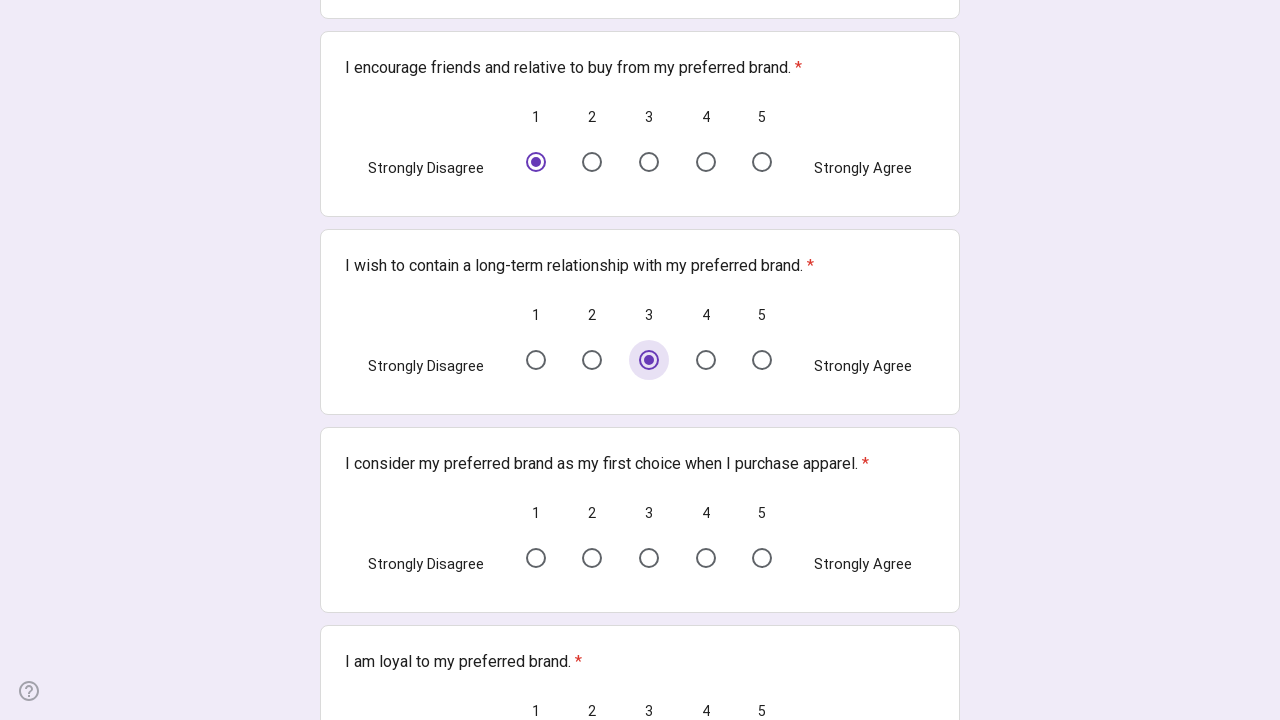

Selected random rating index 4 for question 35
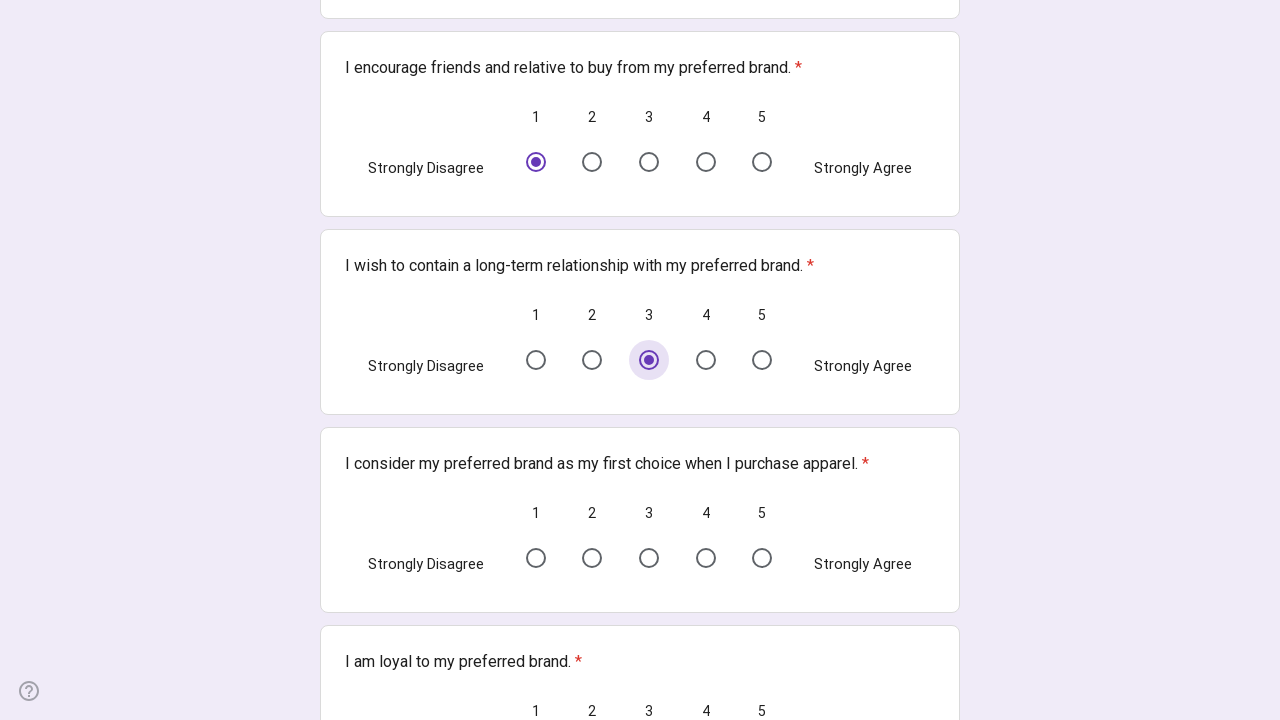

Scrolled rating option 4 into view for question 35
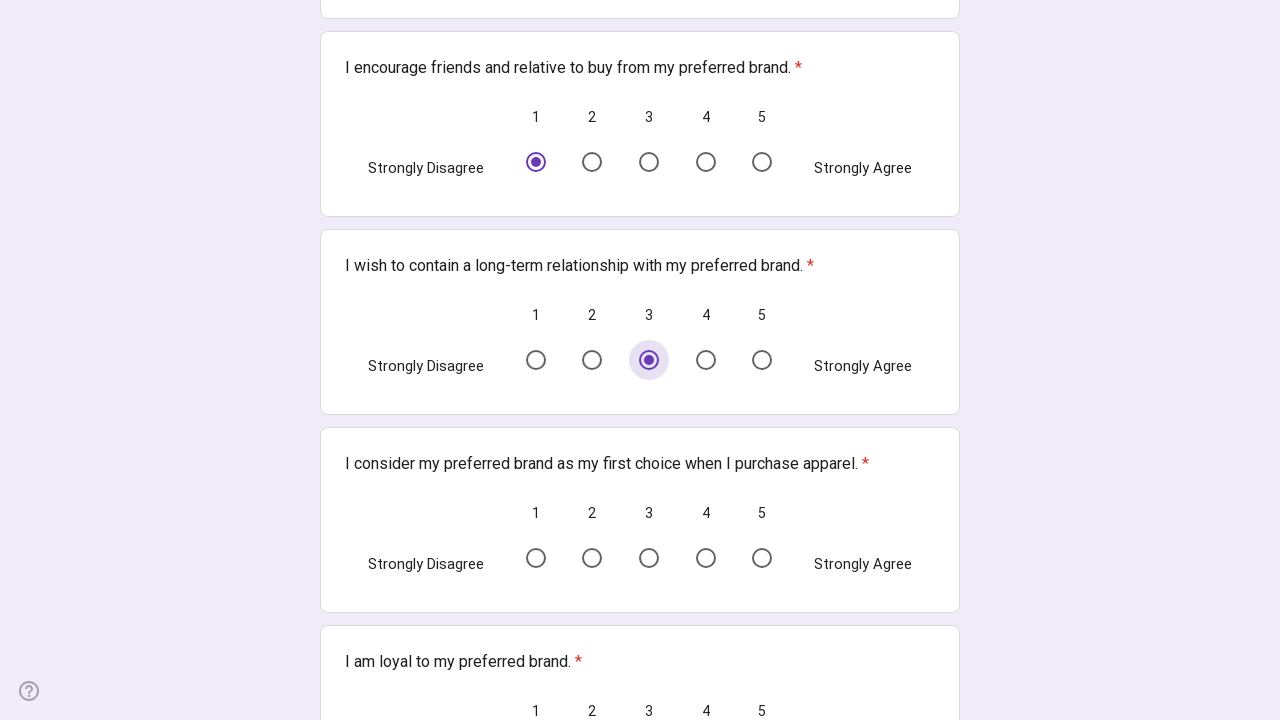

Clicked rating option 4 for question 35 at (762, 558) on //div[@role="listitem"][35]//div[@role="radio"] >> nth=4
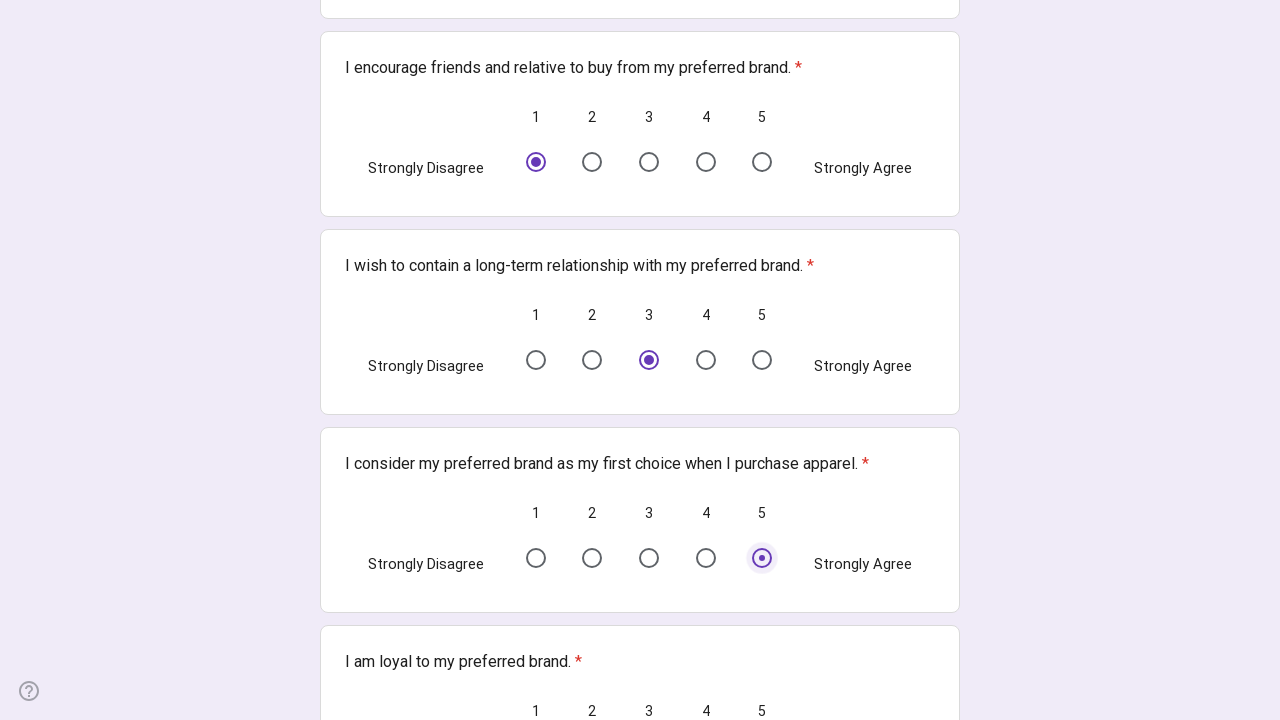

Located rating options for question 36
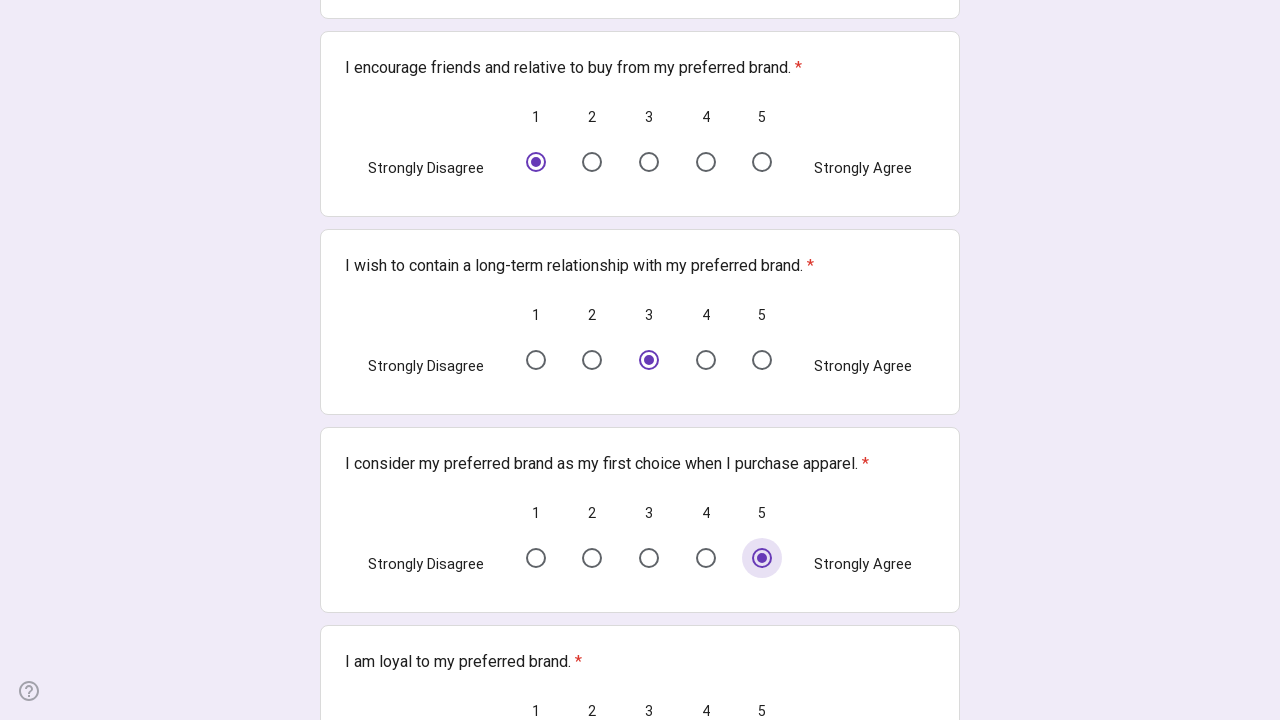

Selected random rating index 4 for question 36
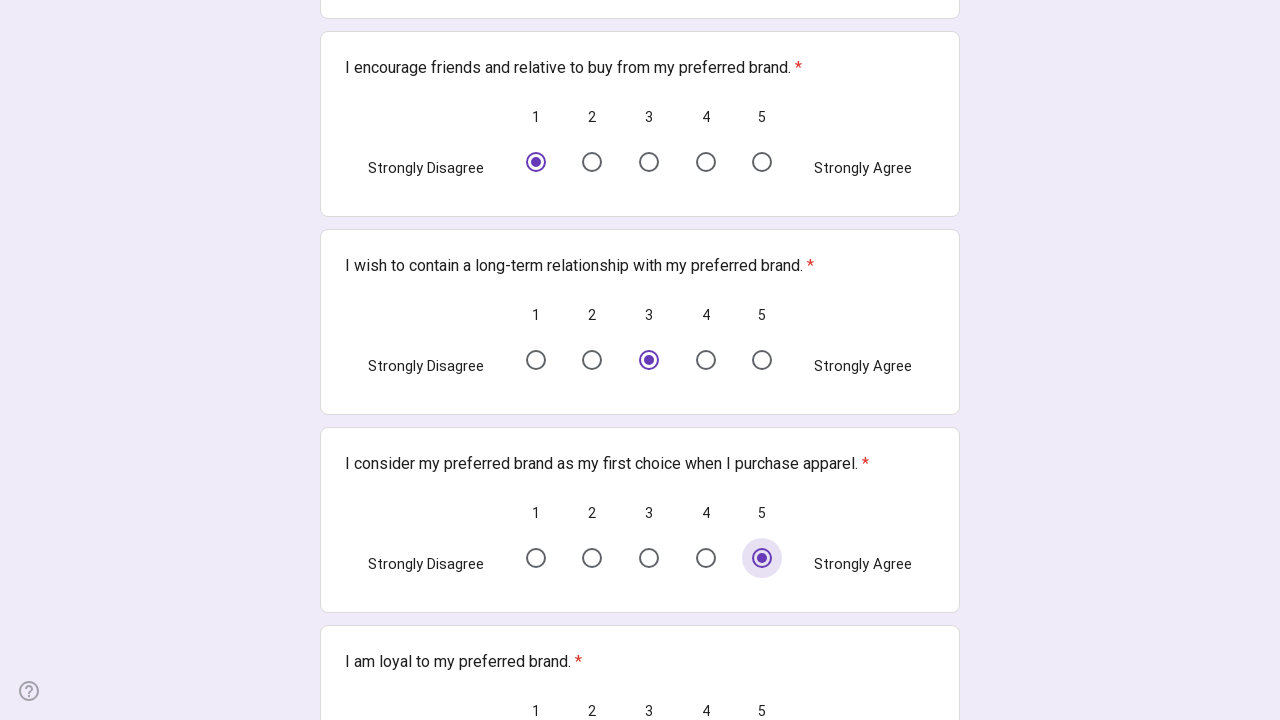

Scrolled rating option 4 into view for question 36
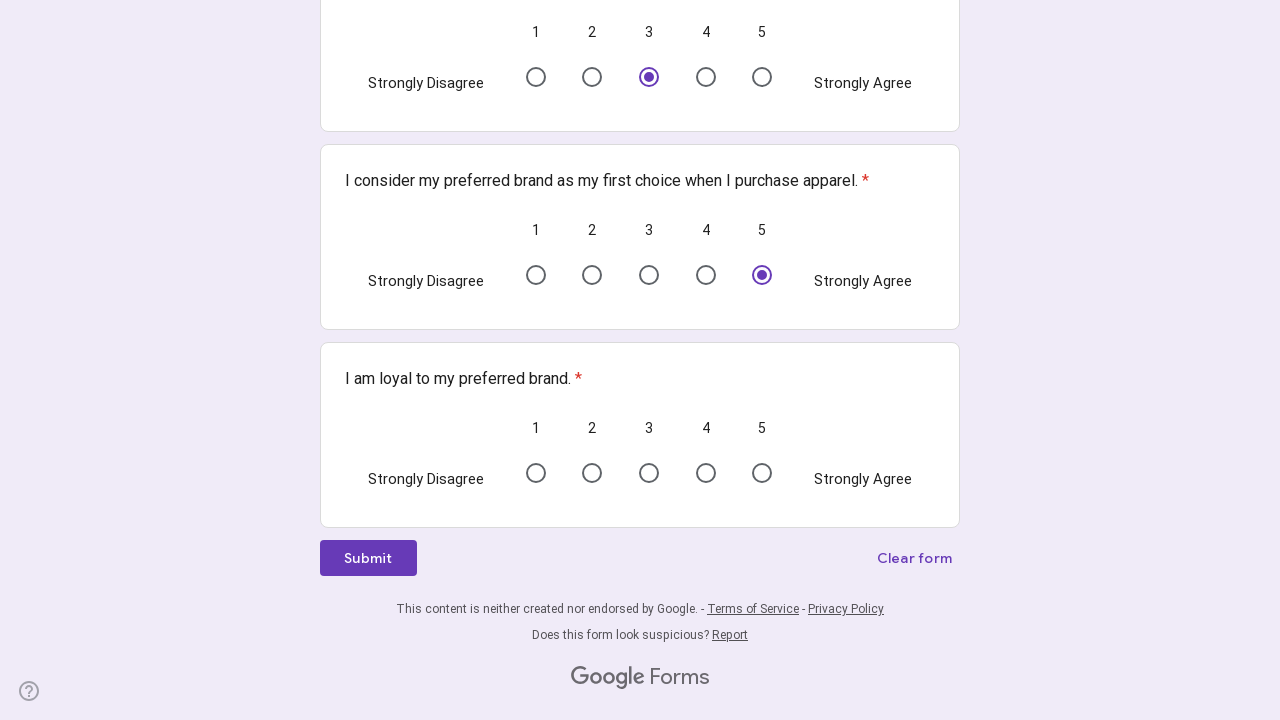

Clicked rating option 4 for question 36 at (762, 473) on //div[@role="listitem"][36]//div[@role="radio"] >> nth=4
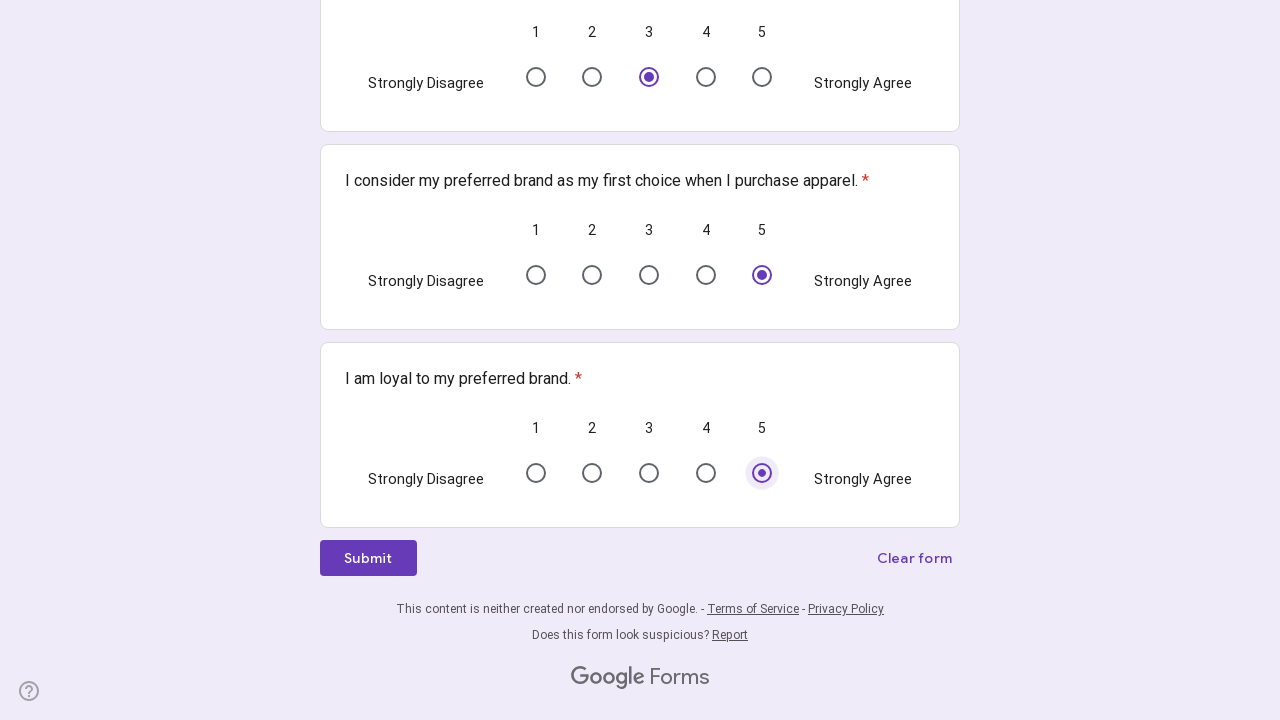

Clicked form submit button at (368, 558) on xpath=//div[@aria-label="Submit"]
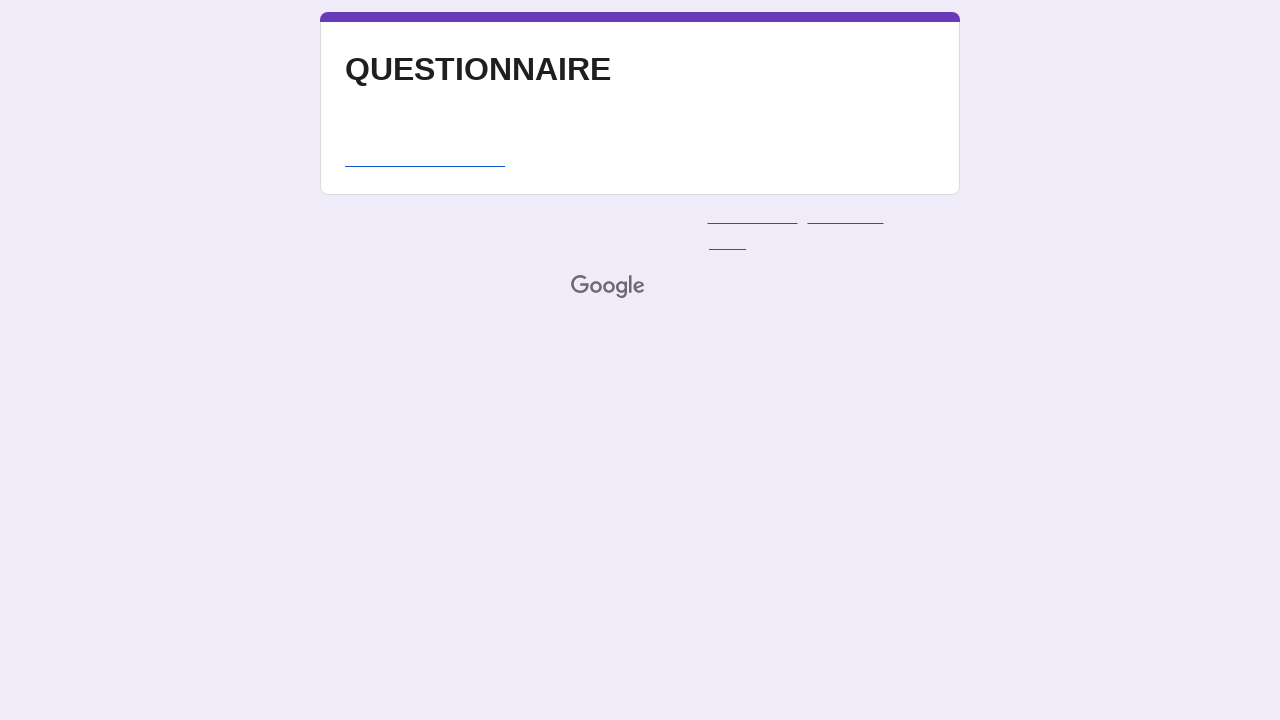

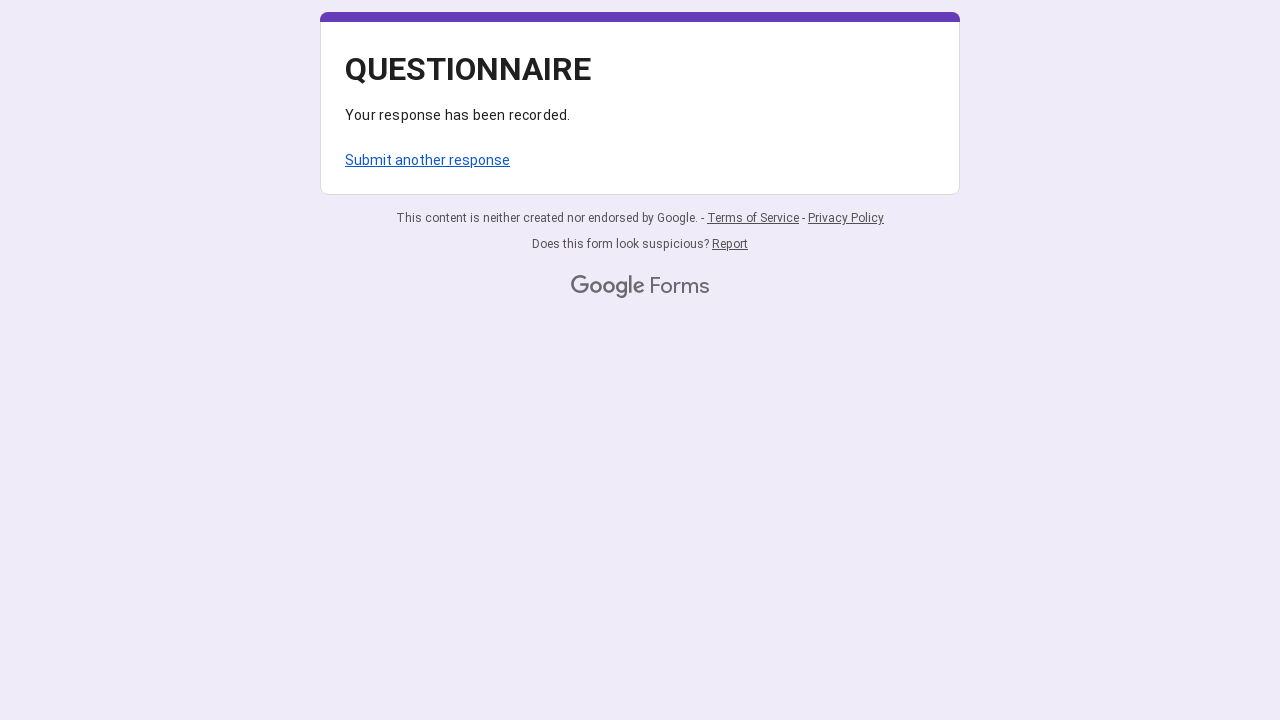